Tests a huge form by filling all input fields with a character and submitting the form by clicking the submit button.

Starting URL: http://suninjuly.github.io/huge_form.html

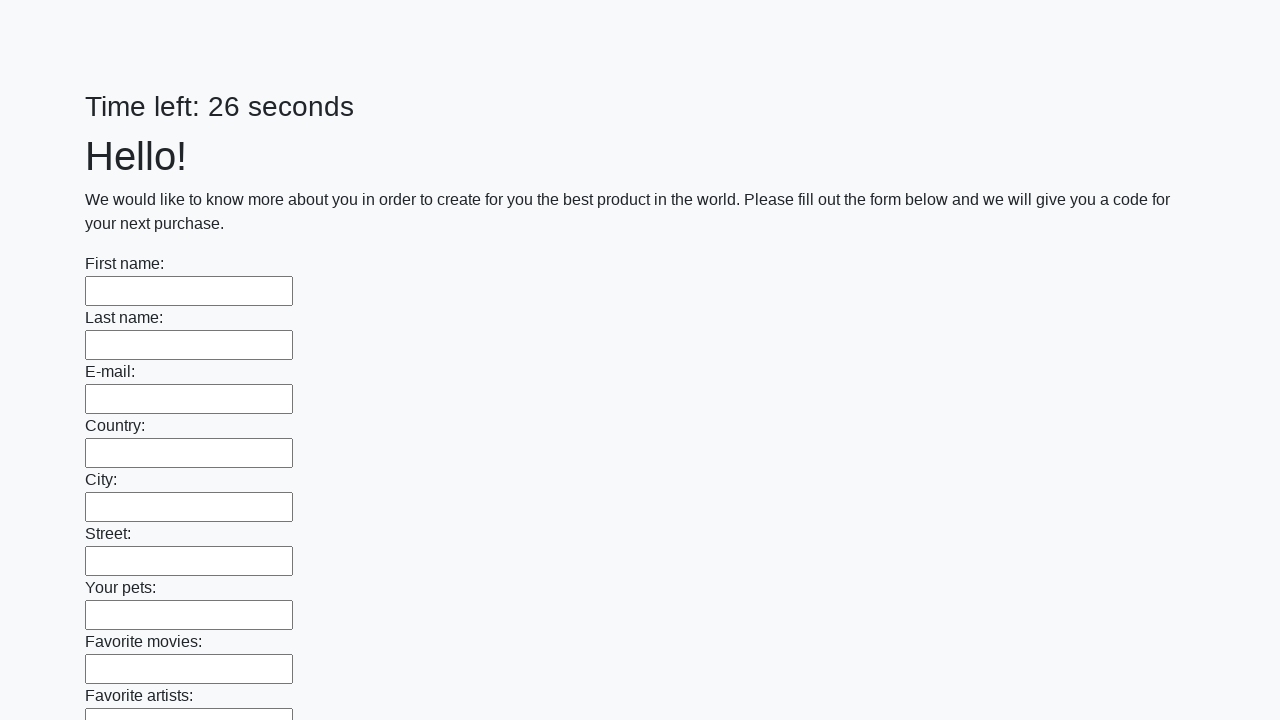

Located all input fields on the huge form
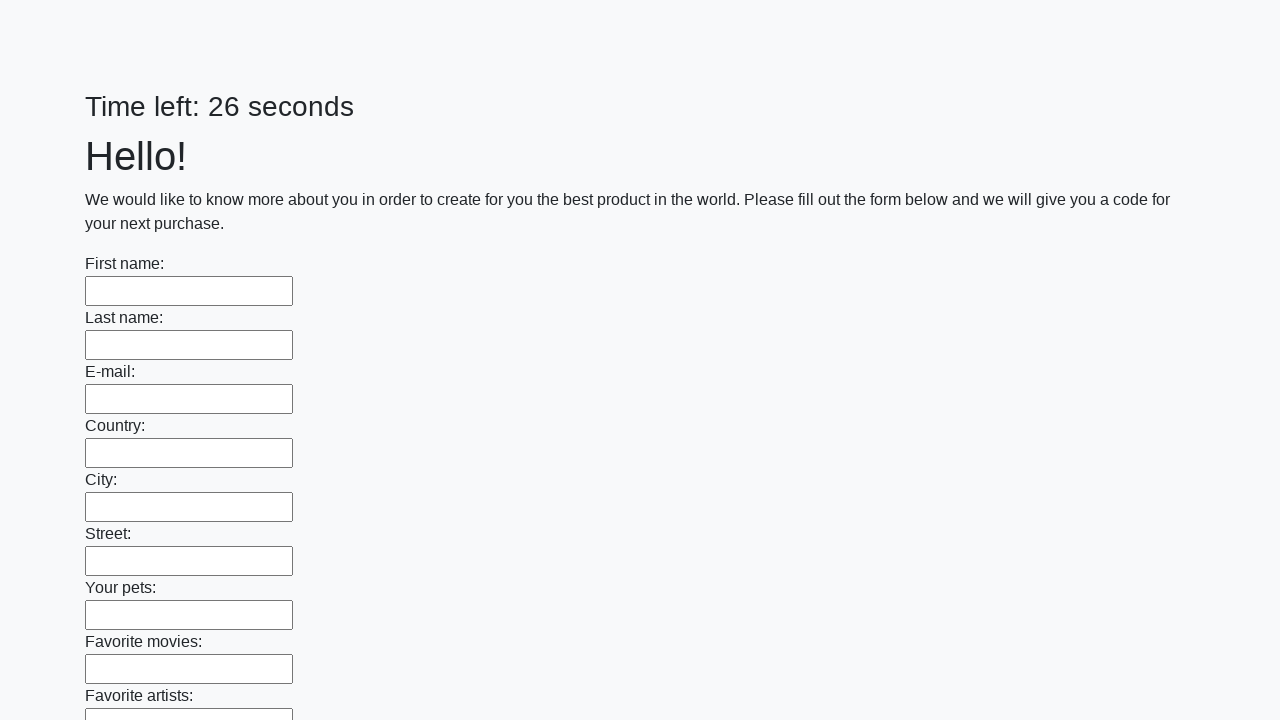

Filled an input field with character 'М' on input >> nth=0
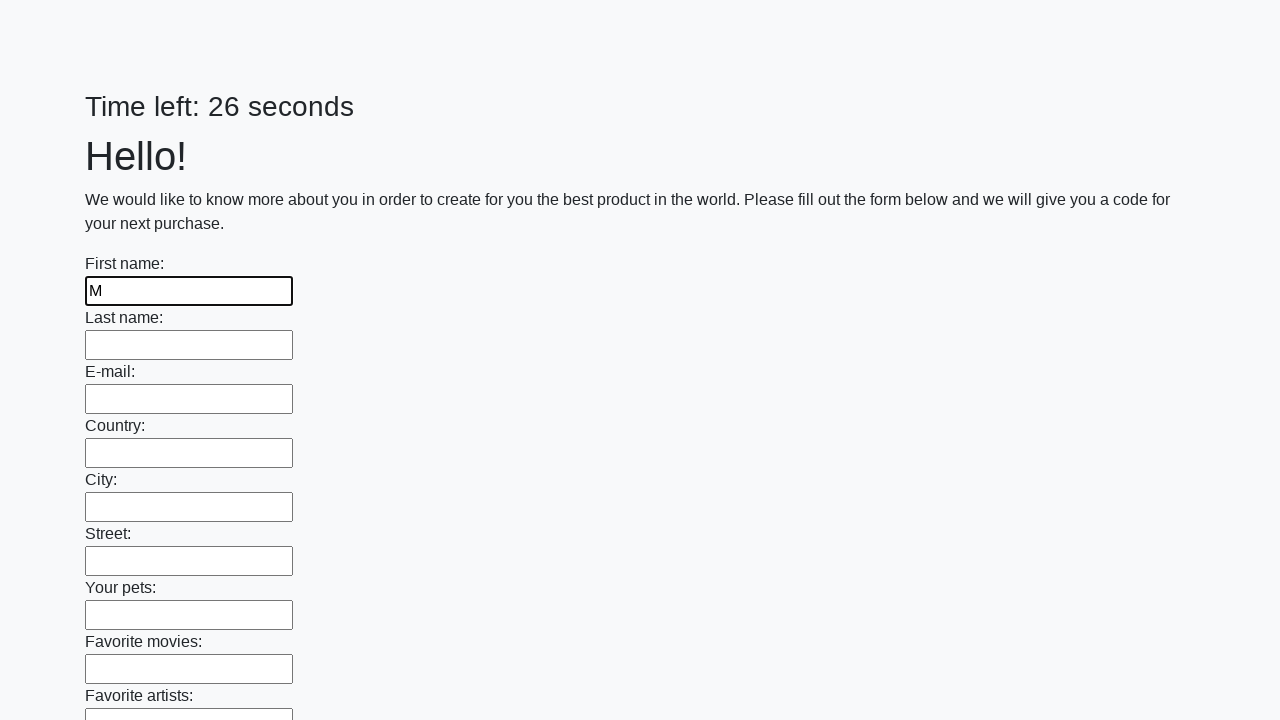

Filled an input field with character 'М' on input >> nth=1
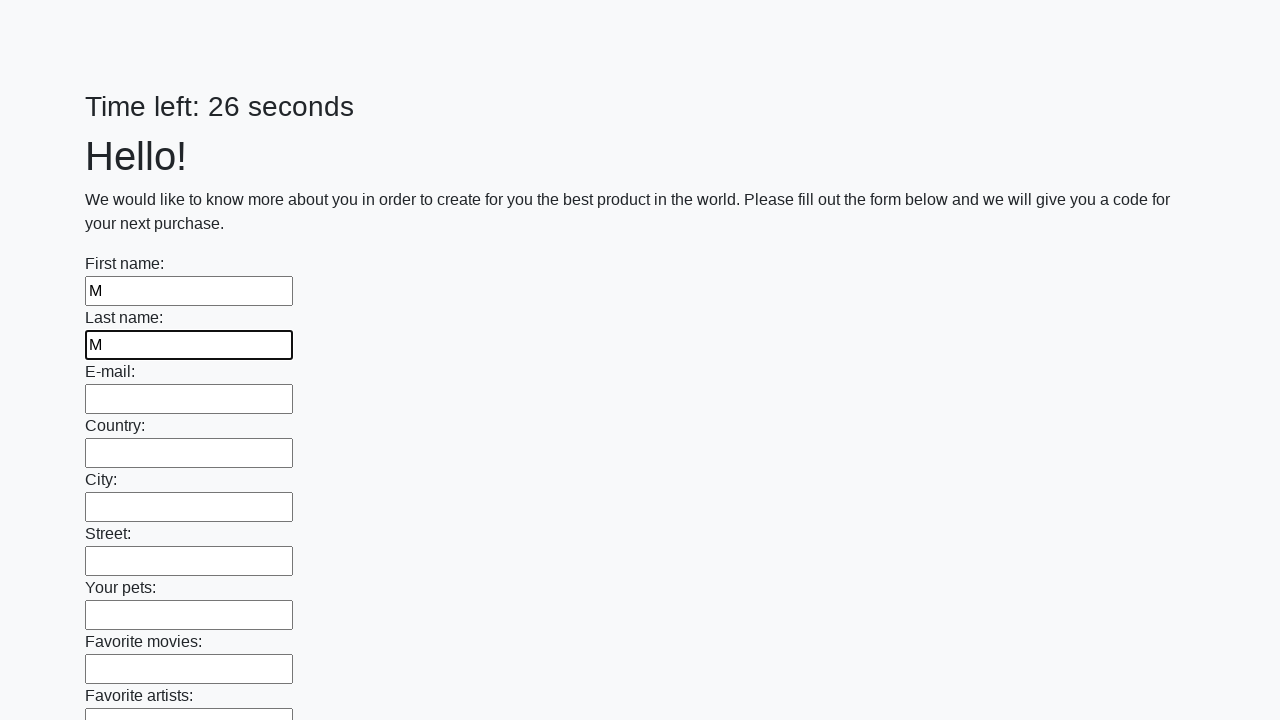

Filled an input field with character 'М' on input >> nth=2
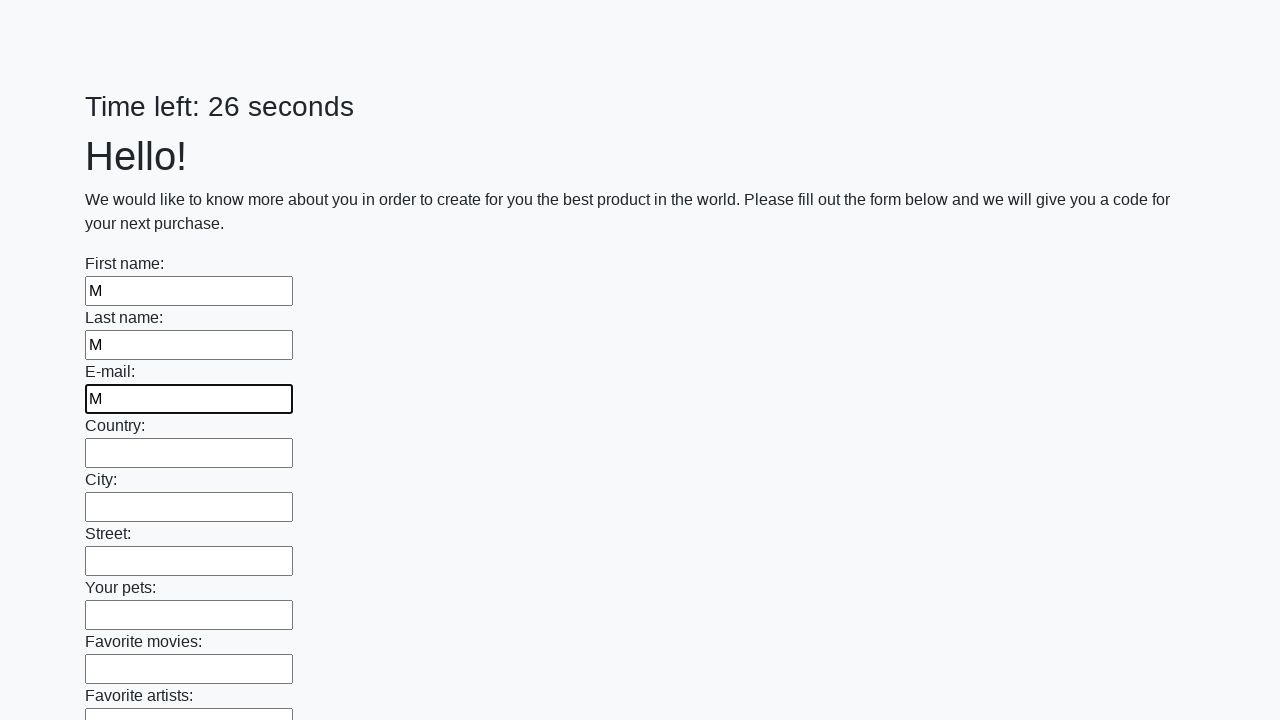

Filled an input field with character 'М' on input >> nth=3
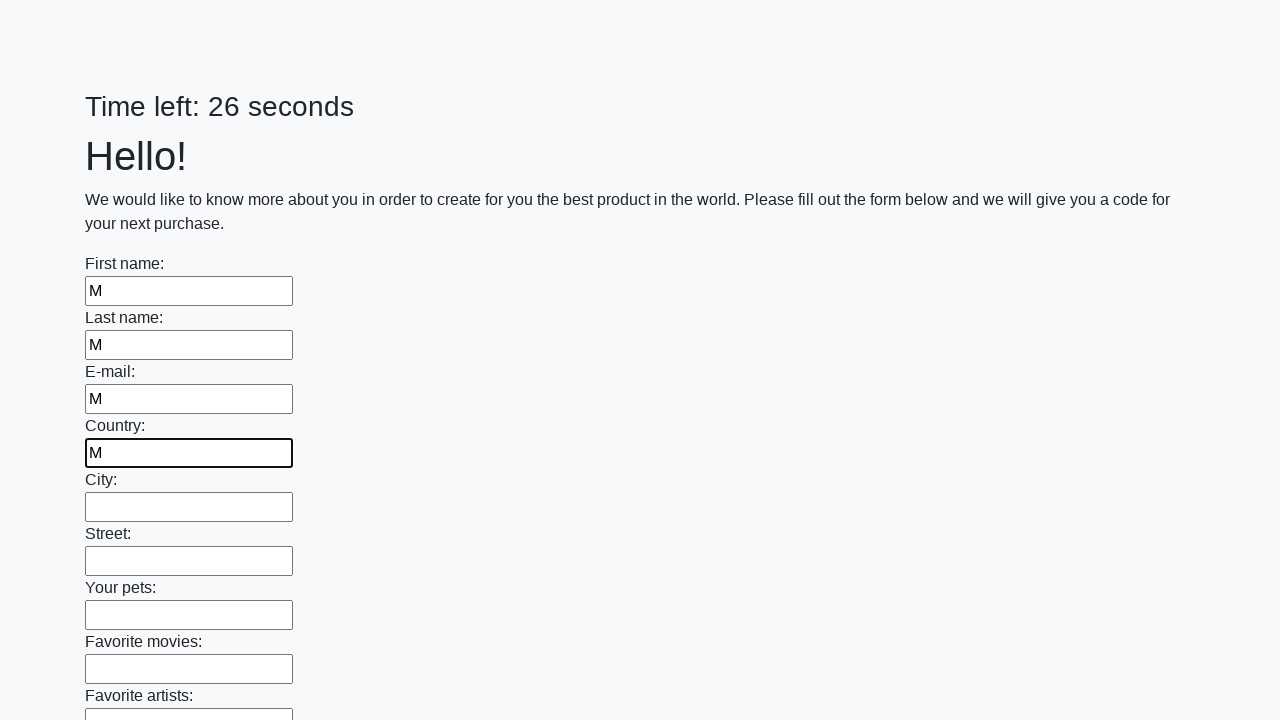

Filled an input field with character 'М' on input >> nth=4
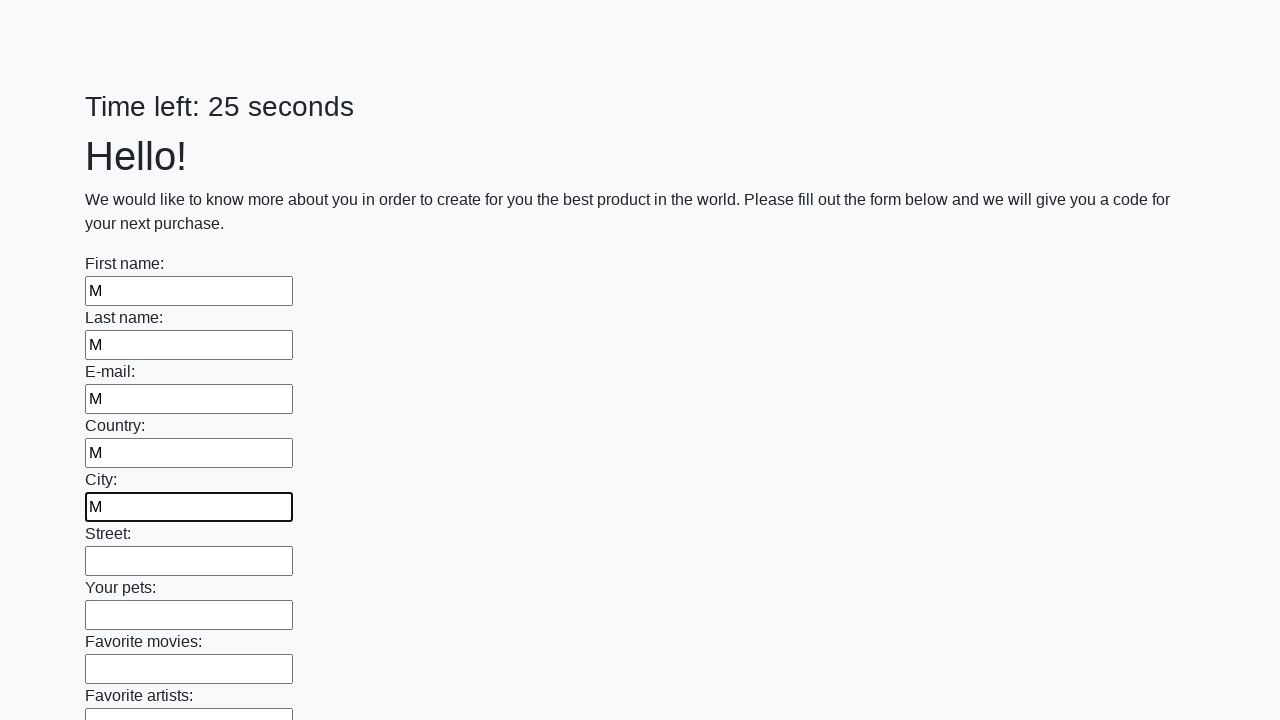

Filled an input field with character 'М' on input >> nth=5
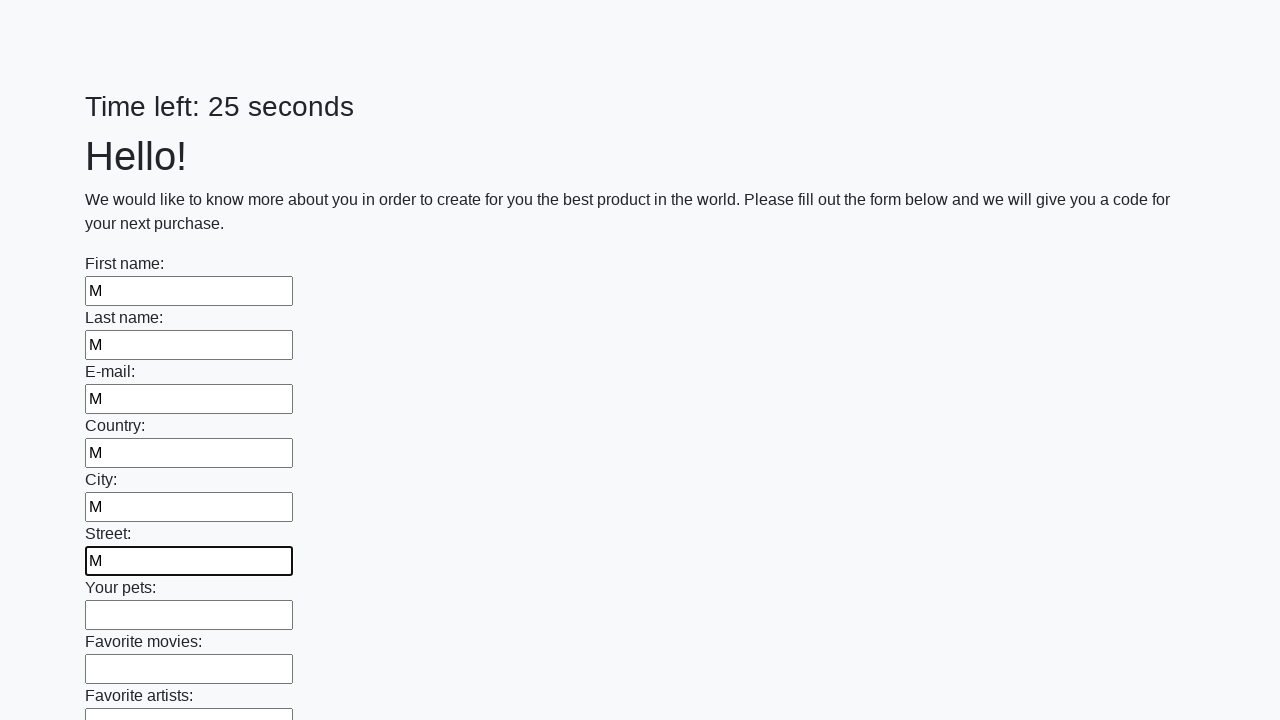

Filled an input field with character 'М' on input >> nth=6
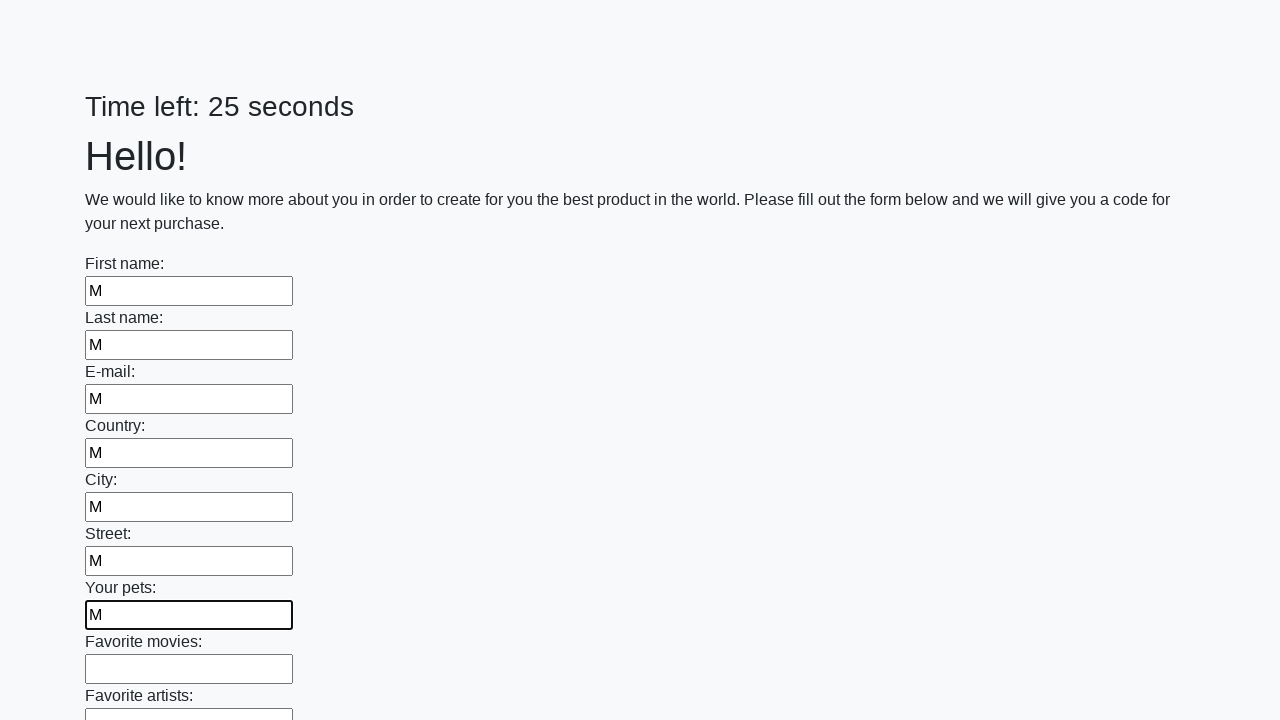

Filled an input field with character 'М' on input >> nth=7
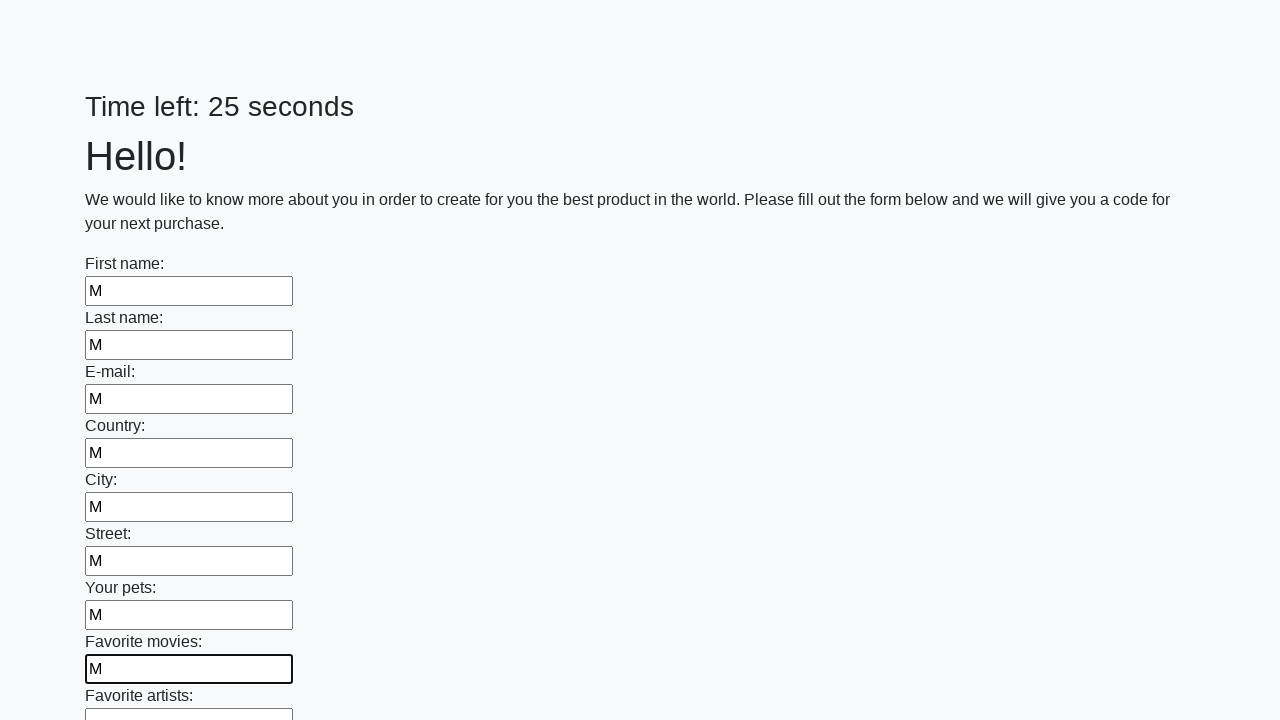

Filled an input field with character 'М' on input >> nth=8
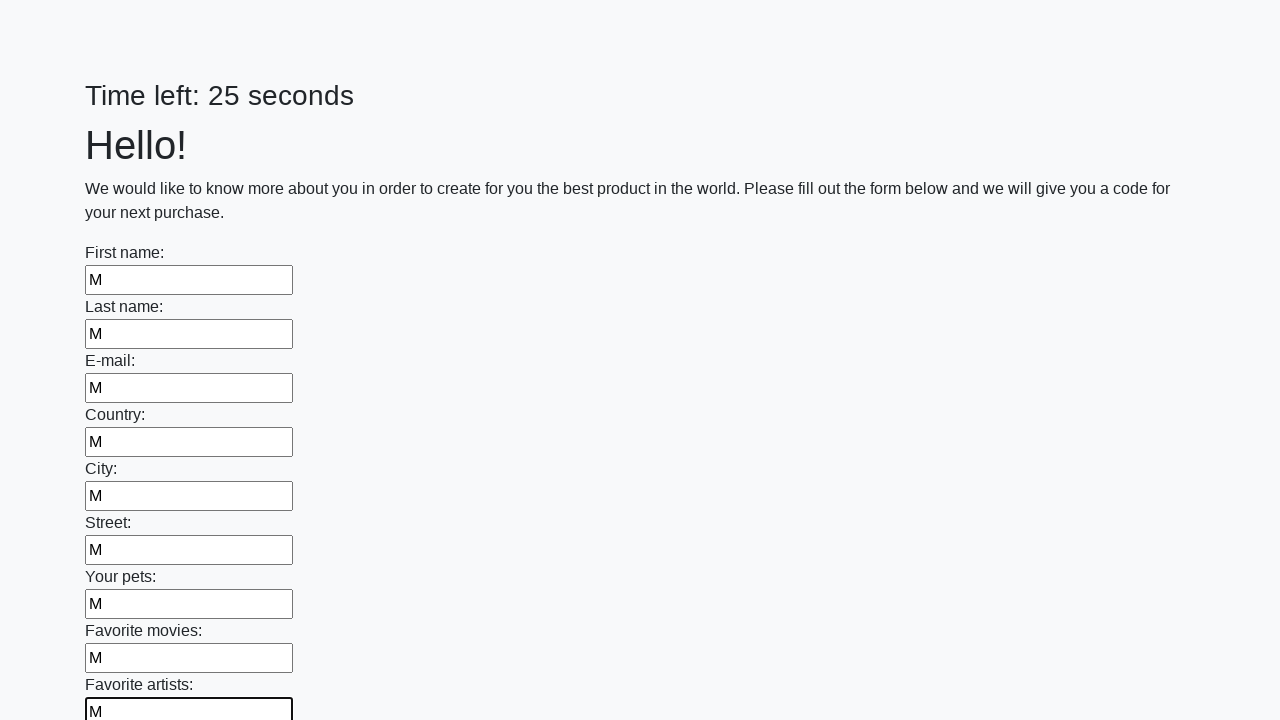

Filled an input field with character 'М' on input >> nth=9
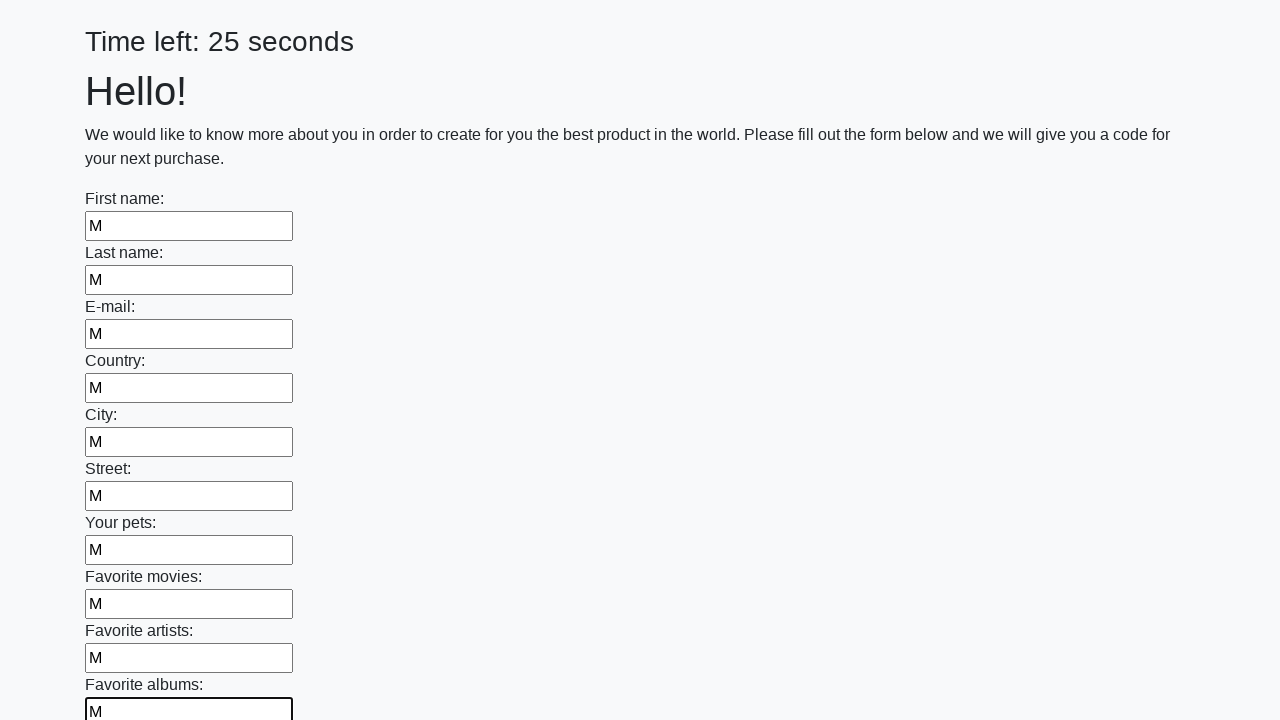

Filled an input field with character 'М' on input >> nth=10
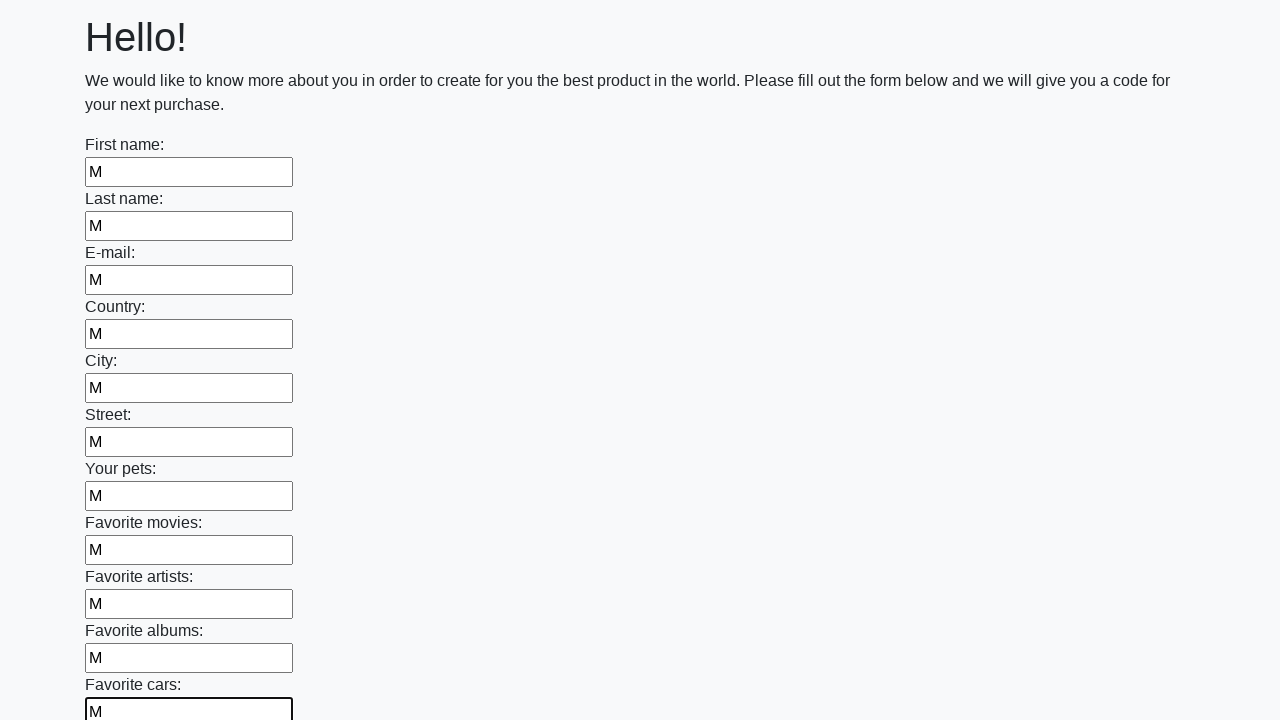

Filled an input field with character 'М' on input >> nth=11
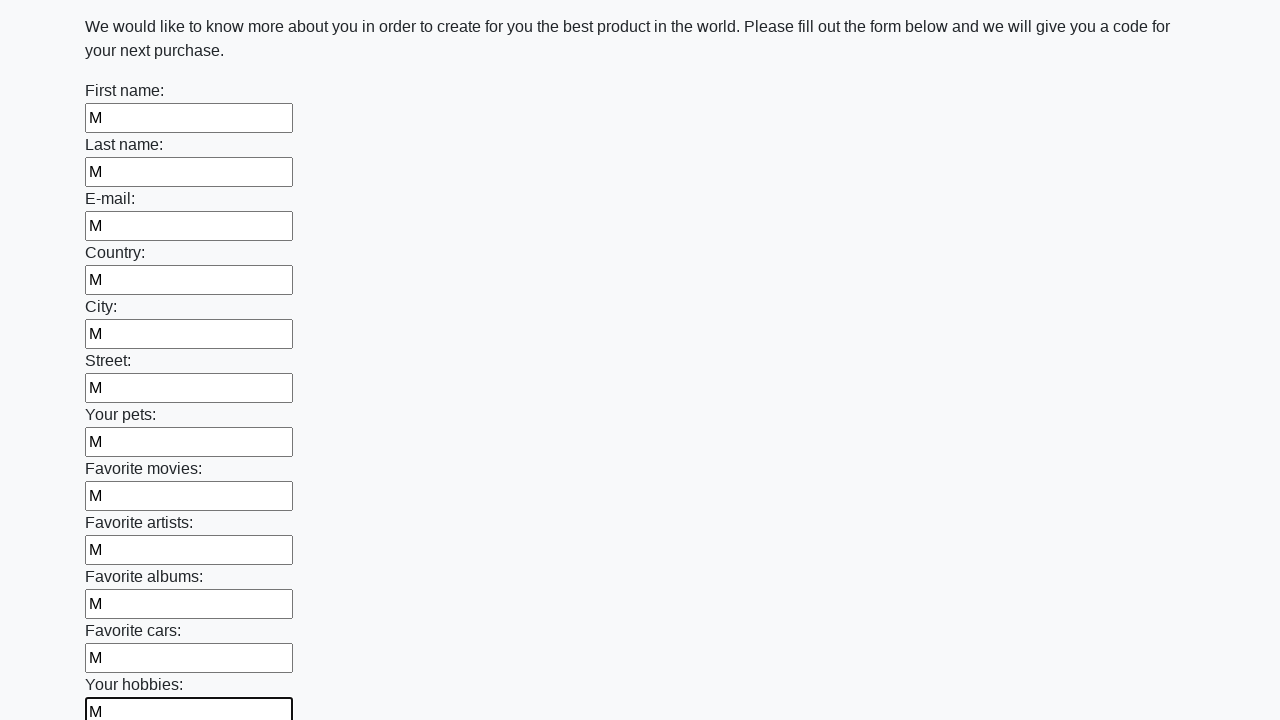

Filled an input field with character 'М' on input >> nth=12
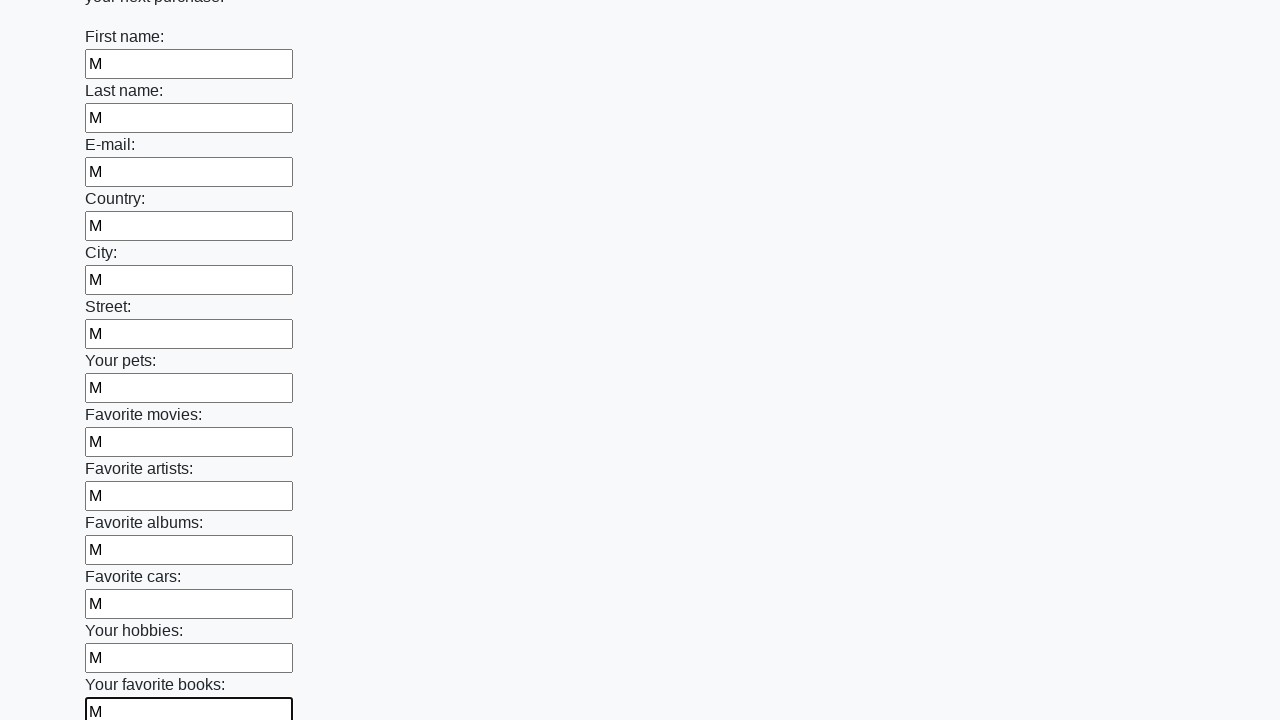

Filled an input field with character 'М' on input >> nth=13
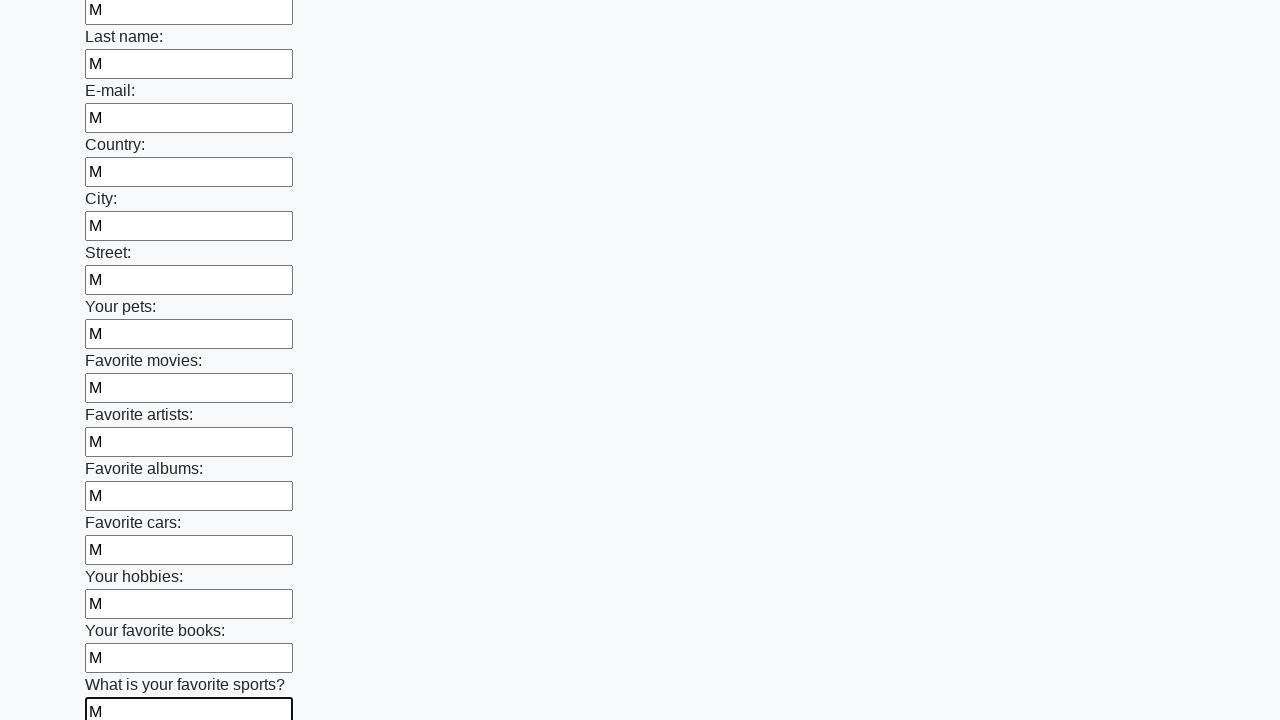

Filled an input field with character 'М' on input >> nth=14
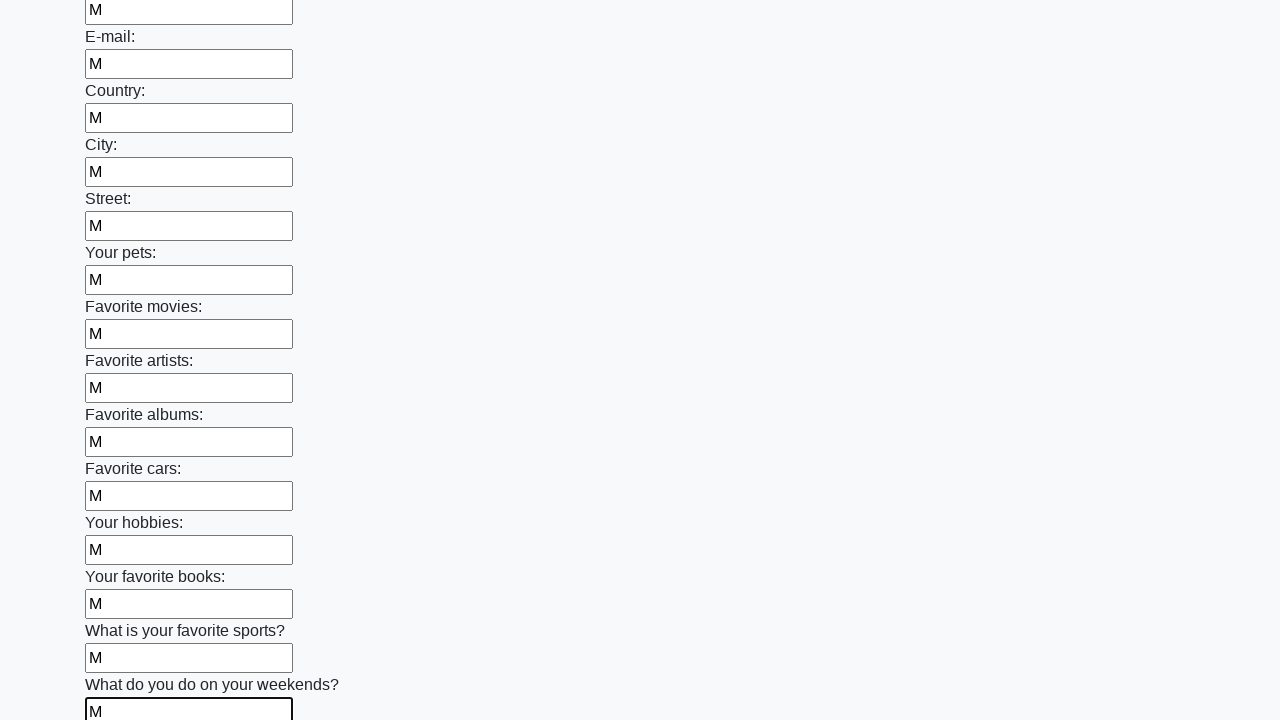

Filled an input field with character 'М' on input >> nth=15
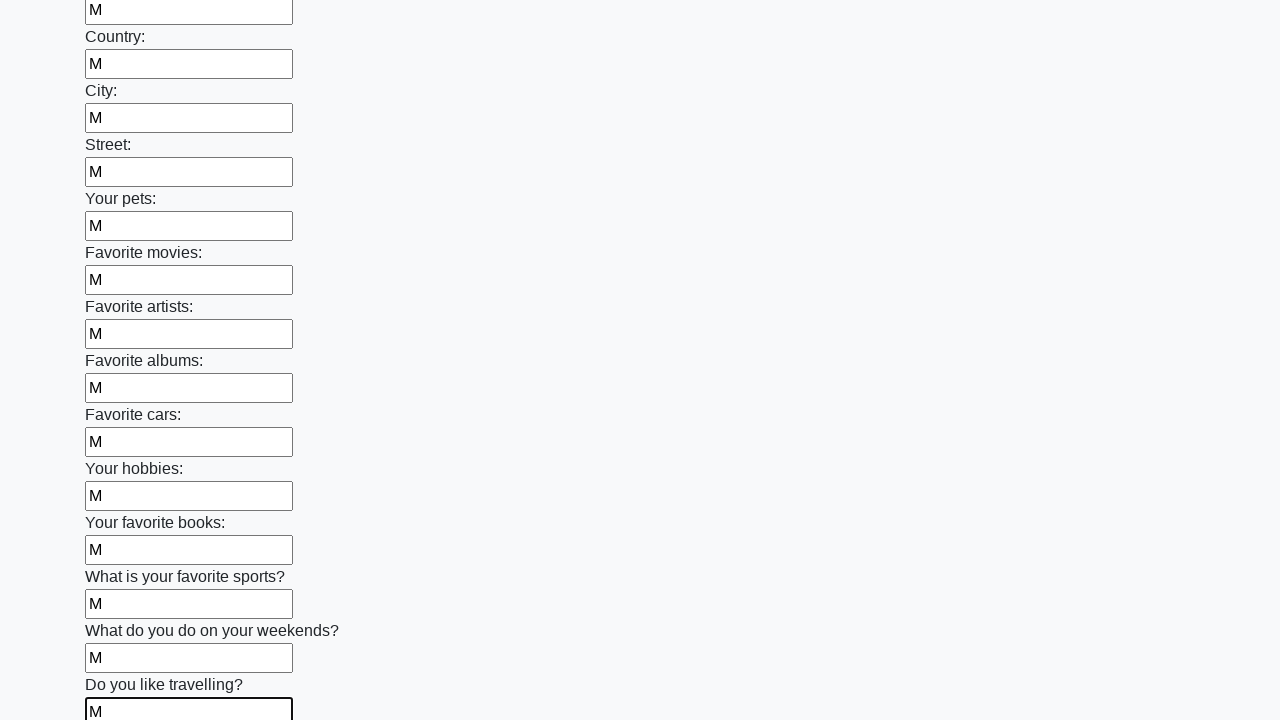

Filled an input field with character 'М' on input >> nth=16
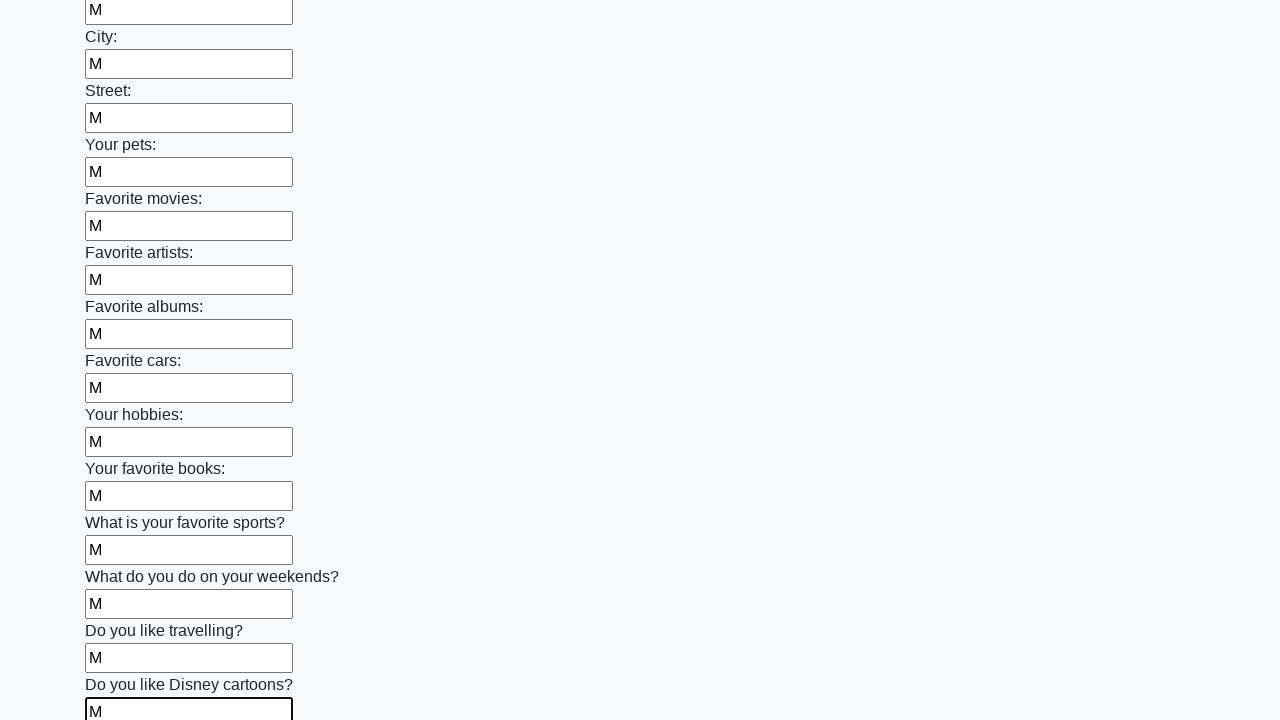

Filled an input field with character 'М' on input >> nth=17
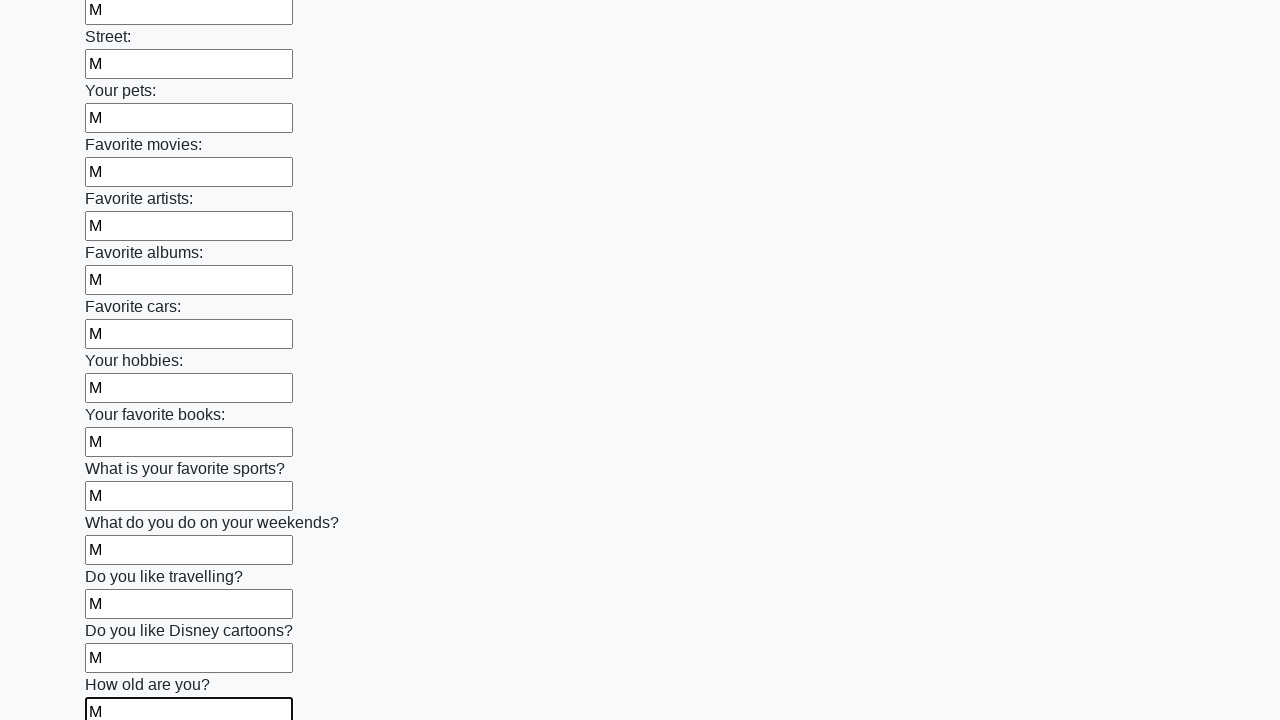

Filled an input field with character 'М' on input >> nth=18
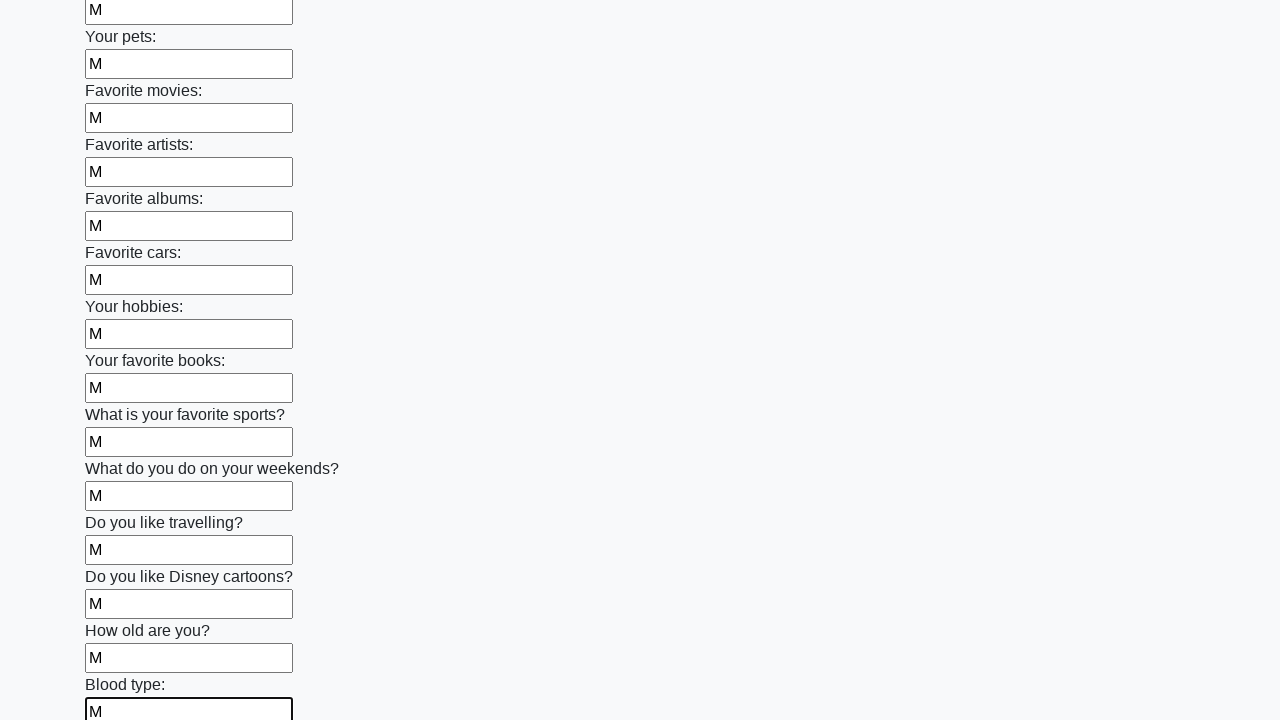

Filled an input field with character 'М' on input >> nth=19
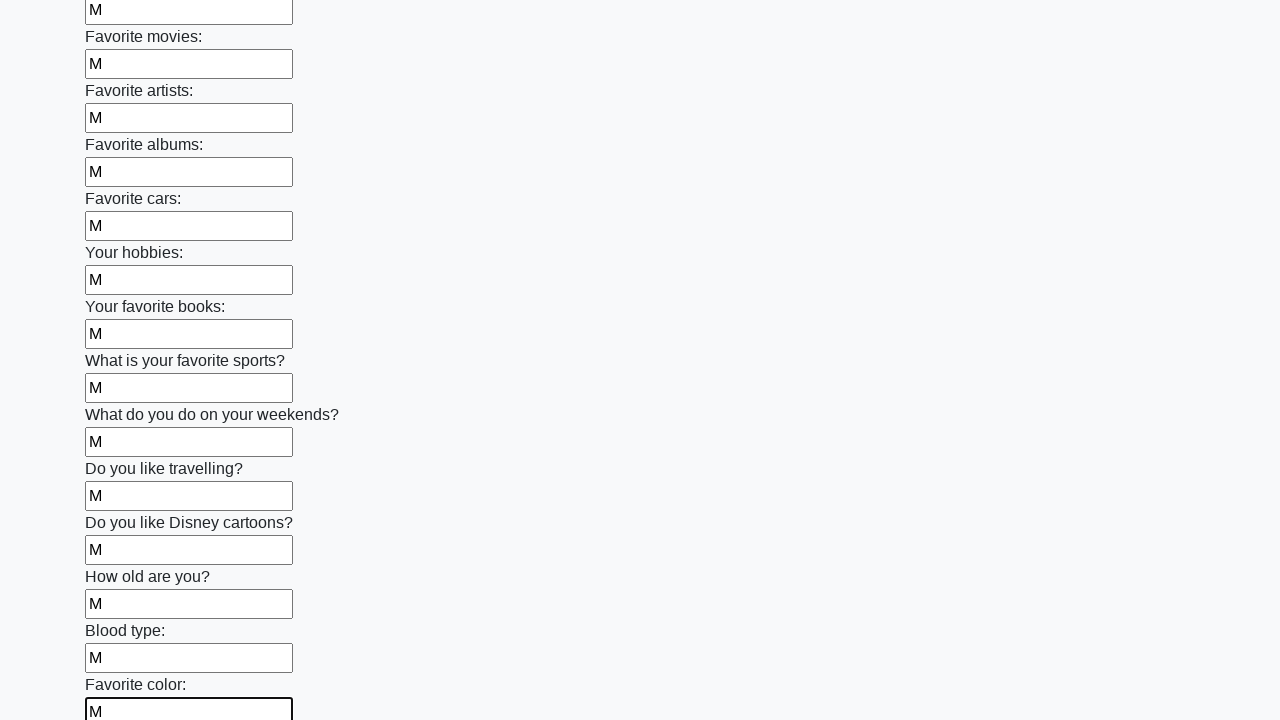

Filled an input field with character 'М' on input >> nth=20
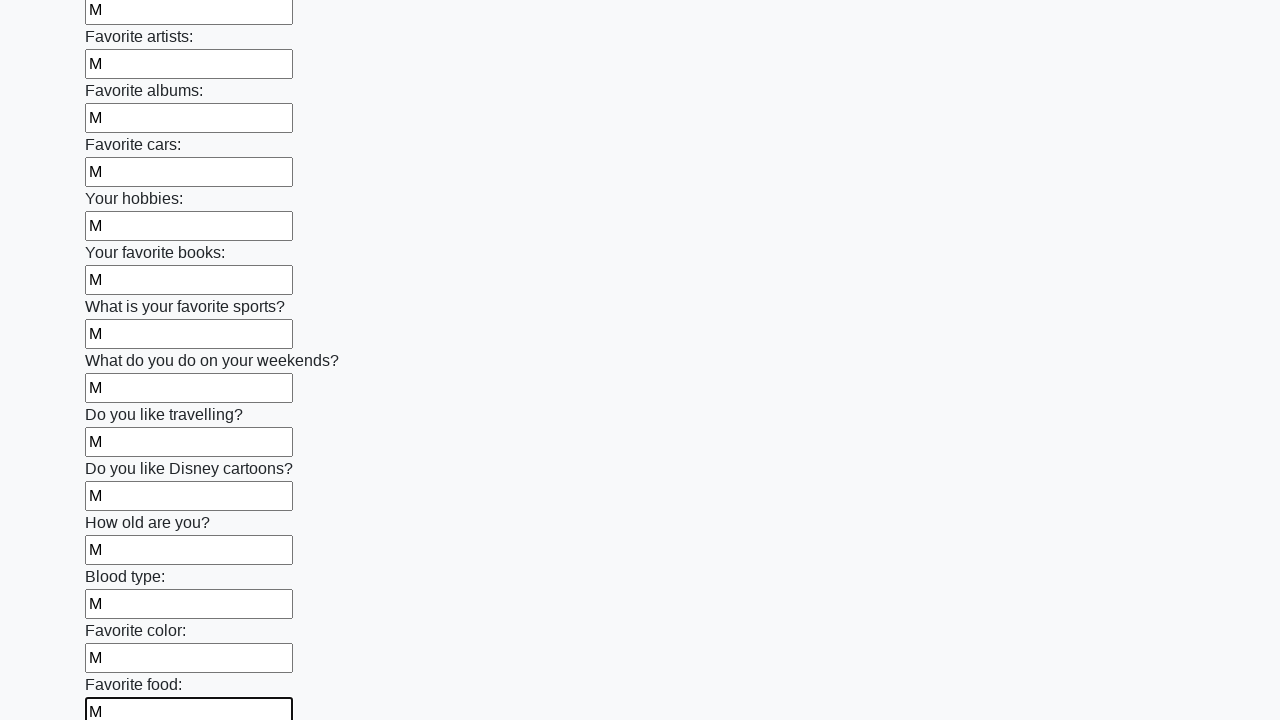

Filled an input field with character 'М' on input >> nth=21
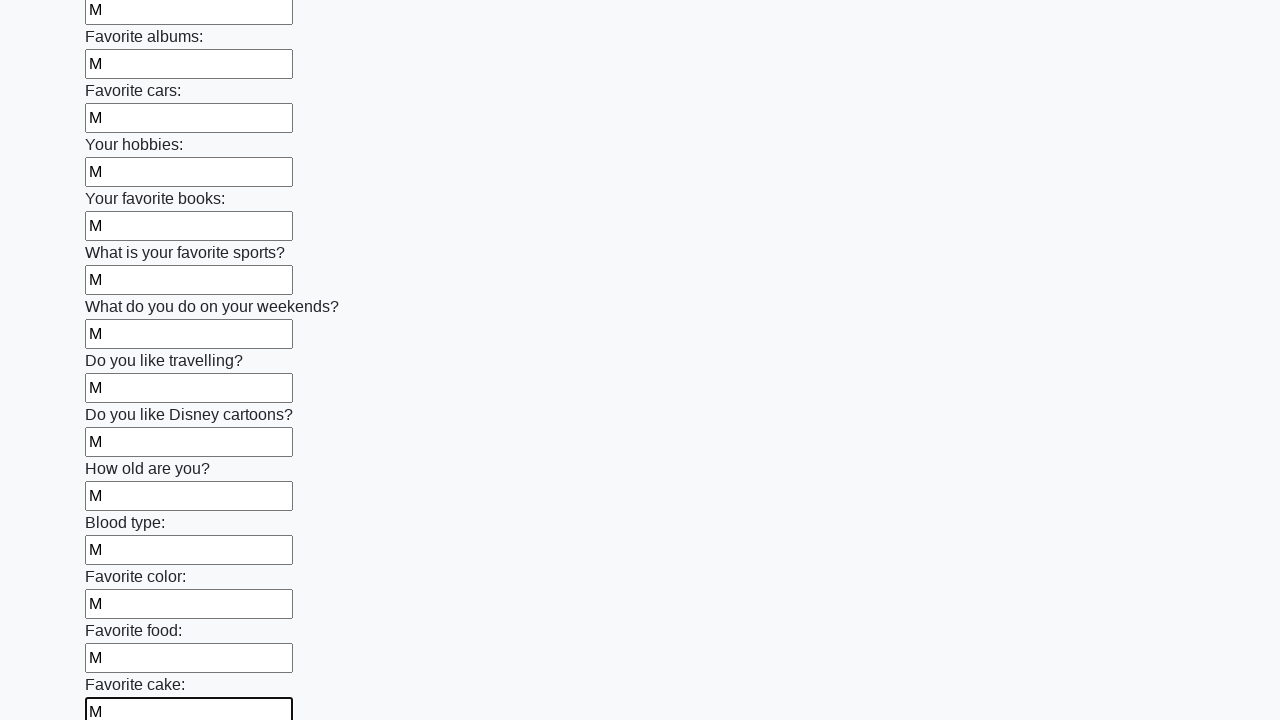

Filled an input field with character 'М' on input >> nth=22
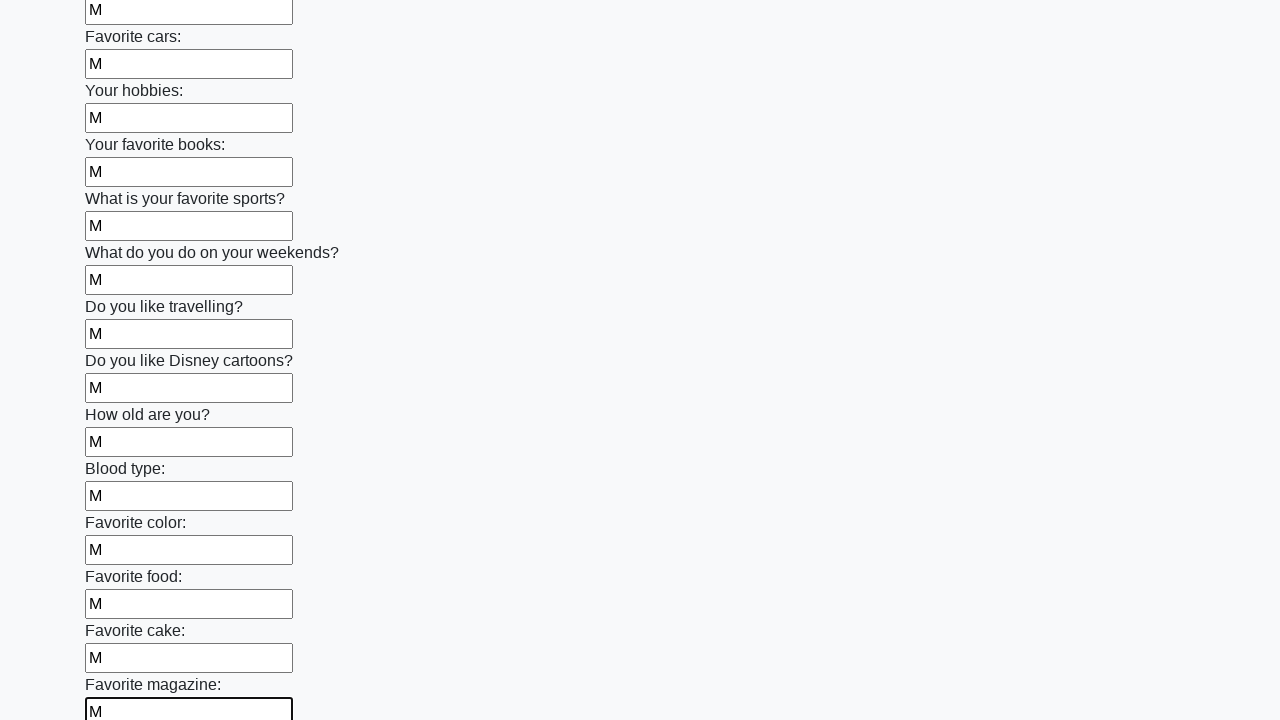

Filled an input field with character 'М' on input >> nth=23
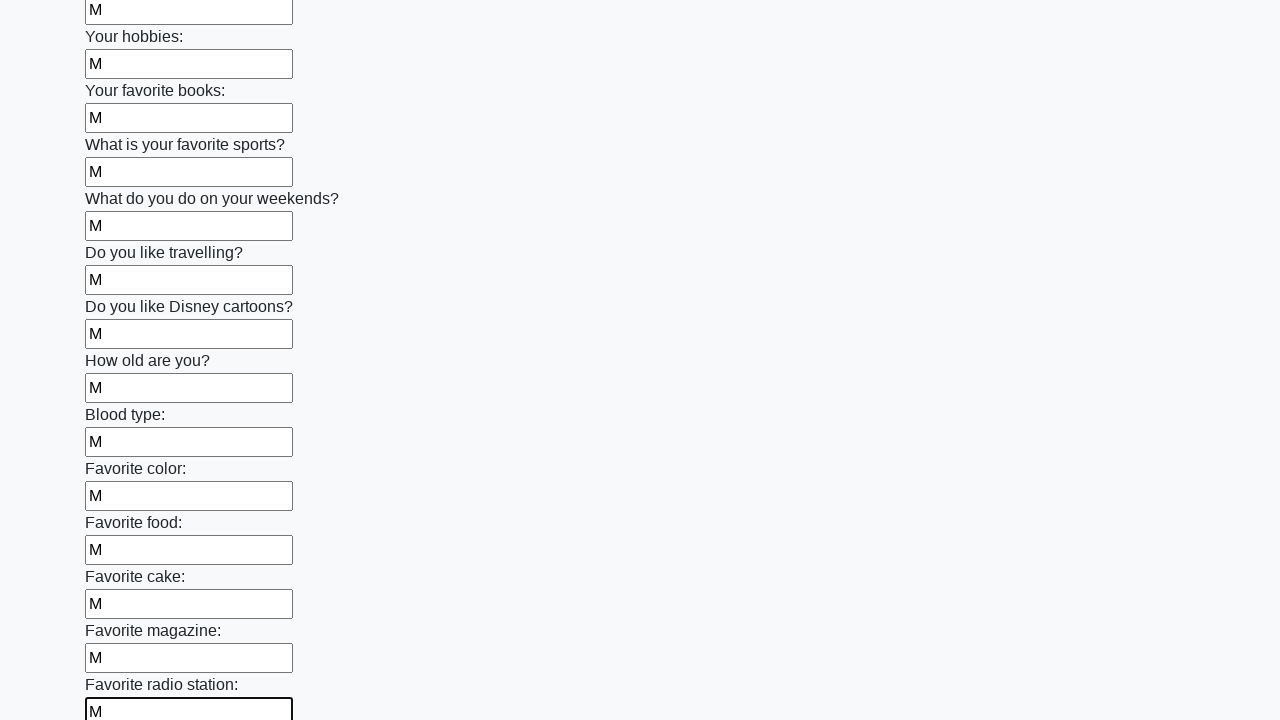

Filled an input field with character 'М' on input >> nth=24
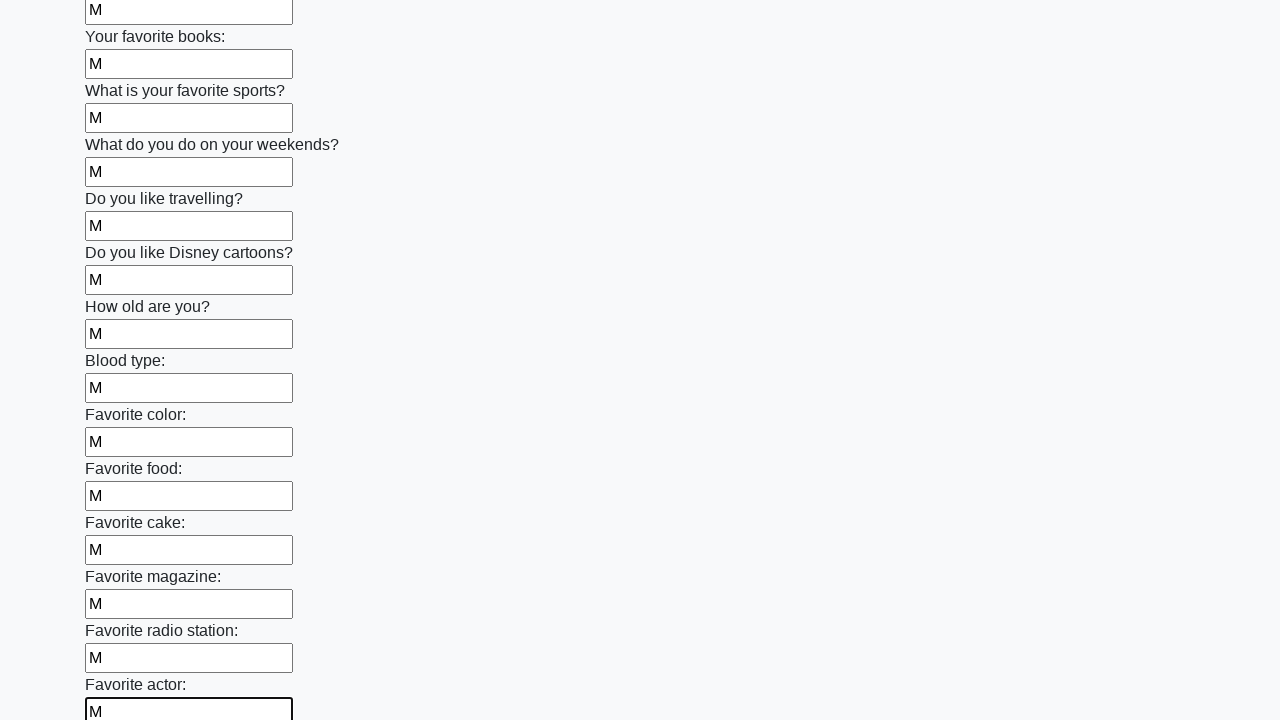

Filled an input field with character 'М' on input >> nth=25
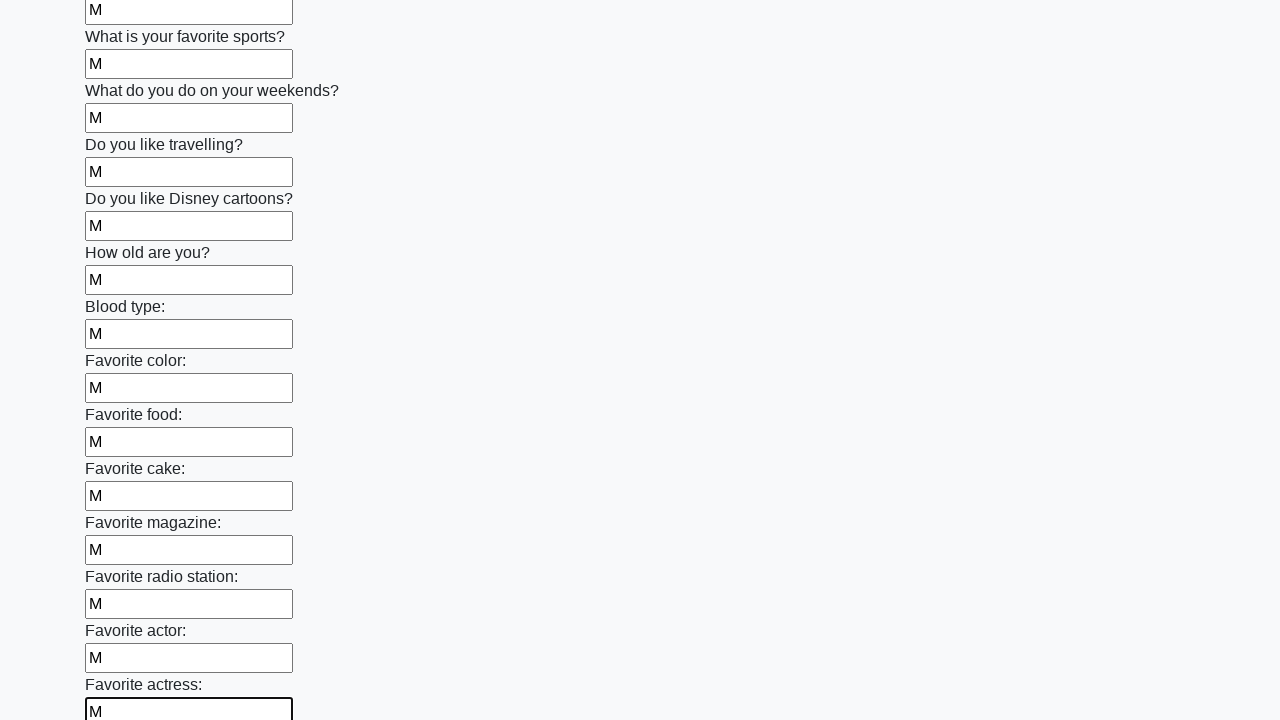

Filled an input field with character 'М' on input >> nth=26
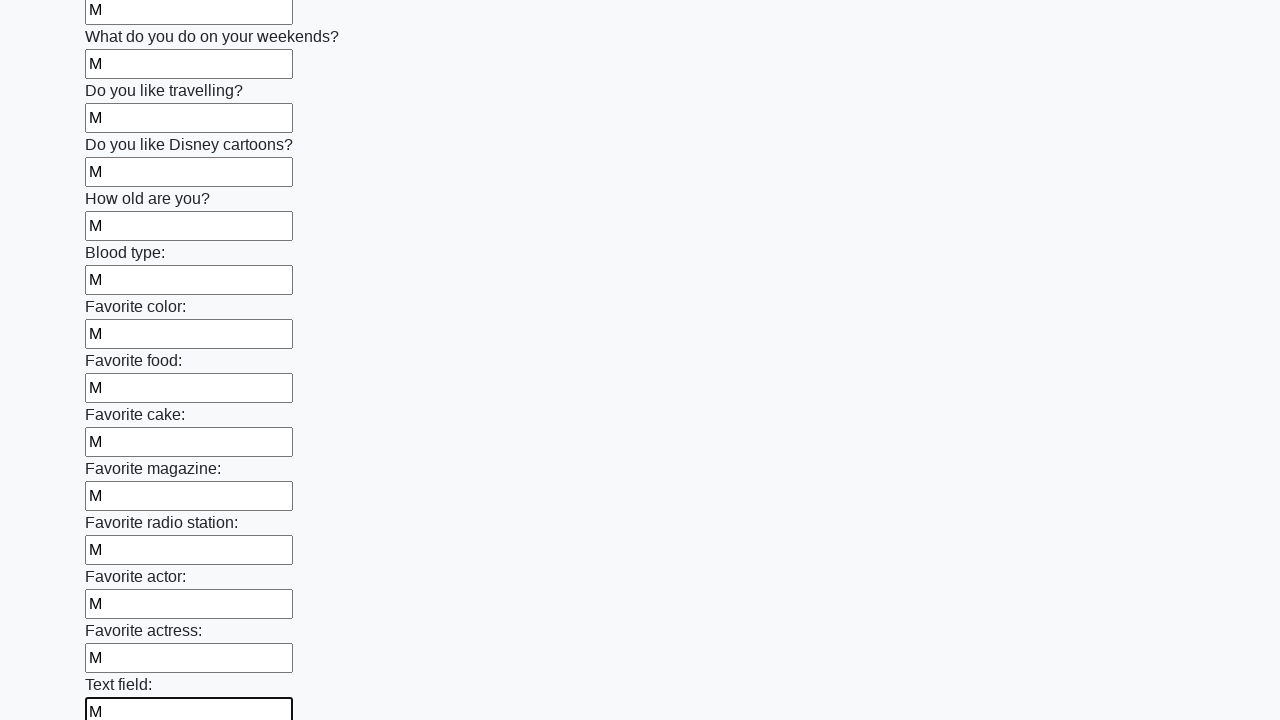

Filled an input field with character 'М' on input >> nth=27
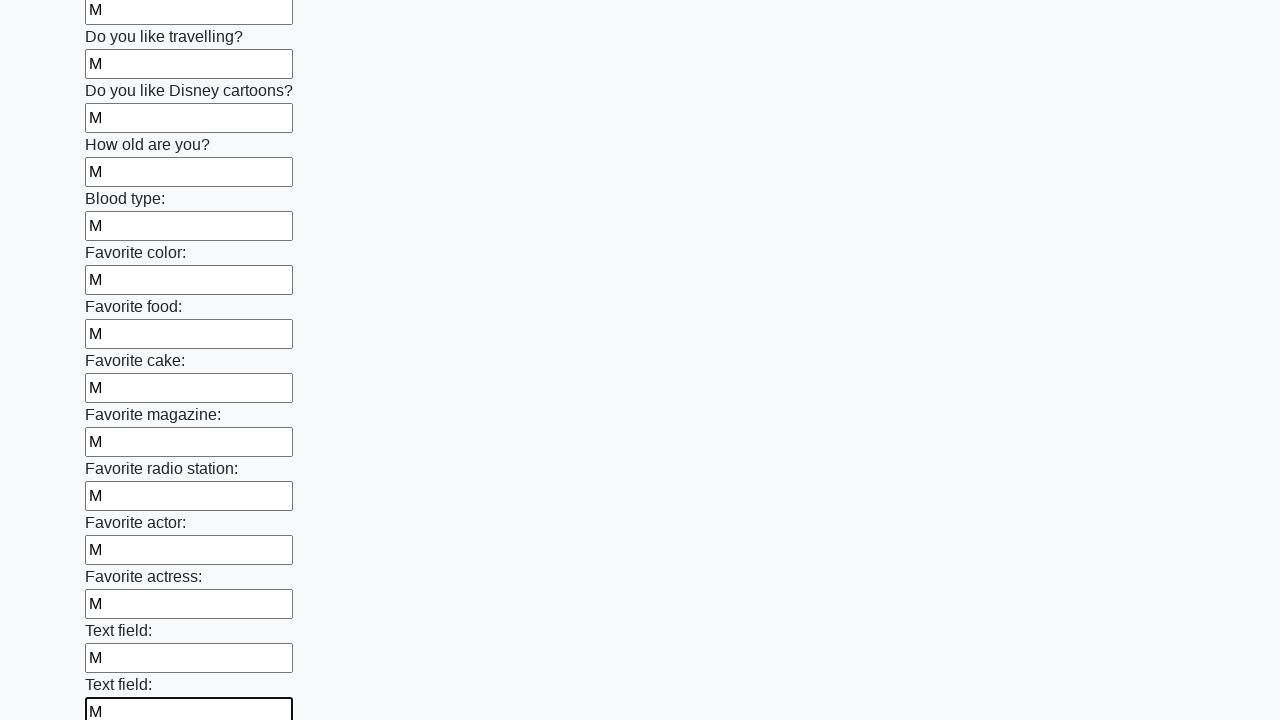

Filled an input field with character 'М' on input >> nth=28
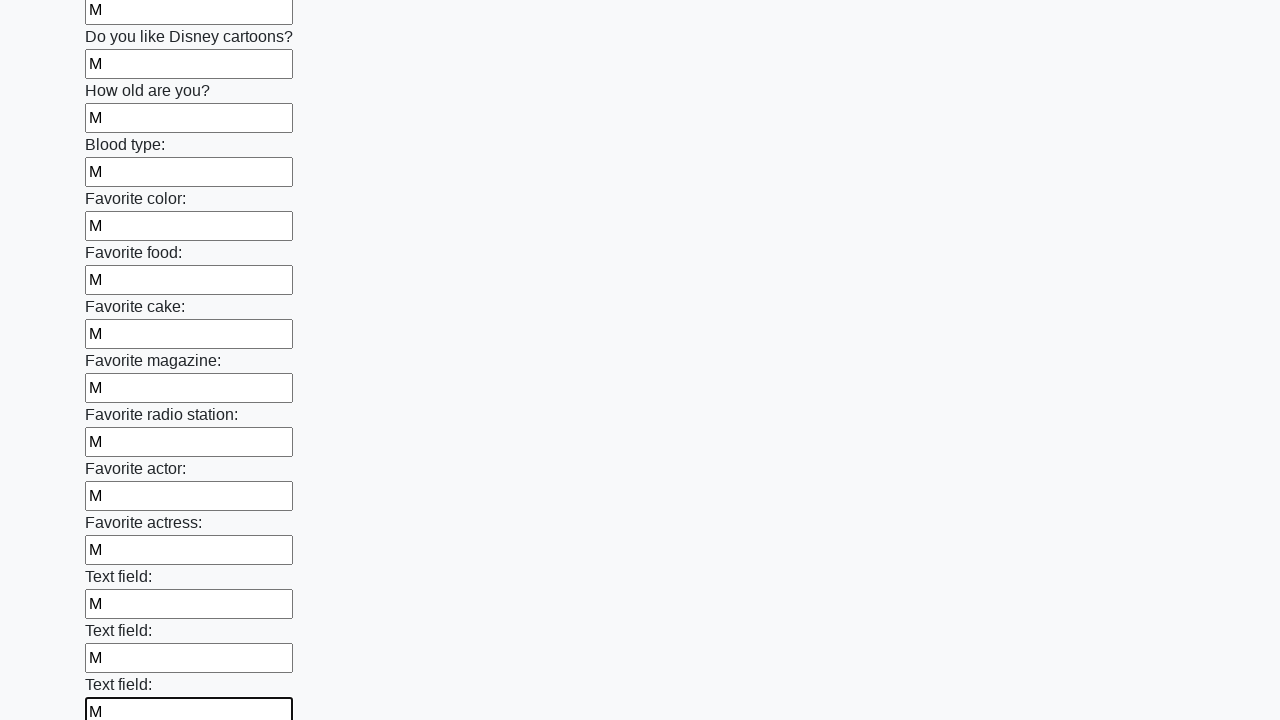

Filled an input field with character 'М' on input >> nth=29
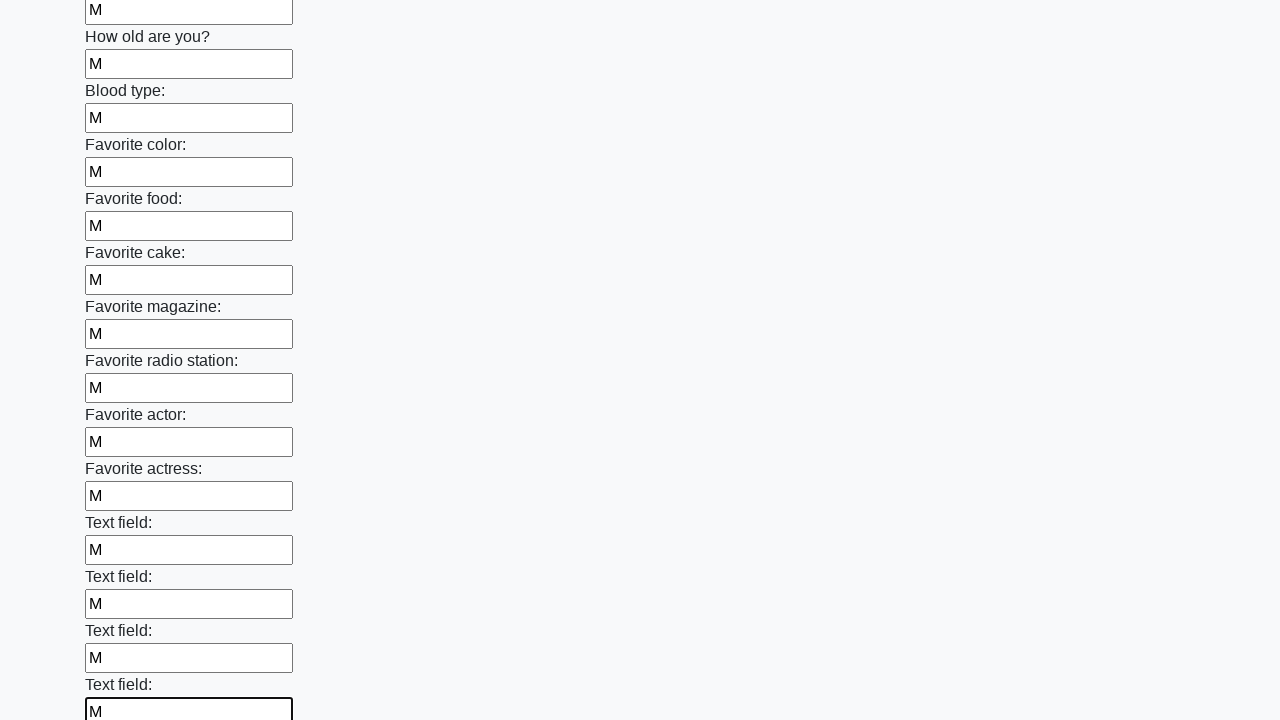

Filled an input field with character 'М' on input >> nth=30
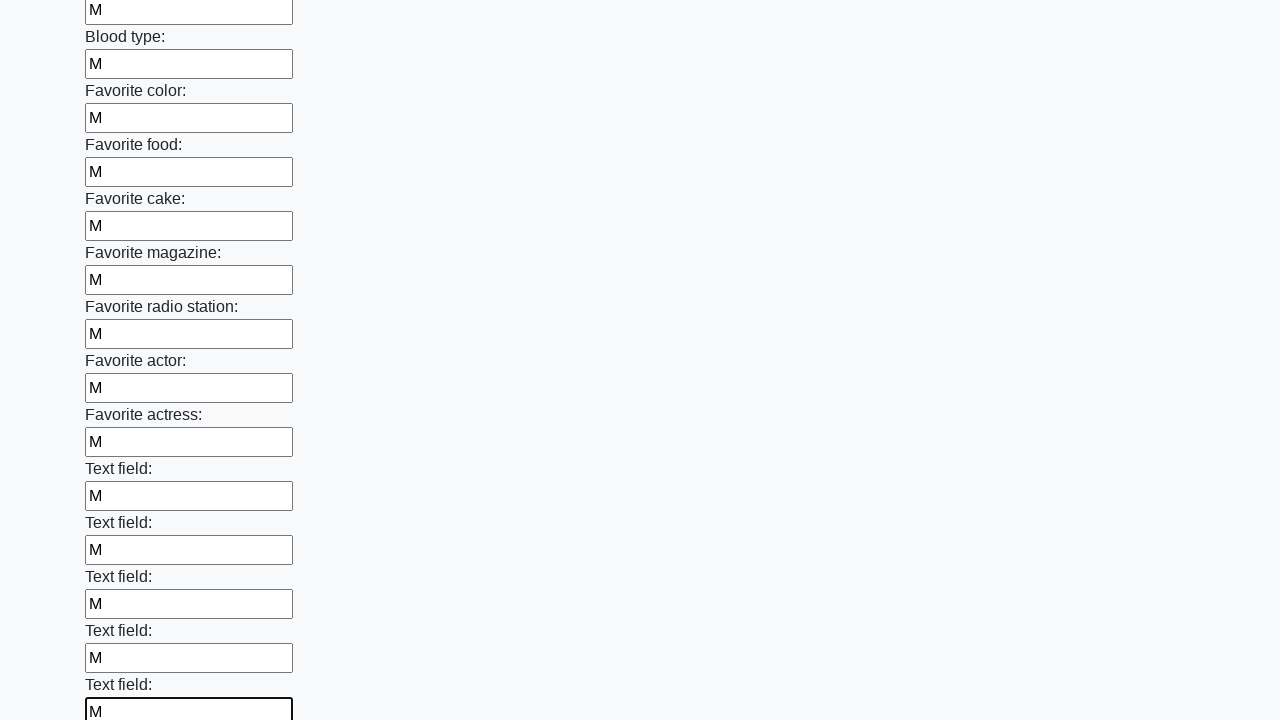

Filled an input field with character 'М' on input >> nth=31
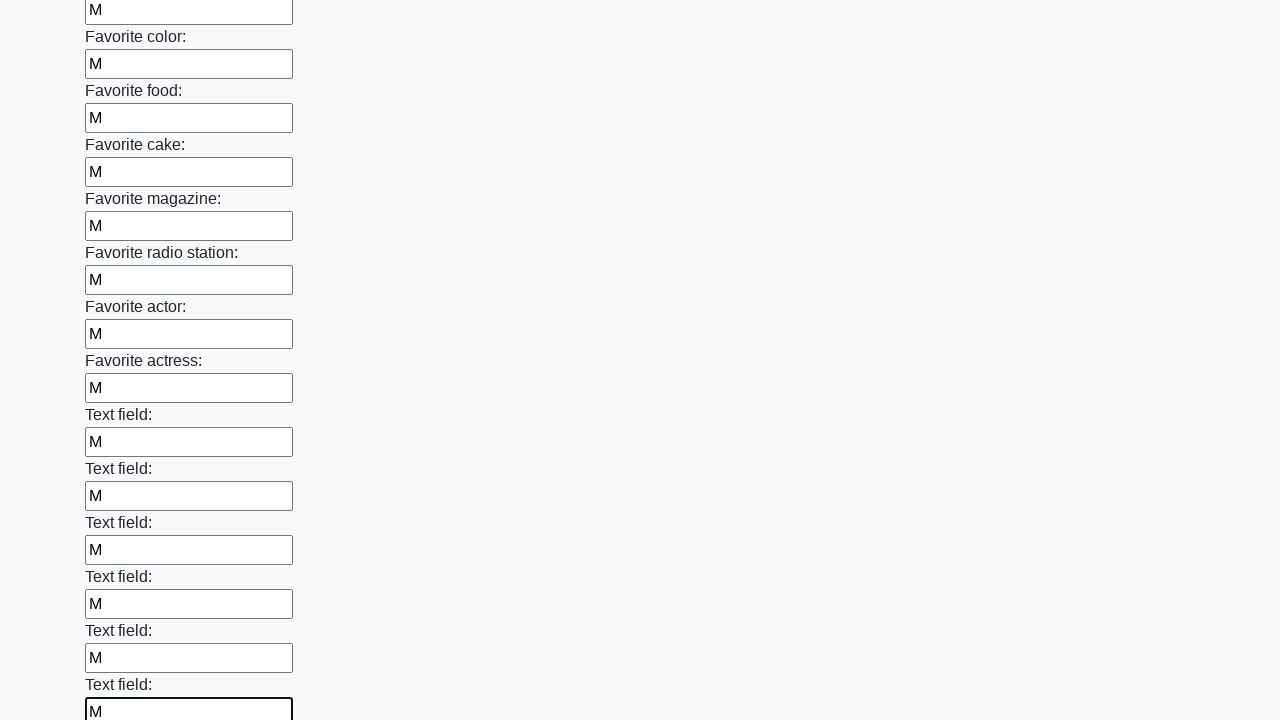

Filled an input field with character 'М' on input >> nth=32
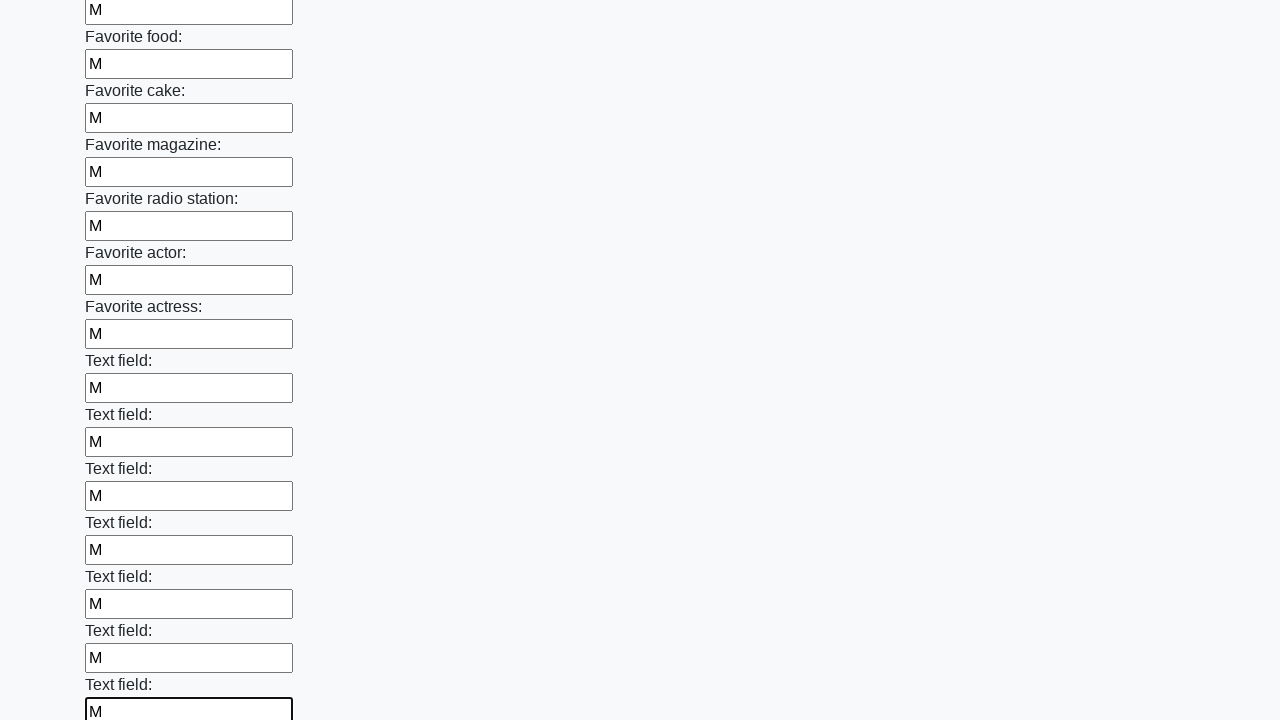

Filled an input field with character 'М' on input >> nth=33
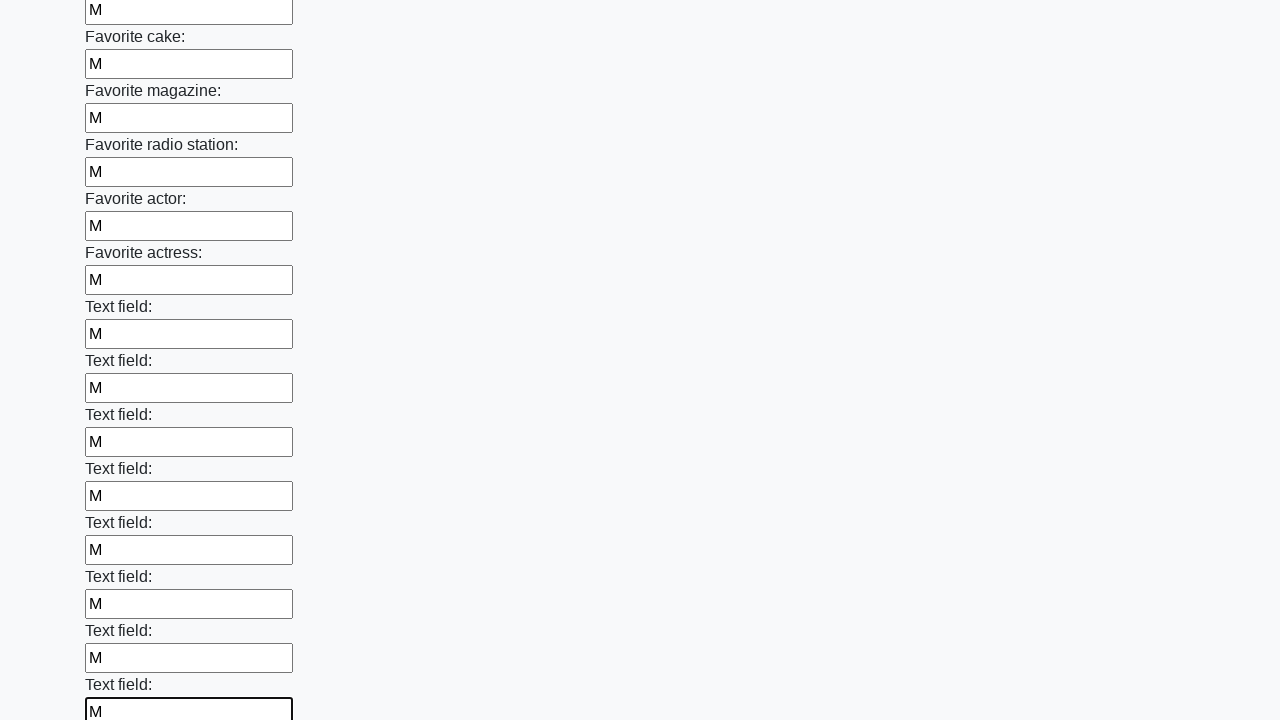

Filled an input field with character 'М' on input >> nth=34
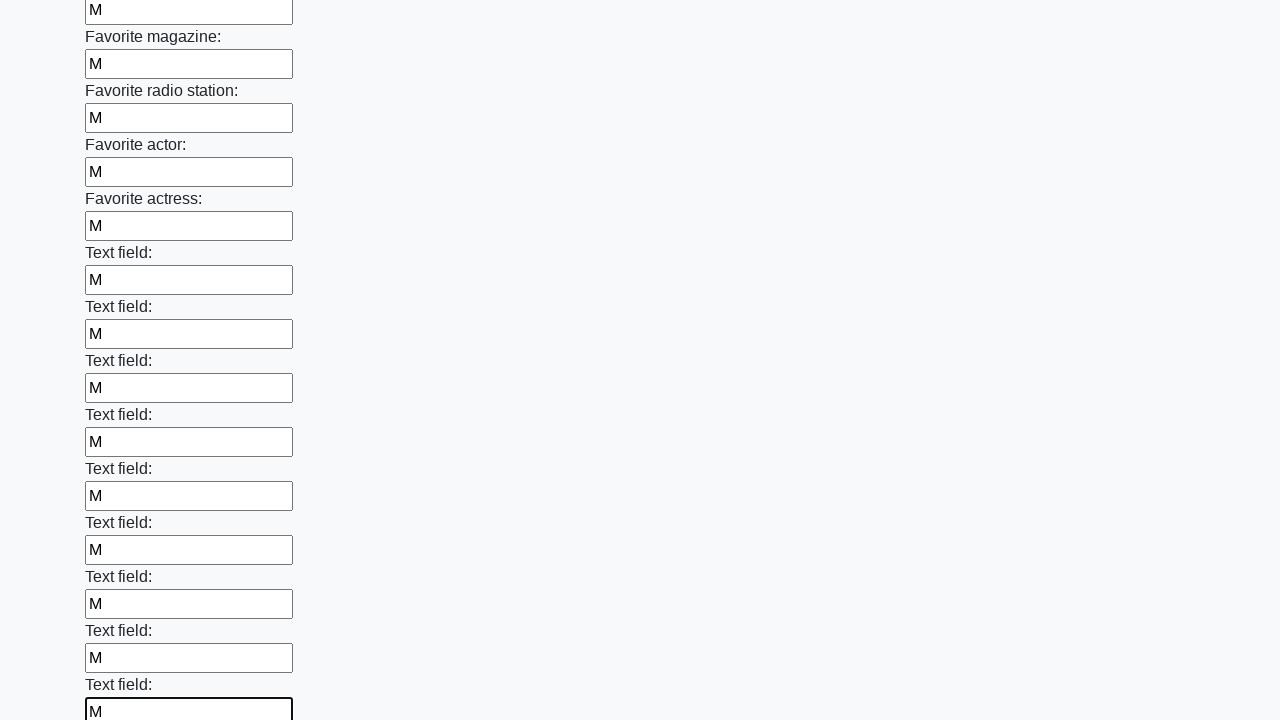

Filled an input field with character 'М' on input >> nth=35
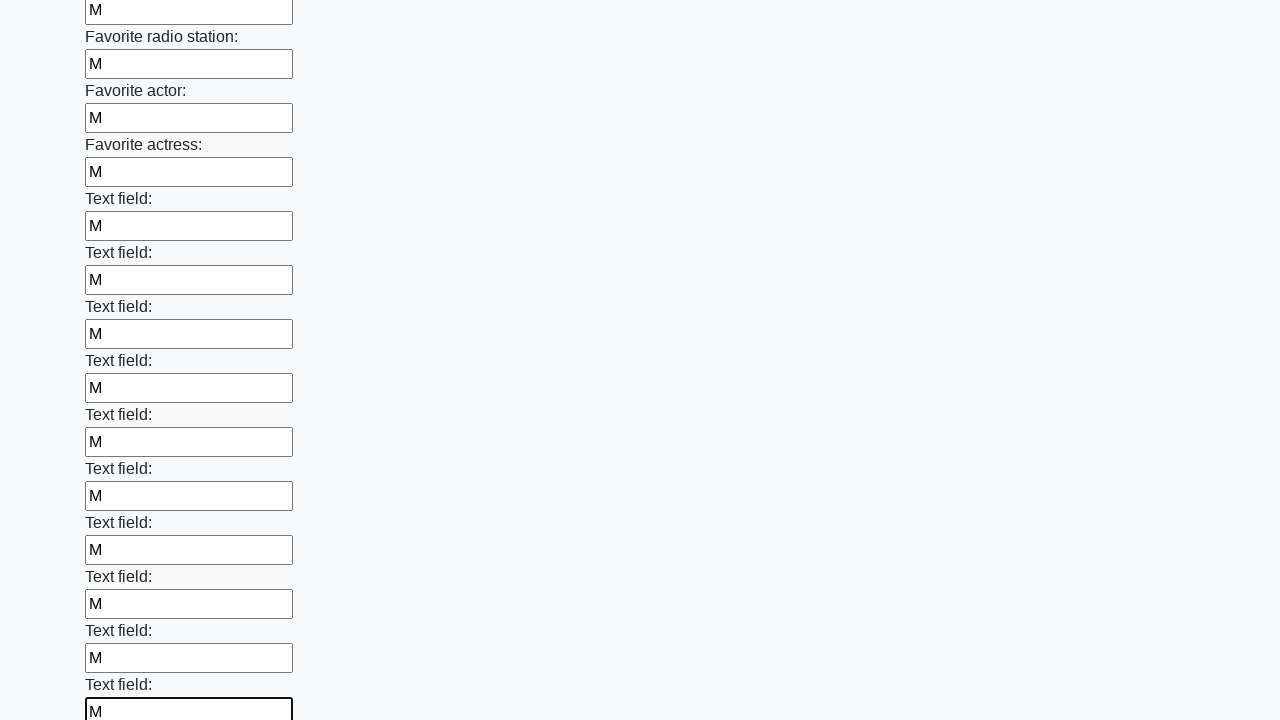

Filled an input field with character 'М' on input >> nth=36
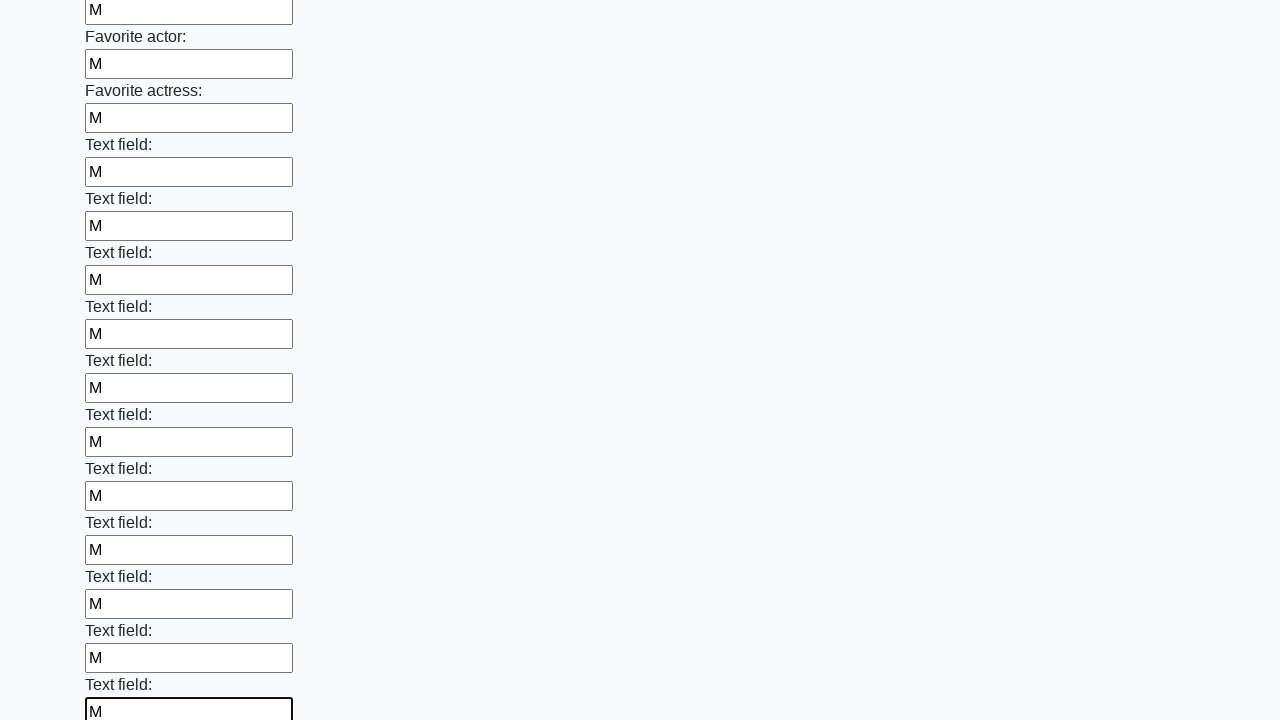

Filled an input field with character 'М' on input >> nth=37
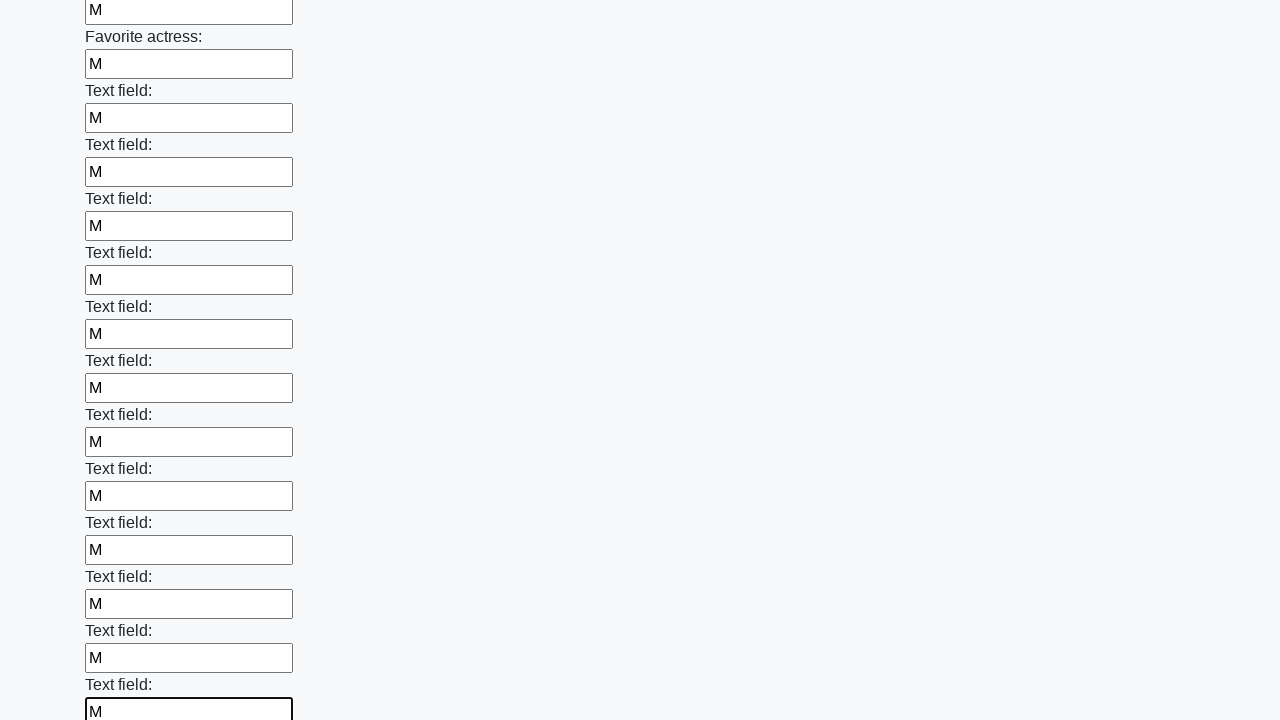

Filled an input field with character 'М' on input >> nth=38
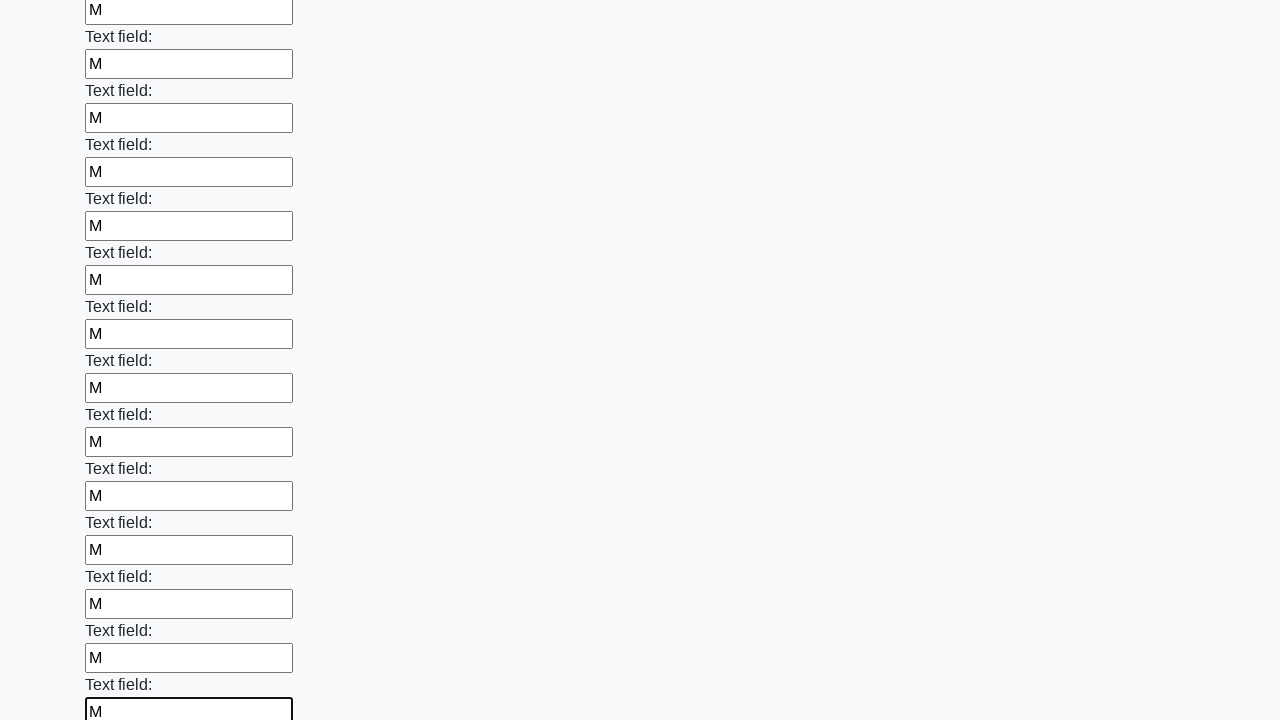

Filled an input field with character 'М' on input >> nth=39
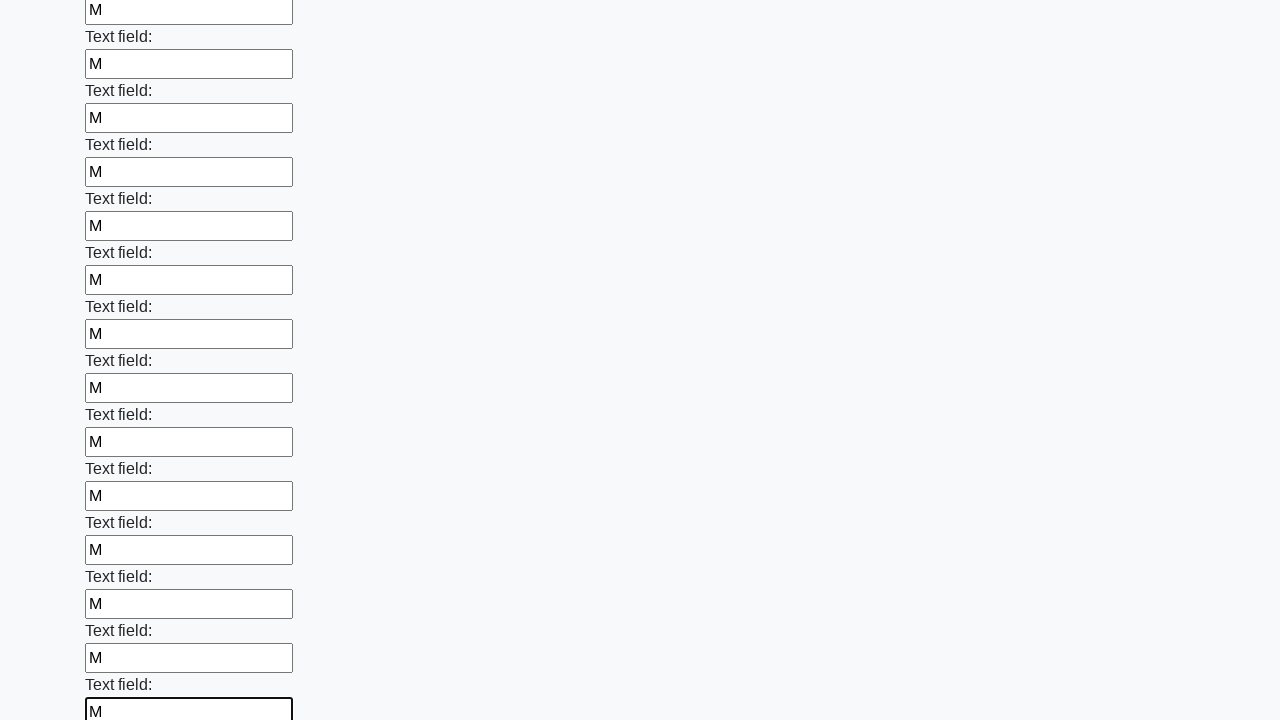

Filled an input field with character 'М' on input >> nth=40
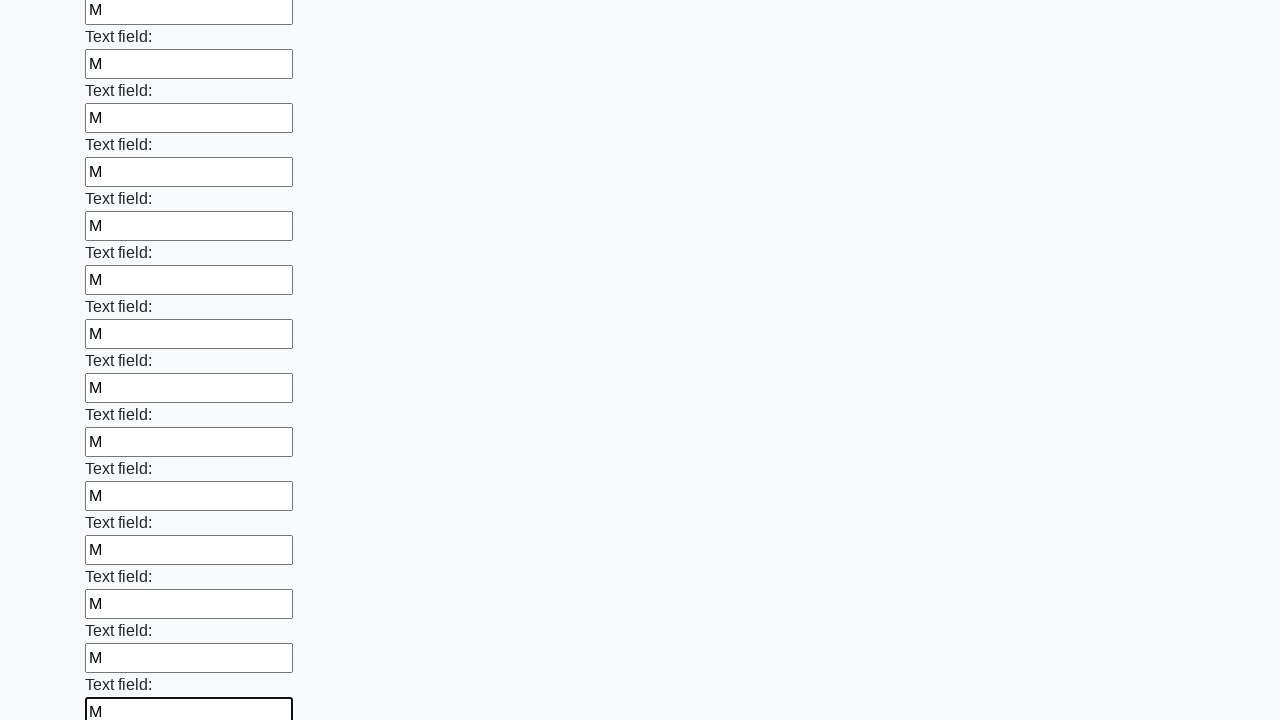

Filled an input field with character 'М' on input >> nth=41
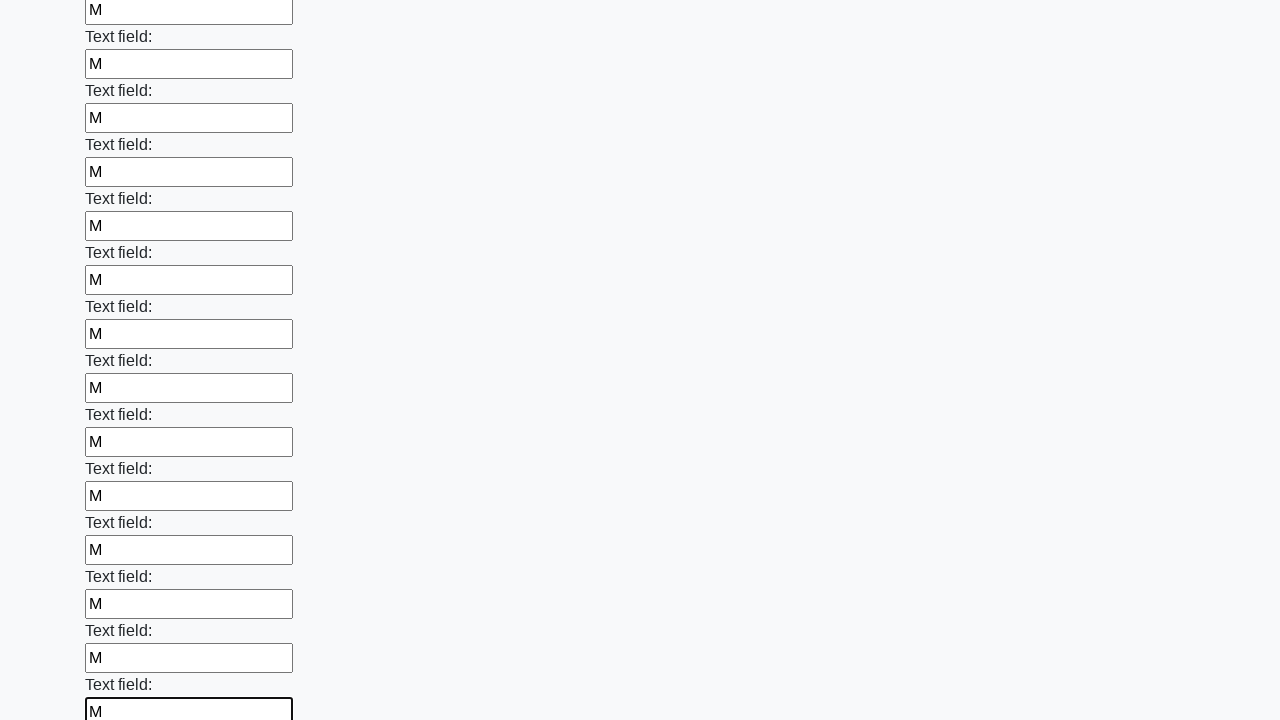

Filled an input field with character 'М' on input >> nth=42
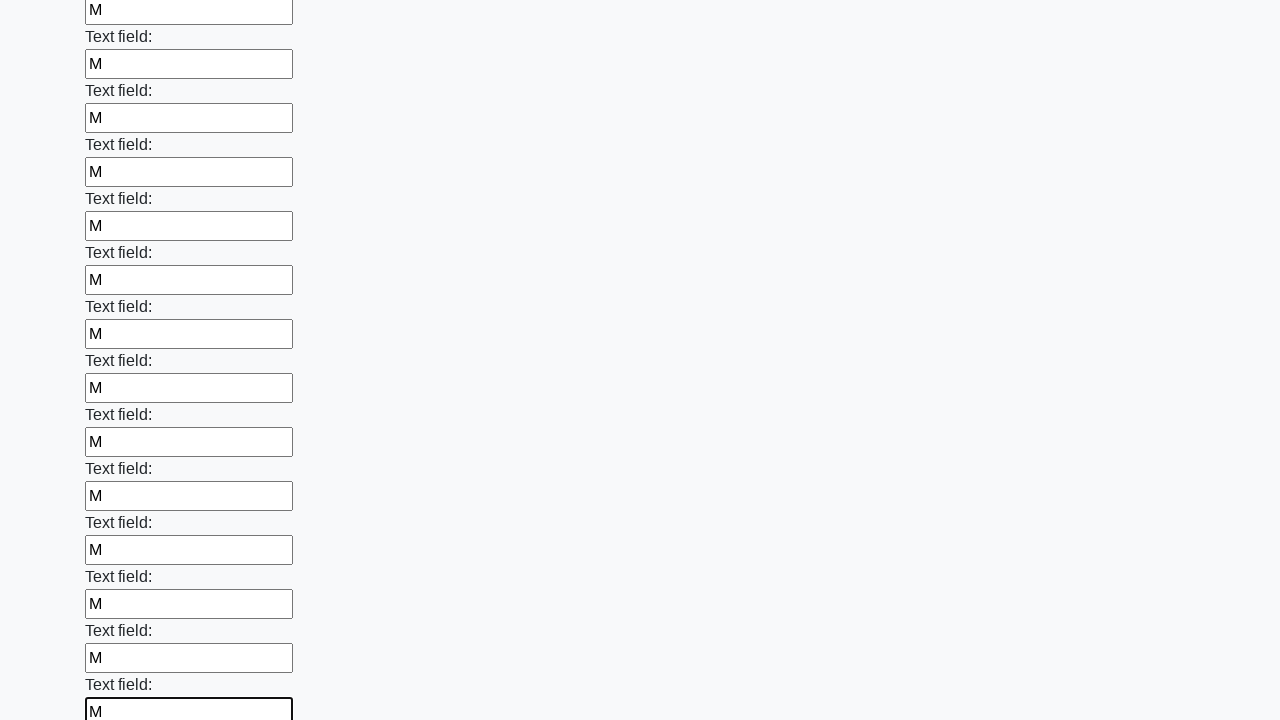

Filled an input field with character 'М' on input >> nth=43
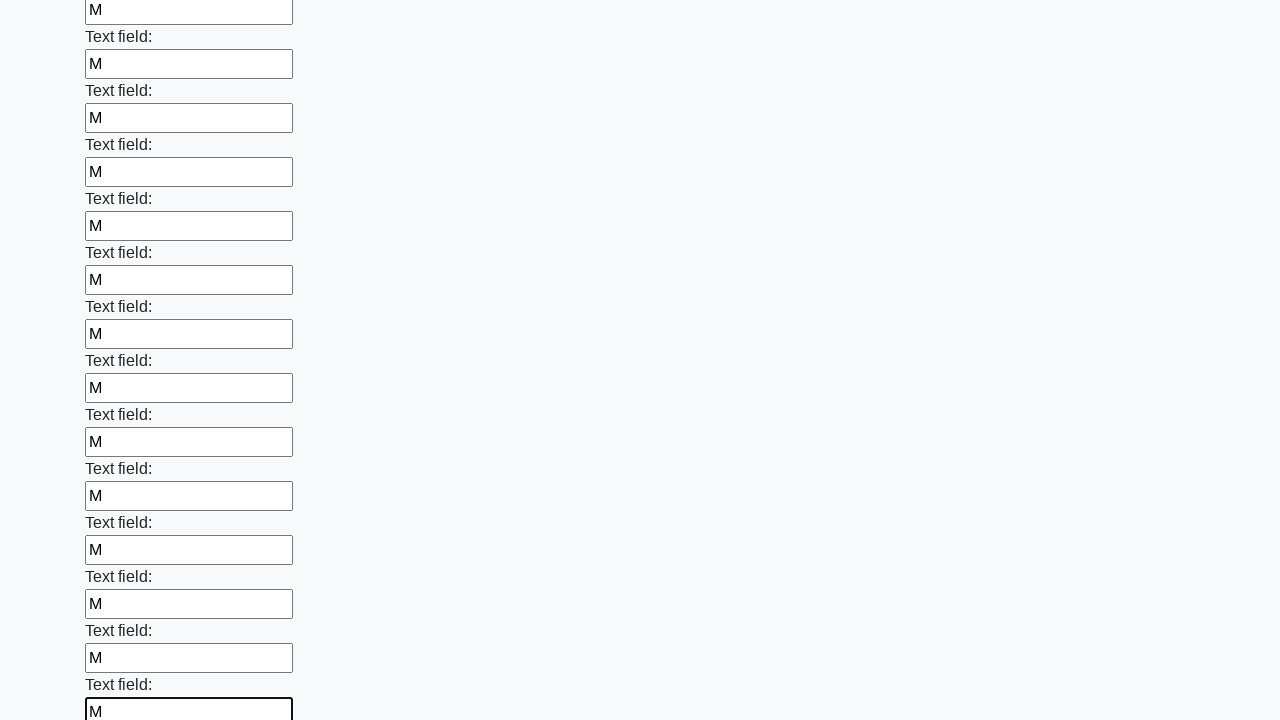

Filled an input field with character 'М' on input >> nth=44
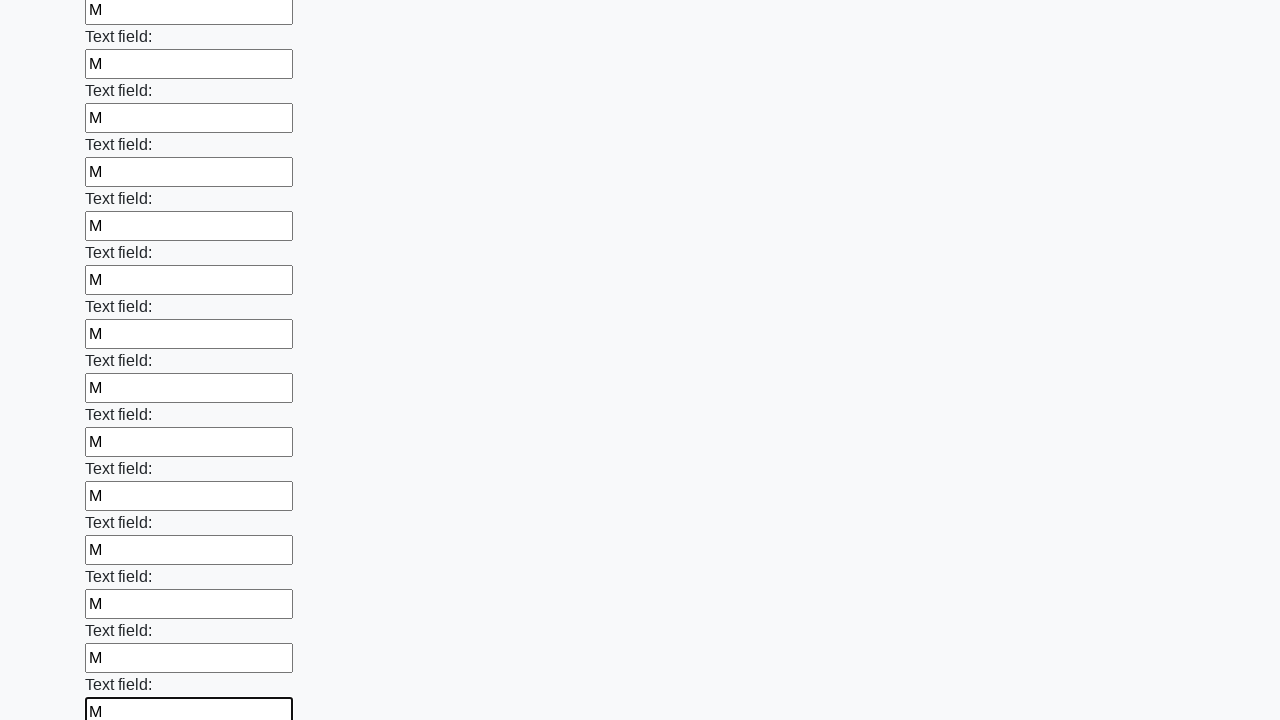

Filled an input field with character 'М' on input >> nth=45
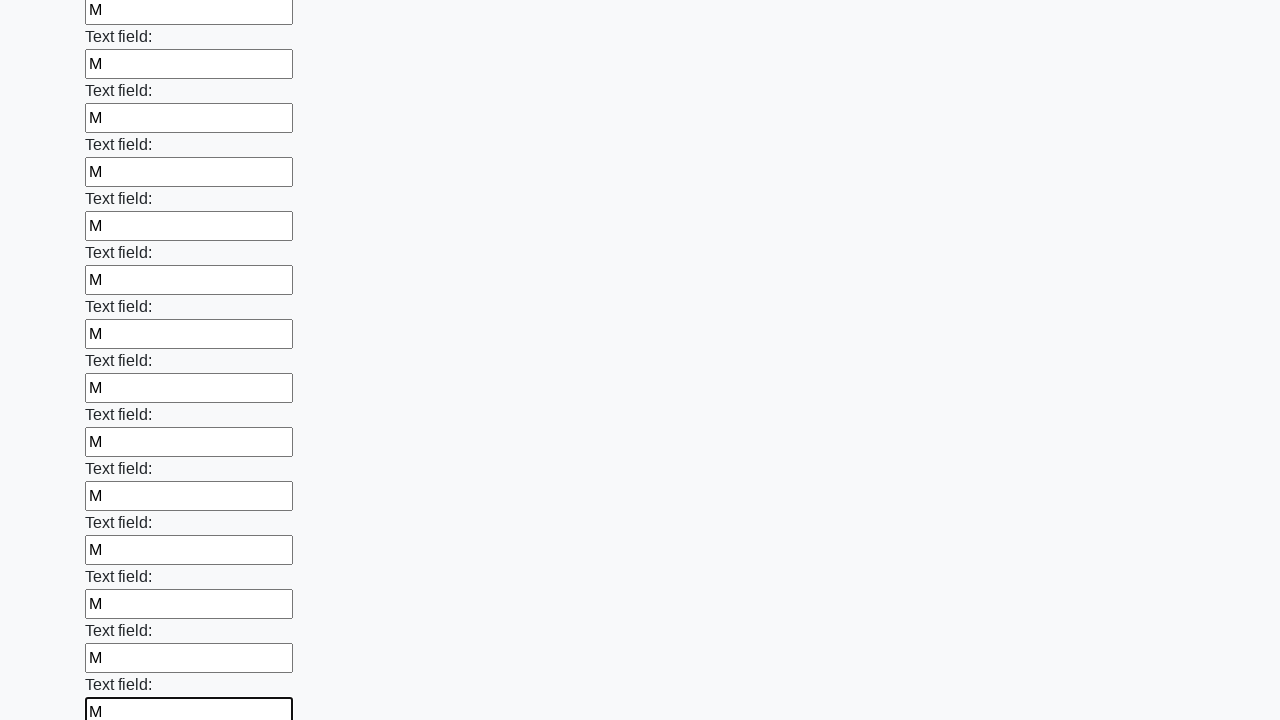

Filled an input field with character 'М' on input >> nth=46
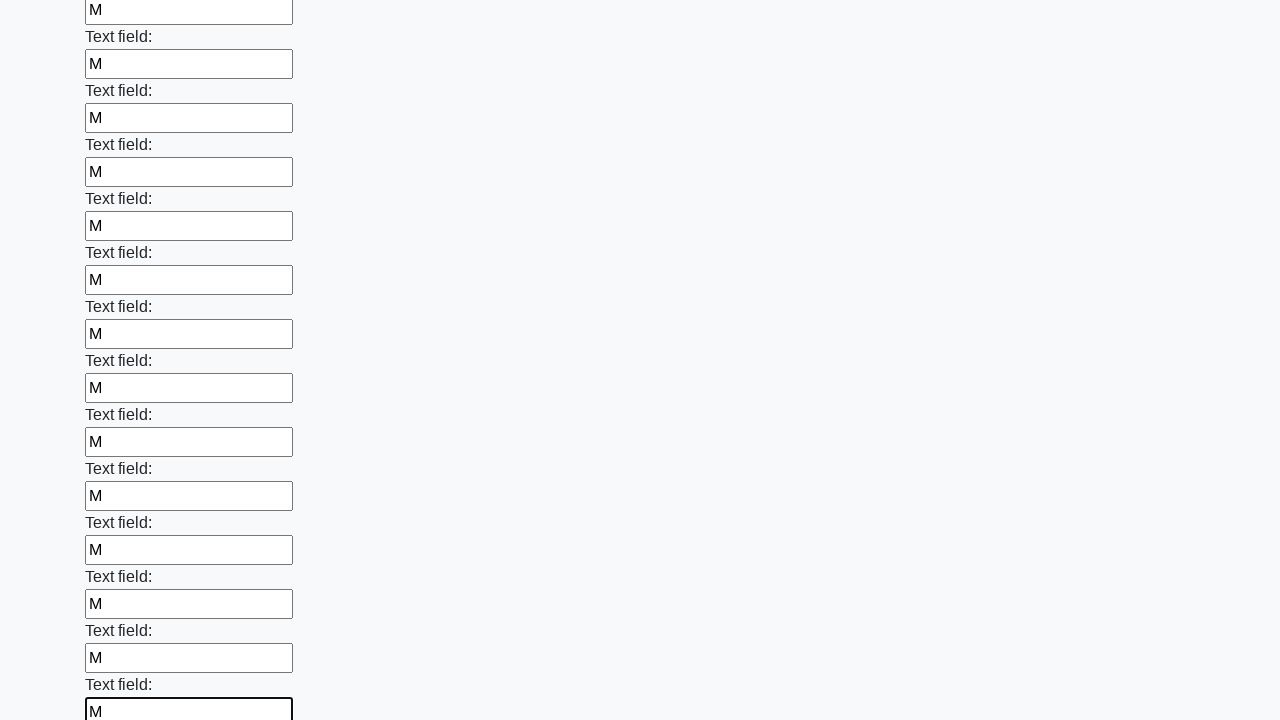

Filled an input field with character 'М' on input >> nth=47
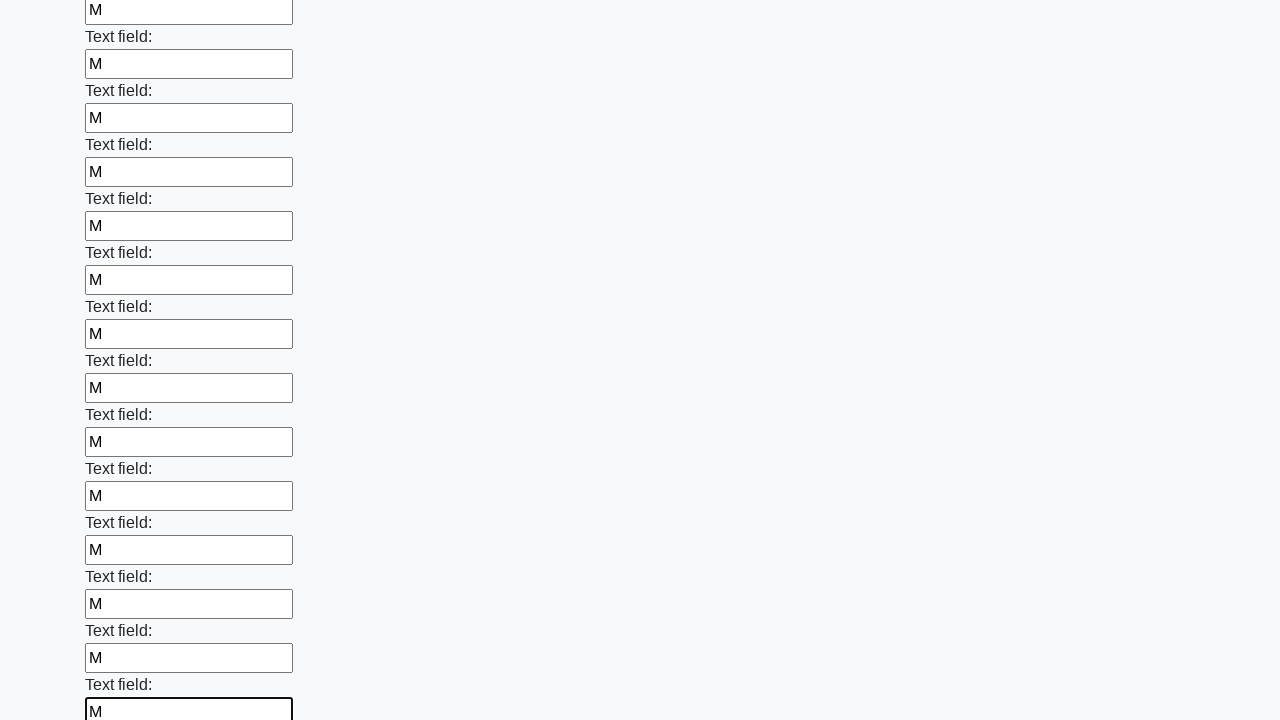

Filled an input field with character 'М' on input >> nth=48
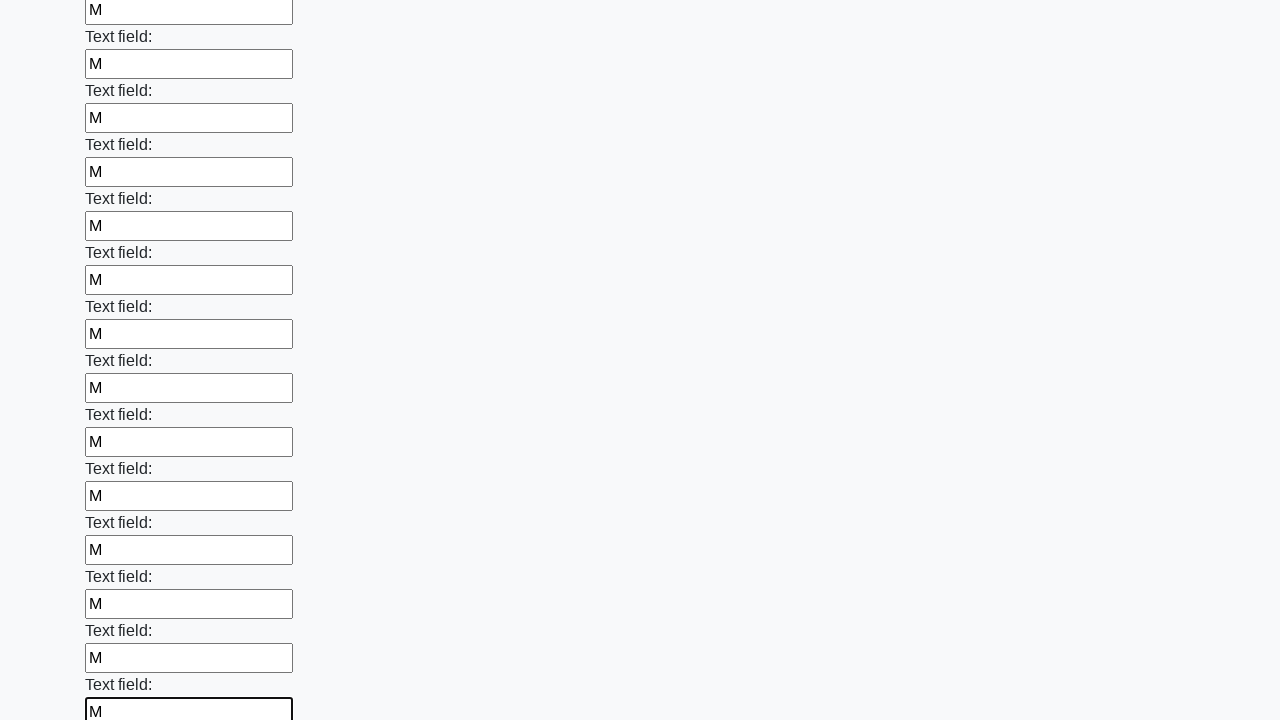

Filled an input field with character 'М' on input >> nth=49
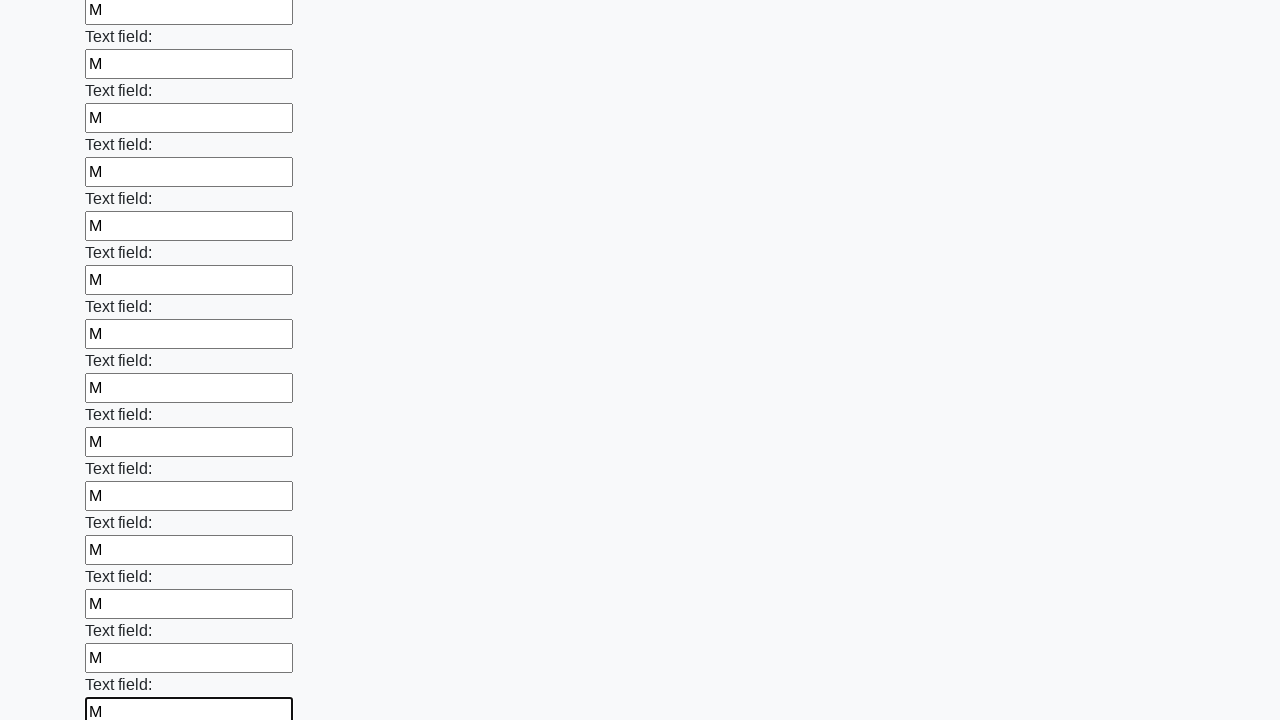

Filled an input field with character 'М' on input >> nth=50
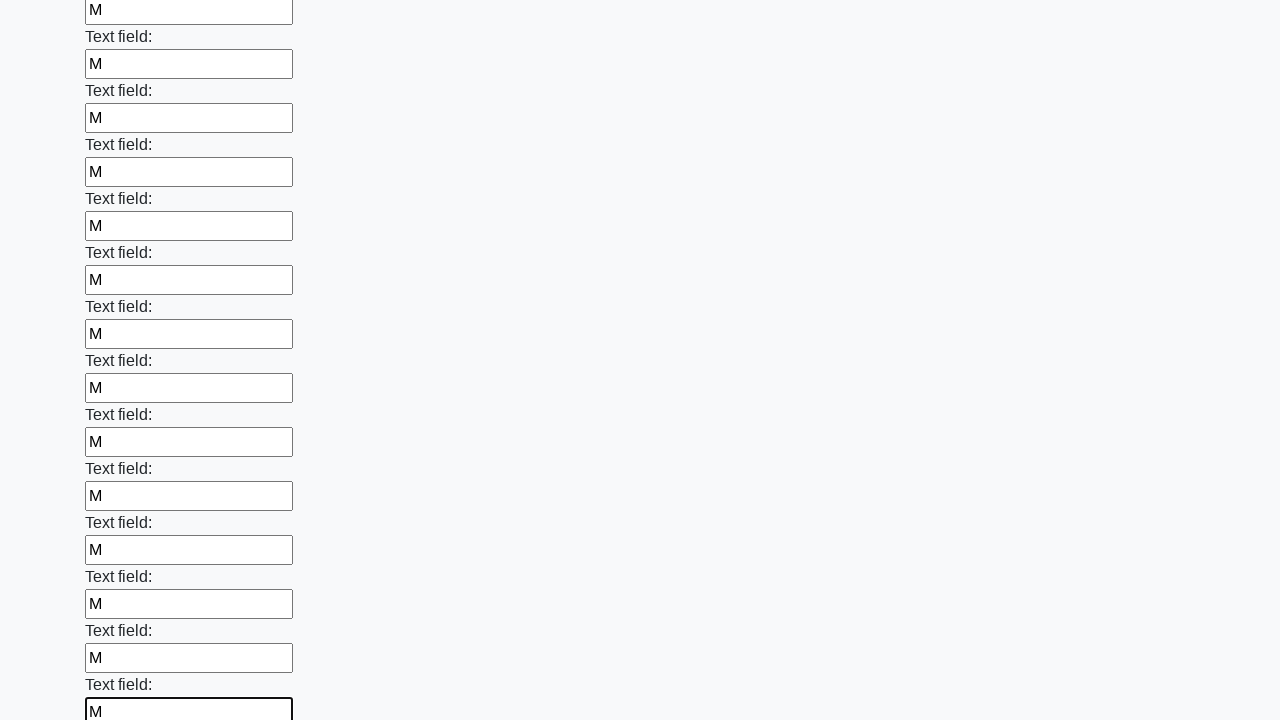

Filled an input field with character 'М' on input >> nth=51
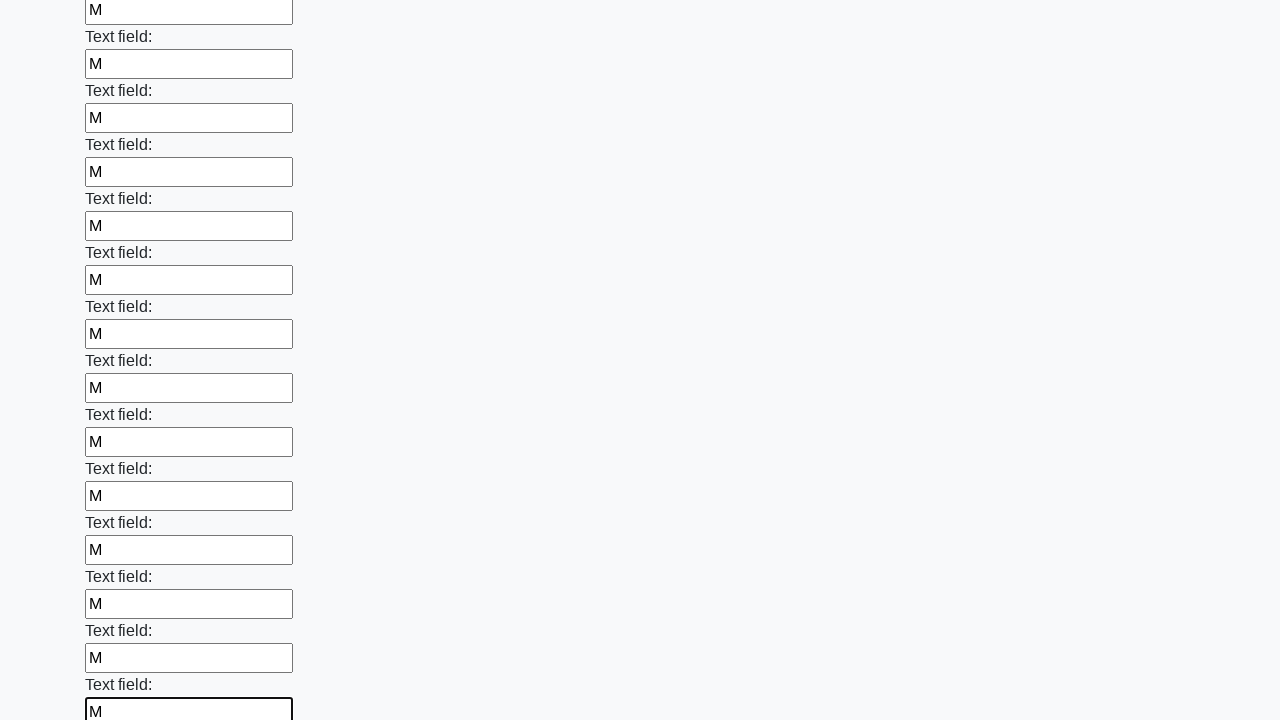

Filled an input field with character 'М' on input >> nth=52
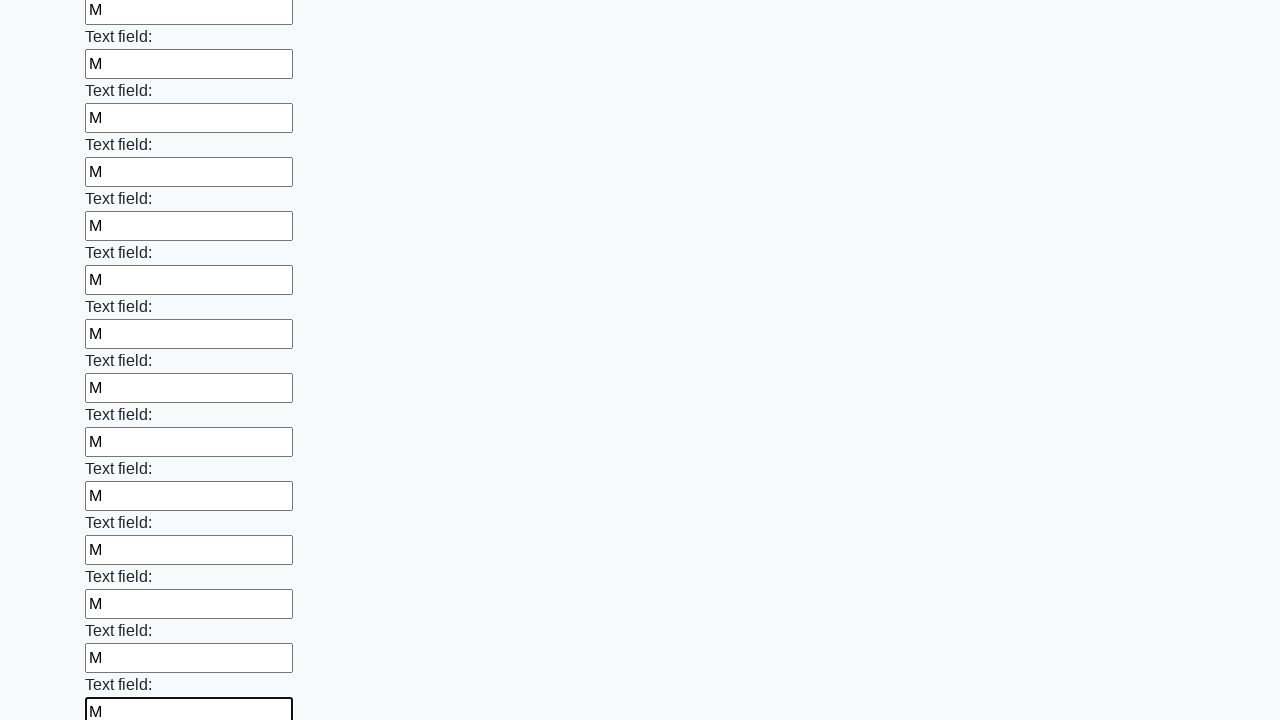

Filled an input field with character 'М' on input >> nth=53
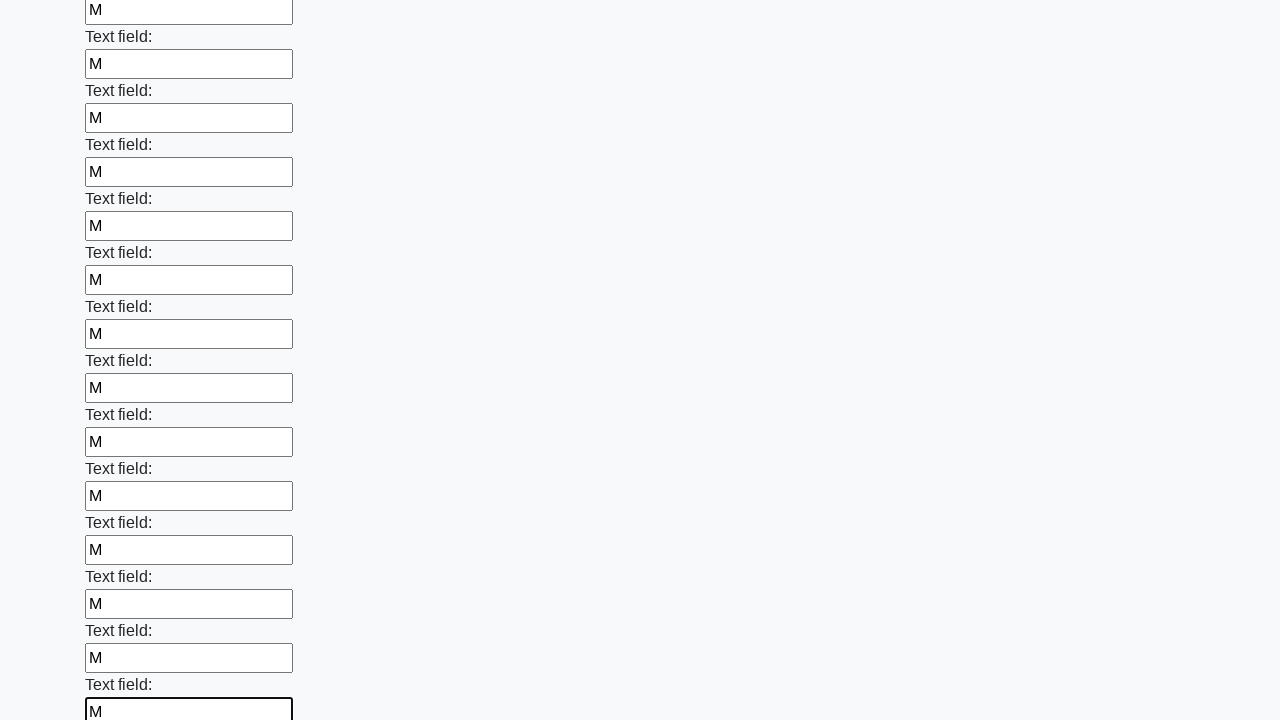

Filled an input field with character 'М' on input >> nth=54
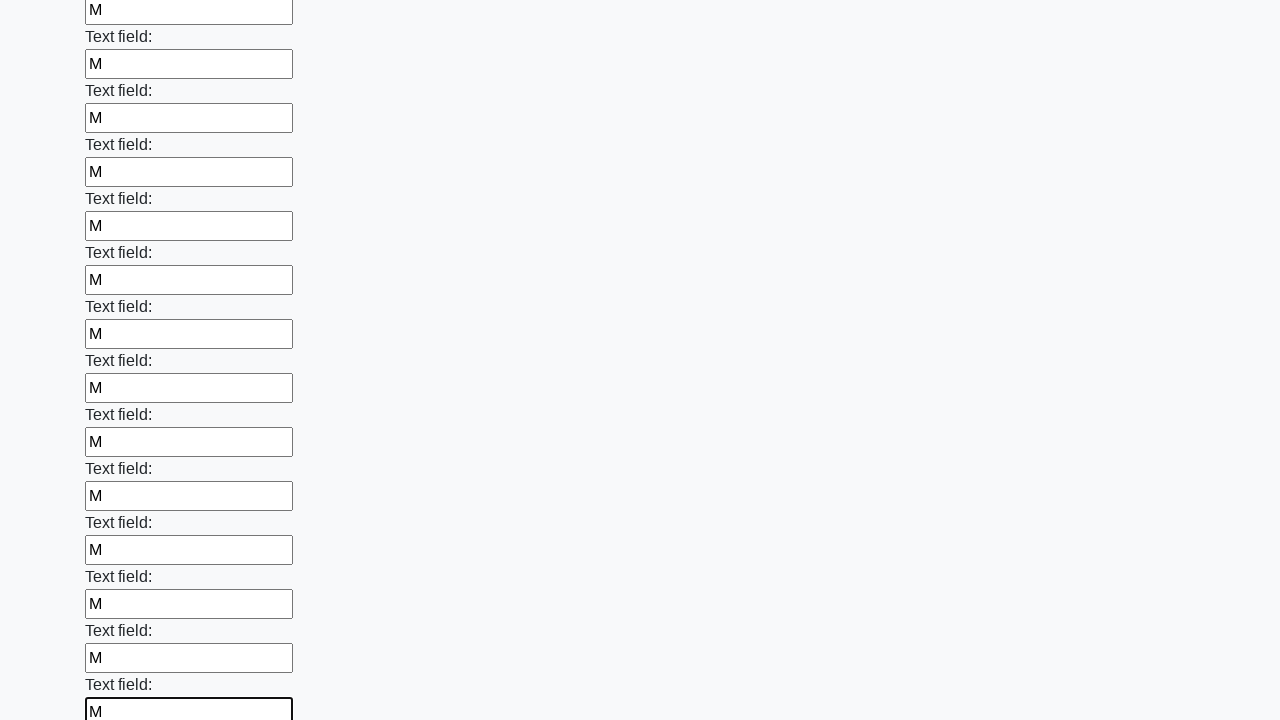

Filled an input field with character 'М' on input >> nth=55
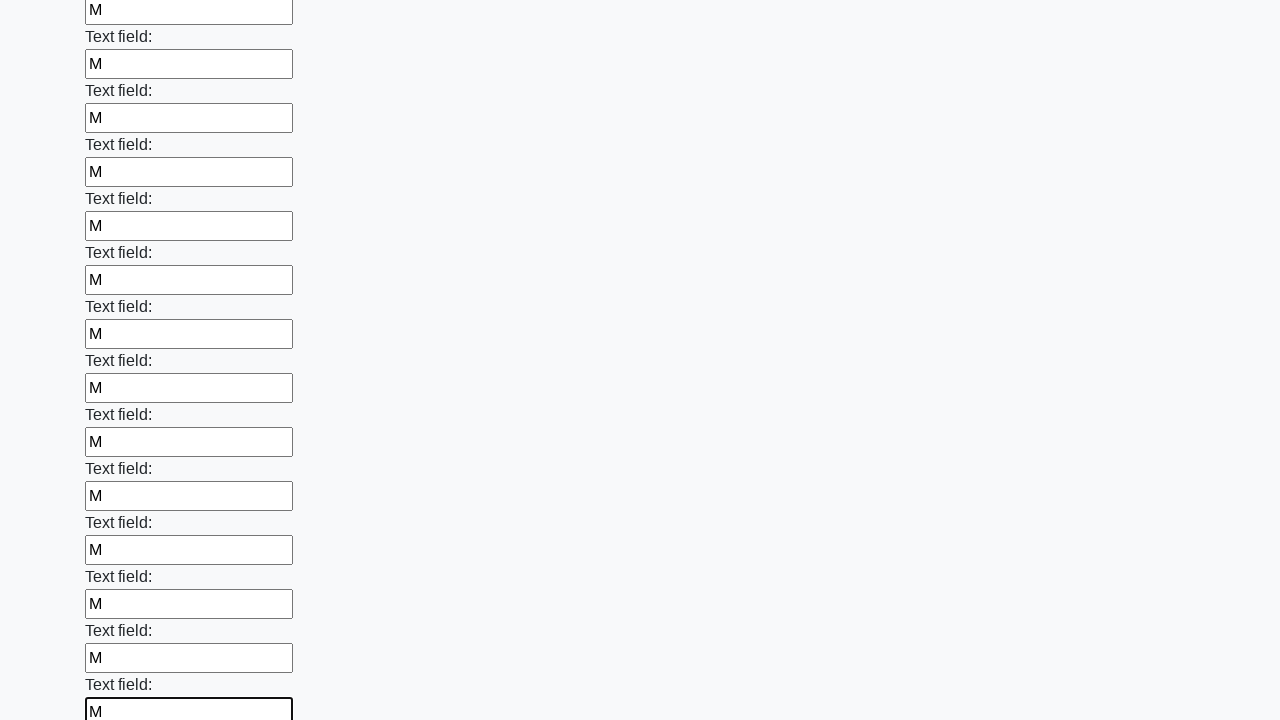

Filled an input field with character 'М' on input >> nth=56
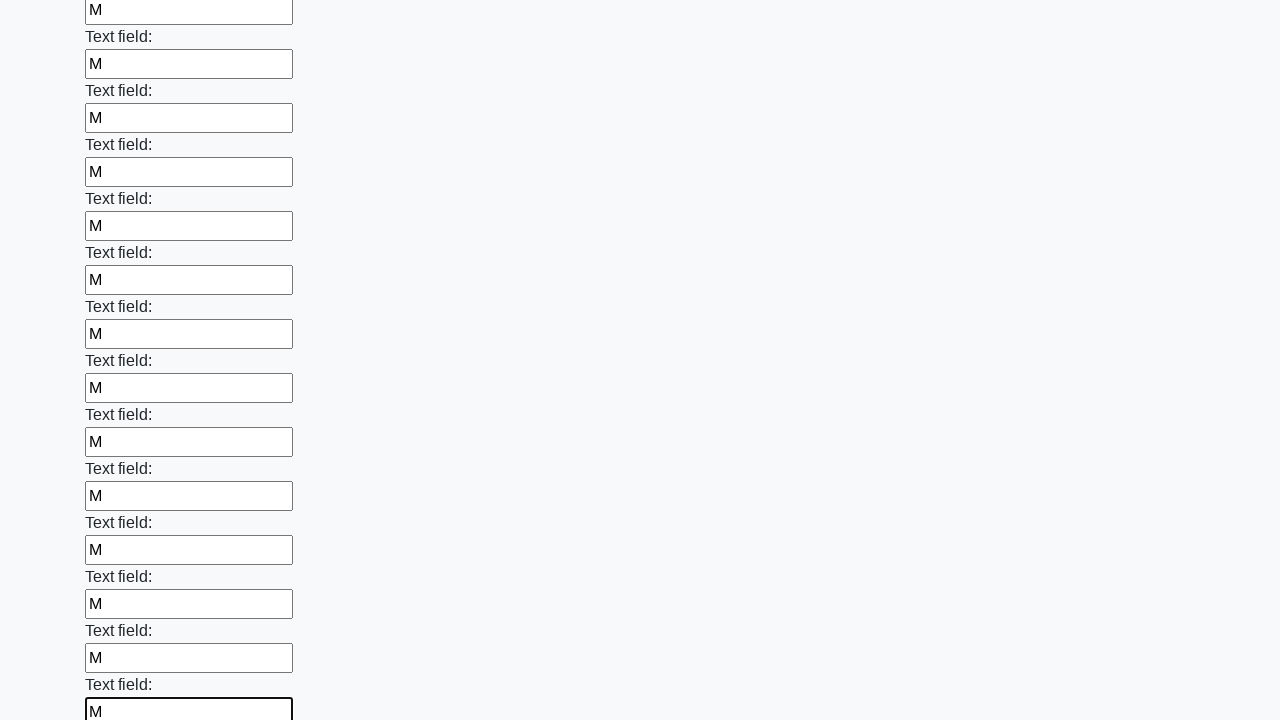

Filled an input field with character 'М' on input >> nth=57
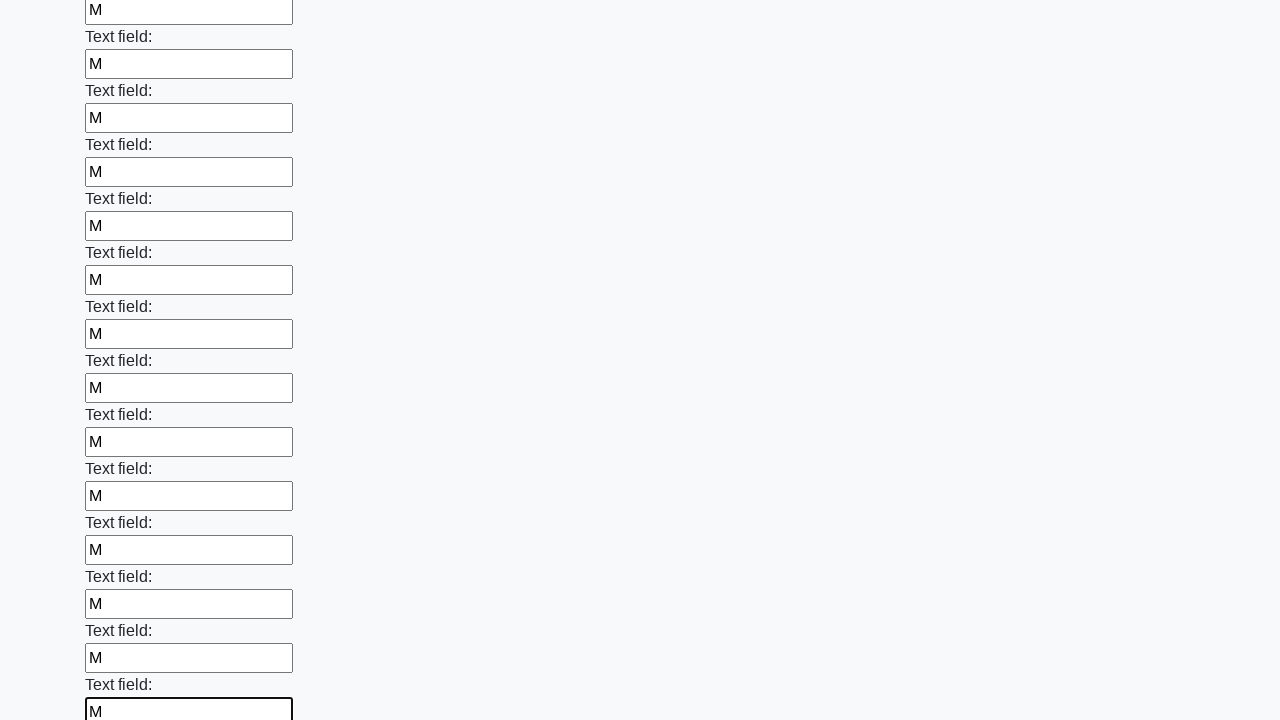

Filled an input field with character 'М' on input >> nth=58
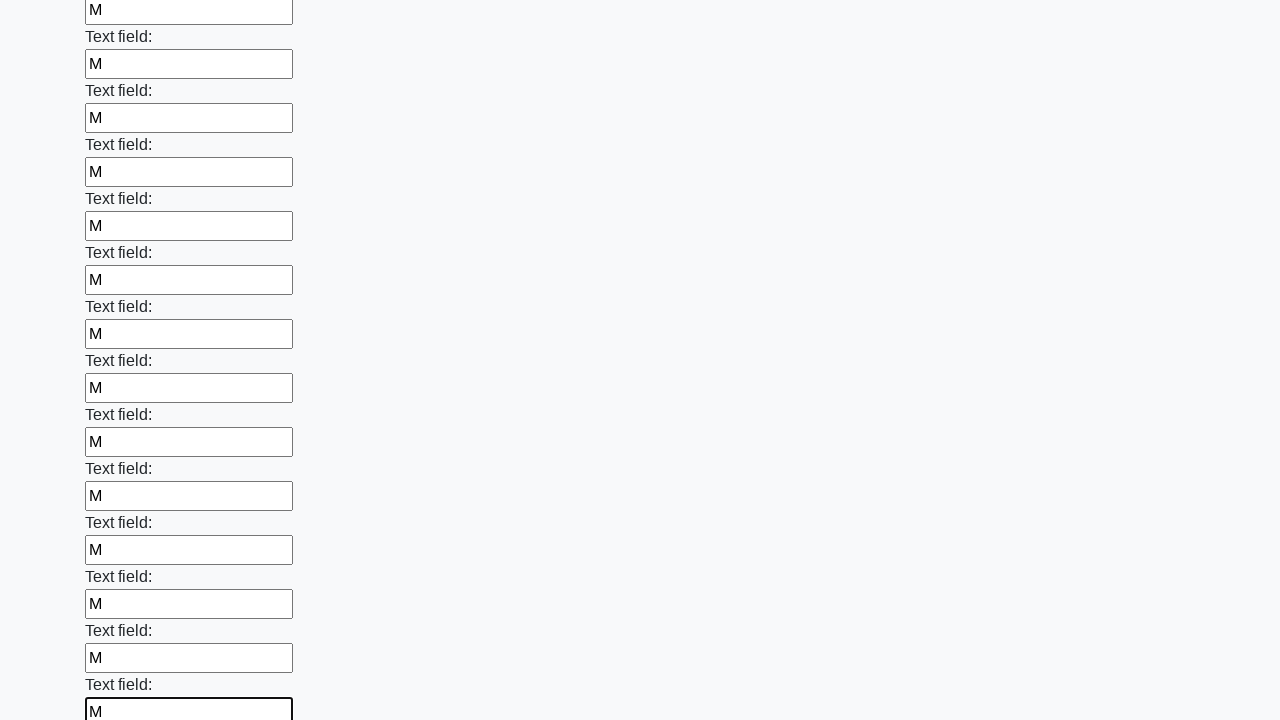

Filled an input field with character 'М' on input >> nth=59
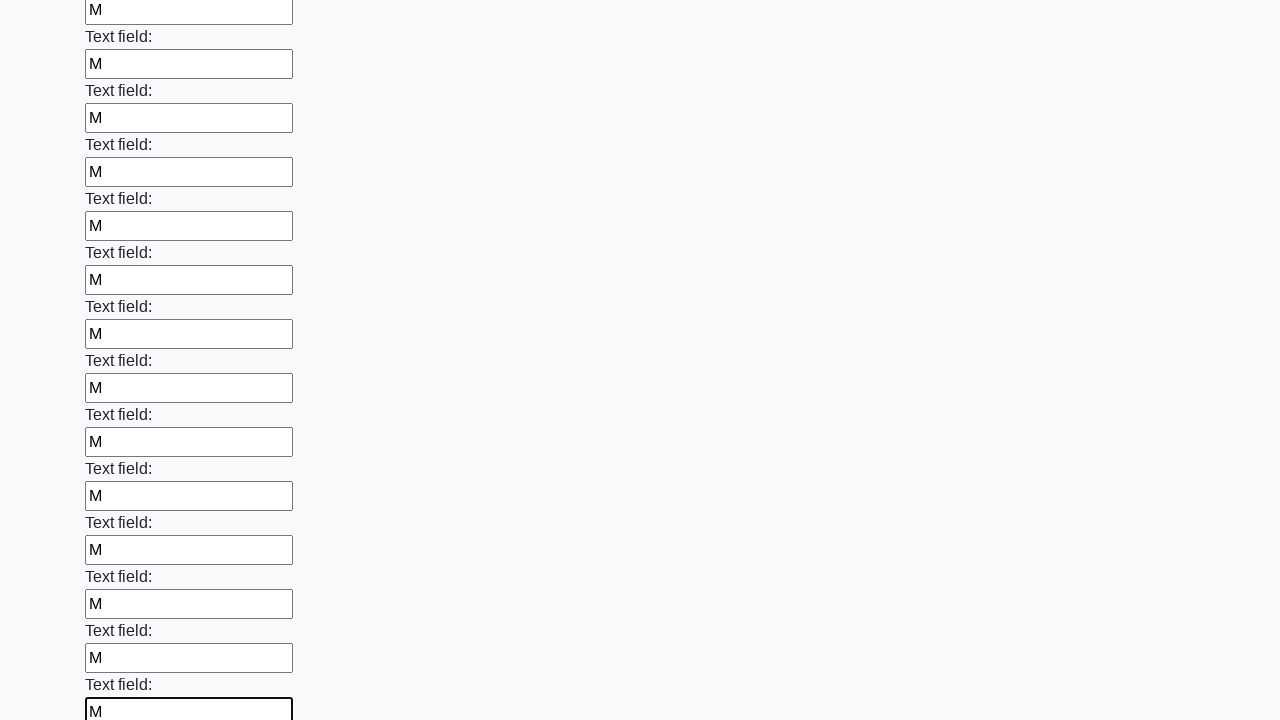

Filled an input field with character 'М' on input >> nth=60
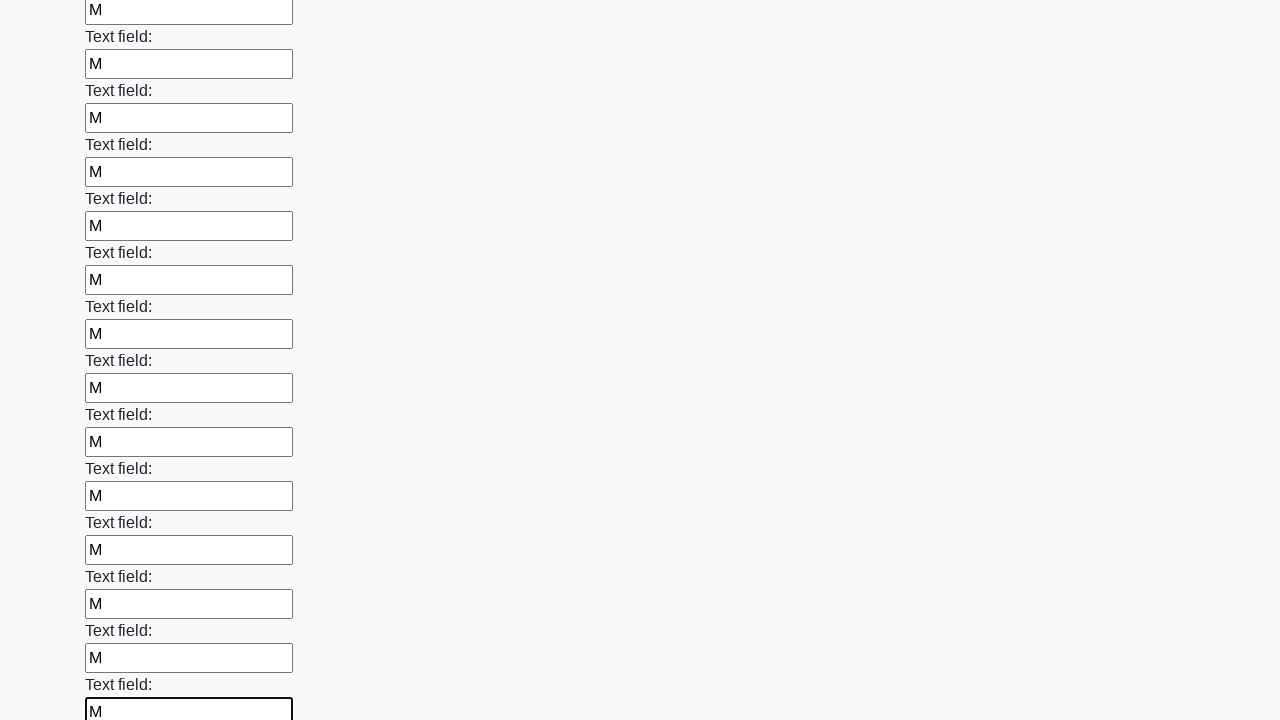

Filled an input field with character 'М' on input >> nth=61
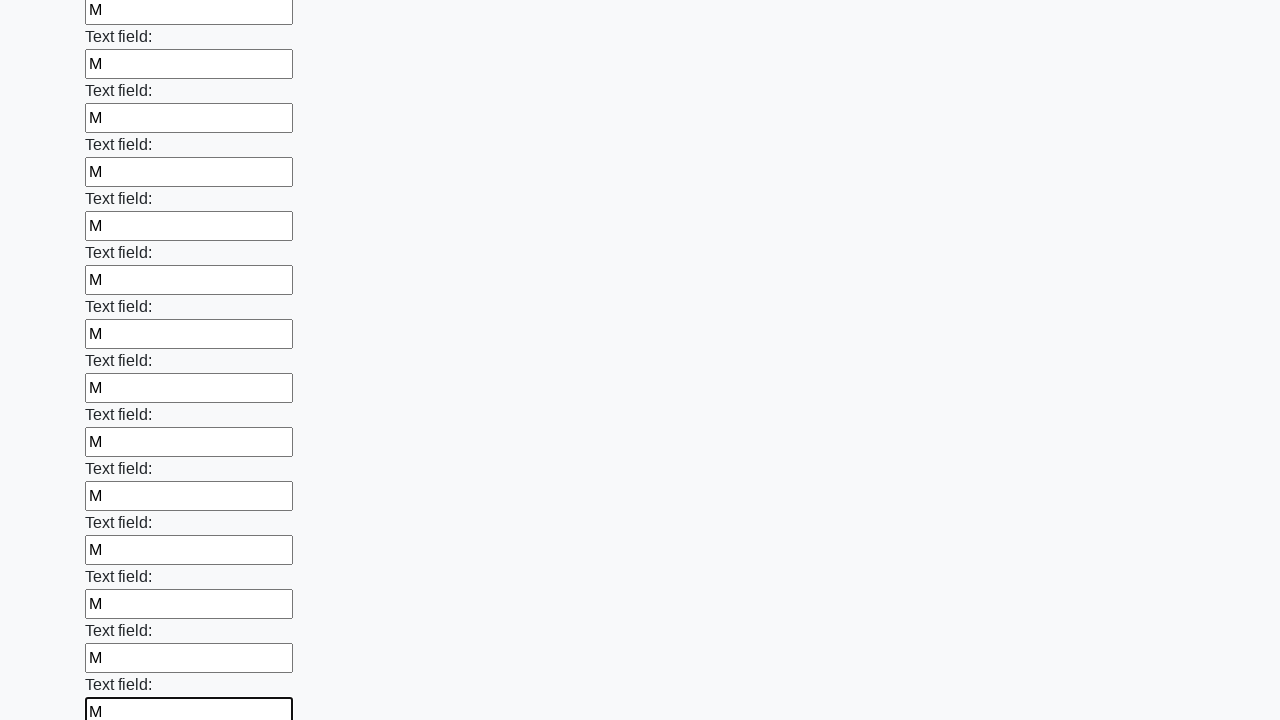

Filled an input field with character 'М' on input >> nth=62
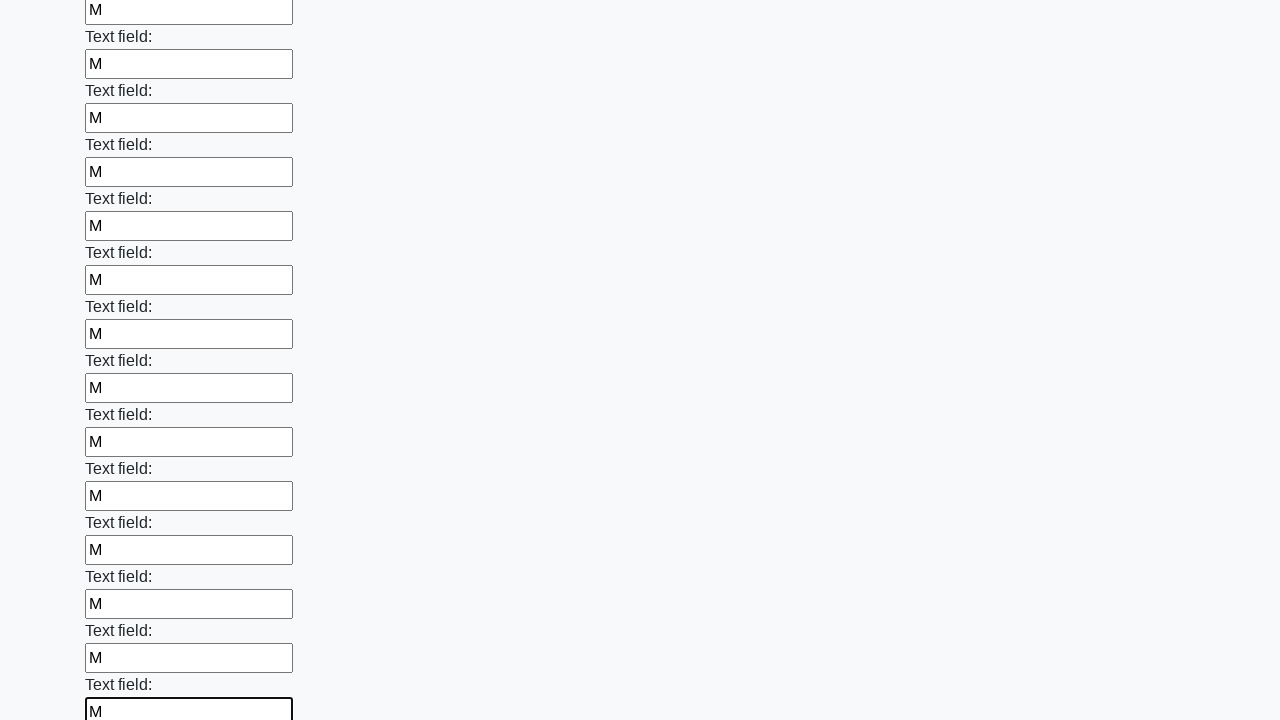

Filled an input field with character 'М' on input >> nth=63
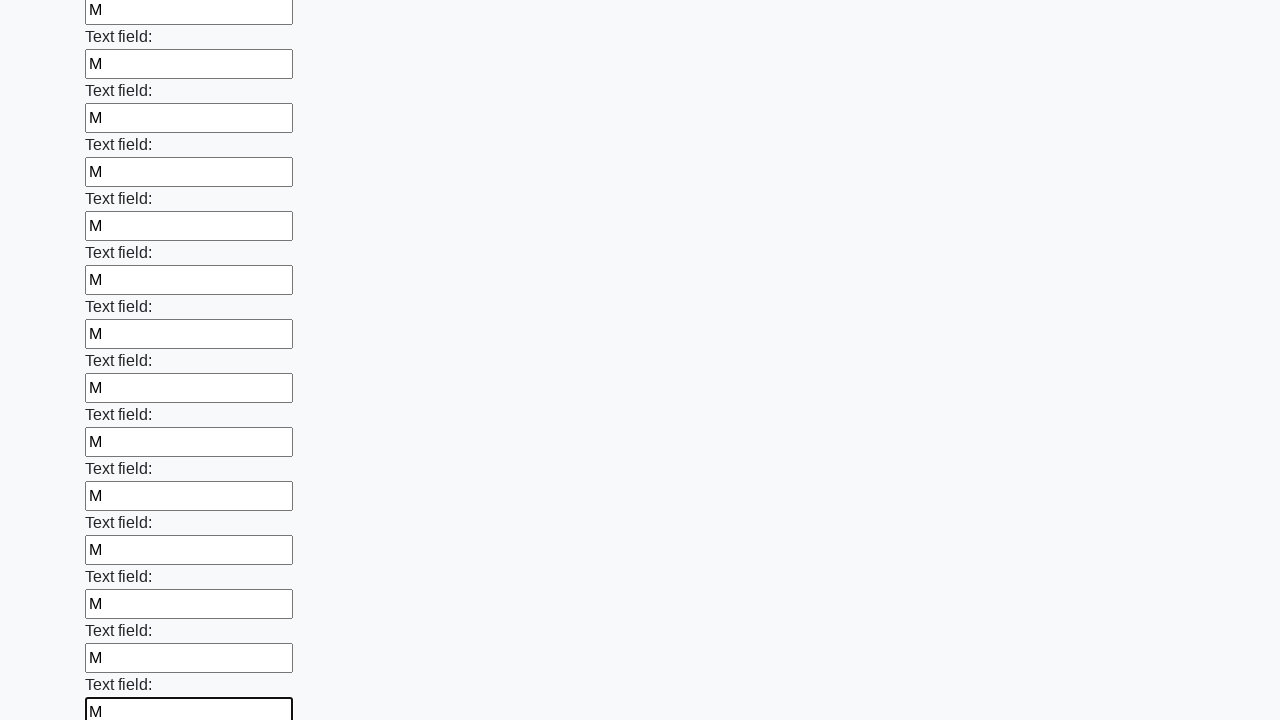

Filled an input field with character 'М' on input >> nth=64
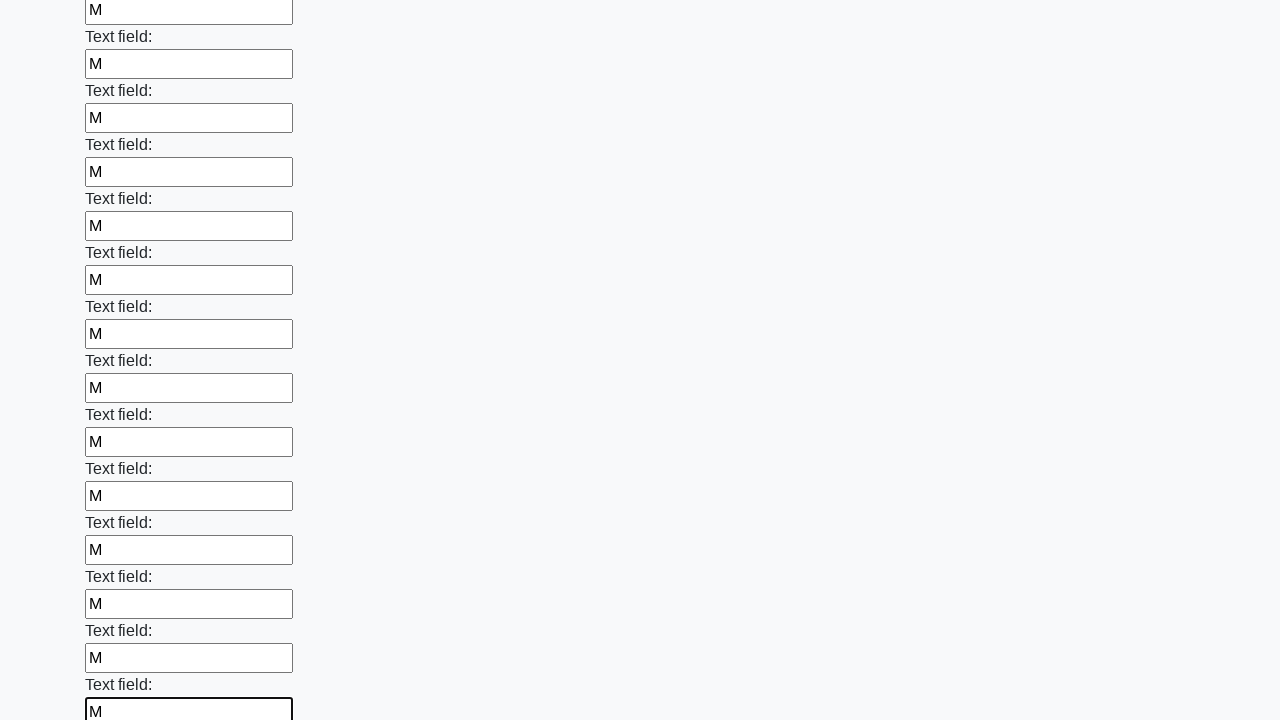

Filled an input field with character 'М' on input >> nth=65
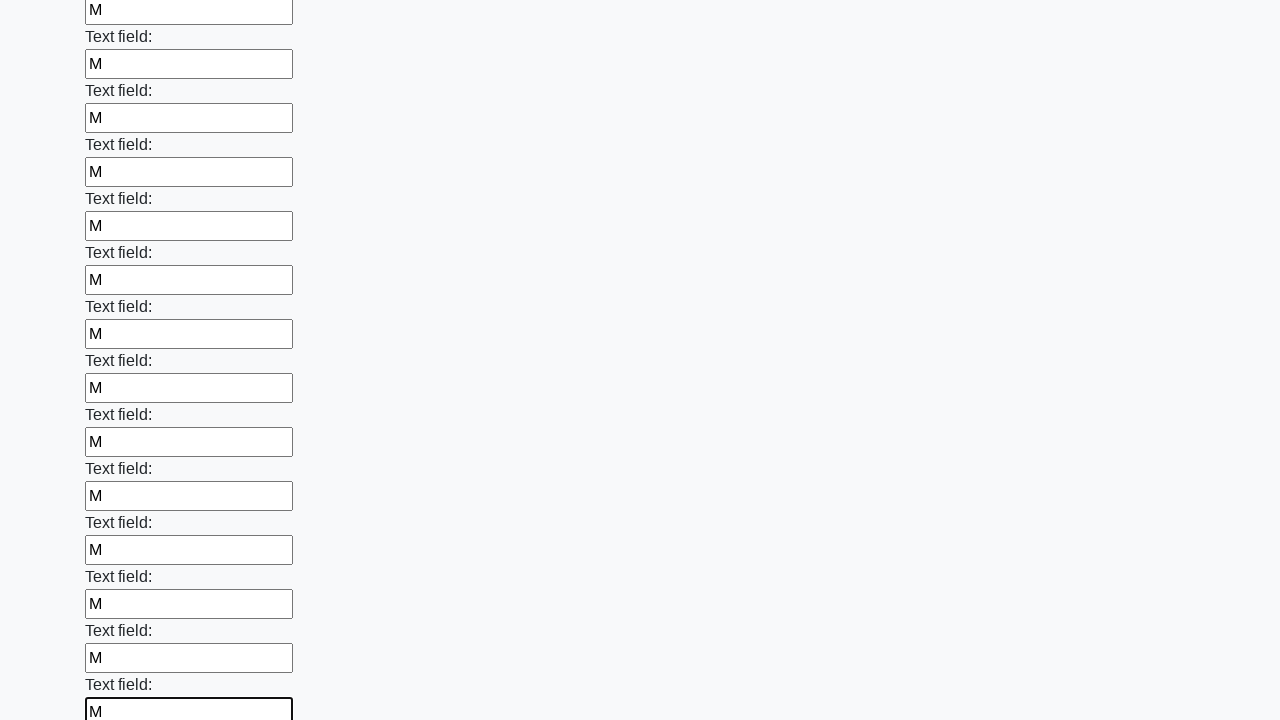

Filled an input field with character 'М' on input >> nth=66
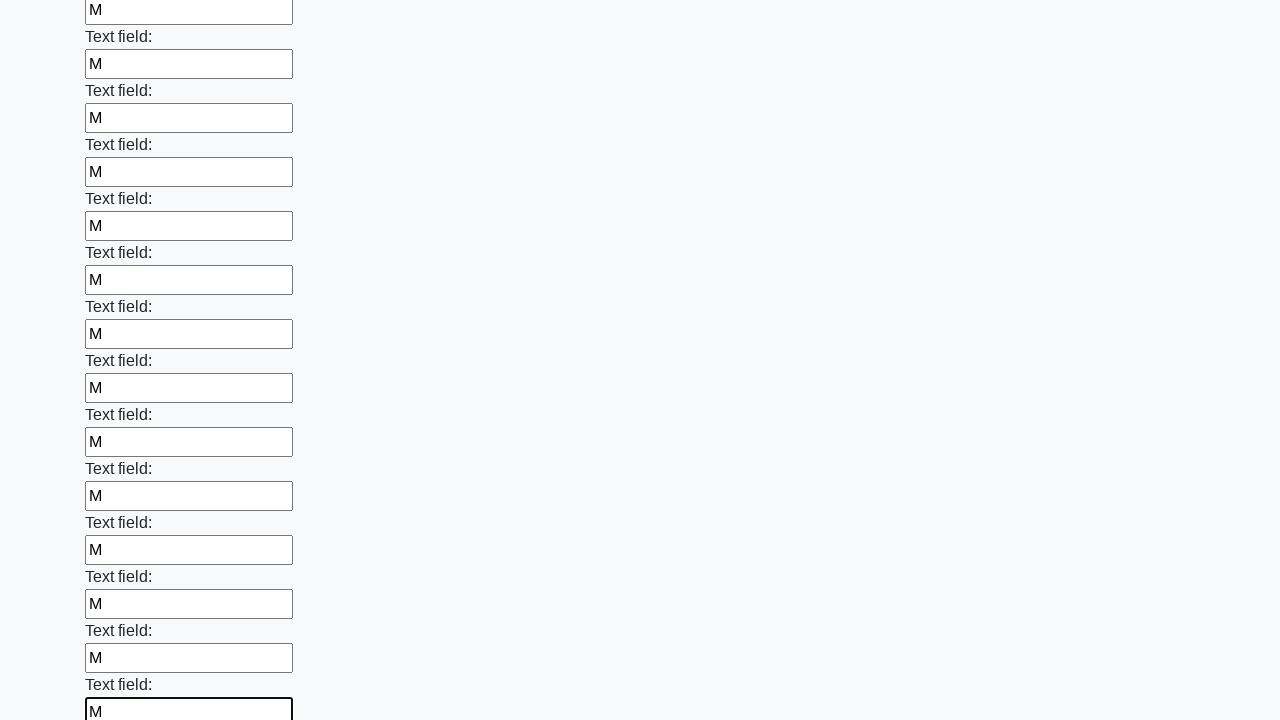

Filled an input field with character 'М' on input >> nth=67
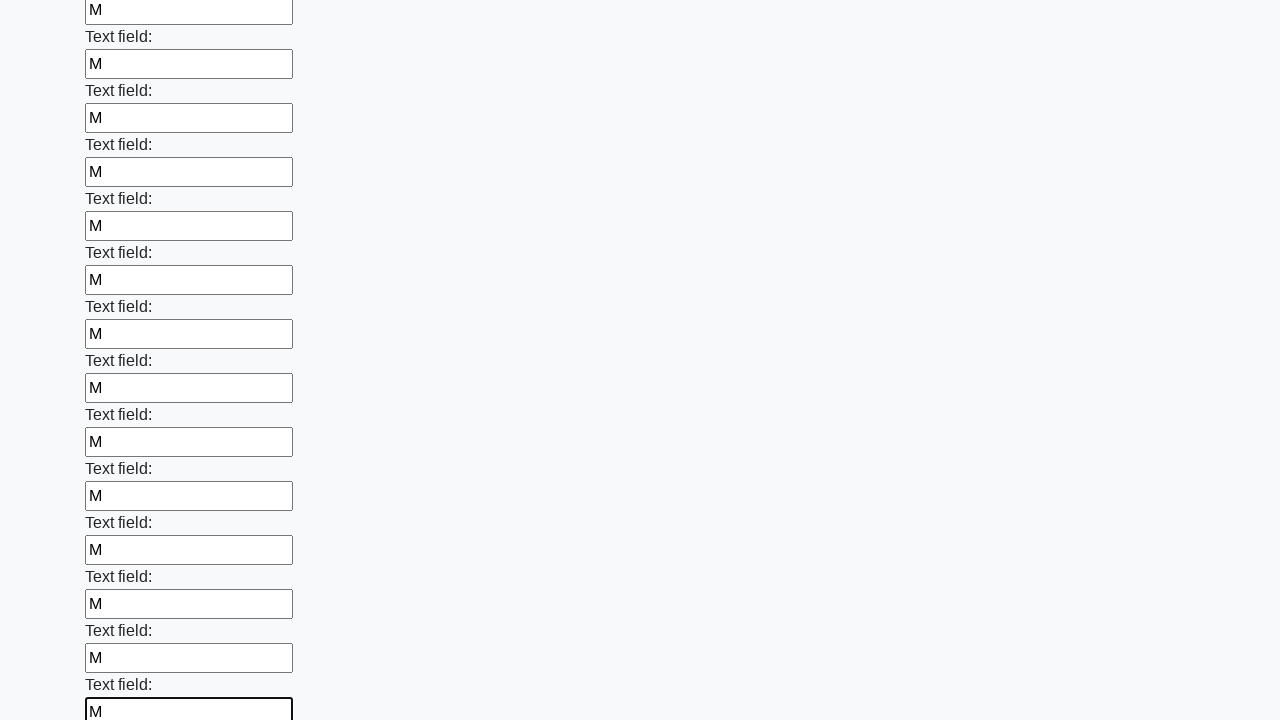

Filled an input field with character 'М' on input >> nth=68
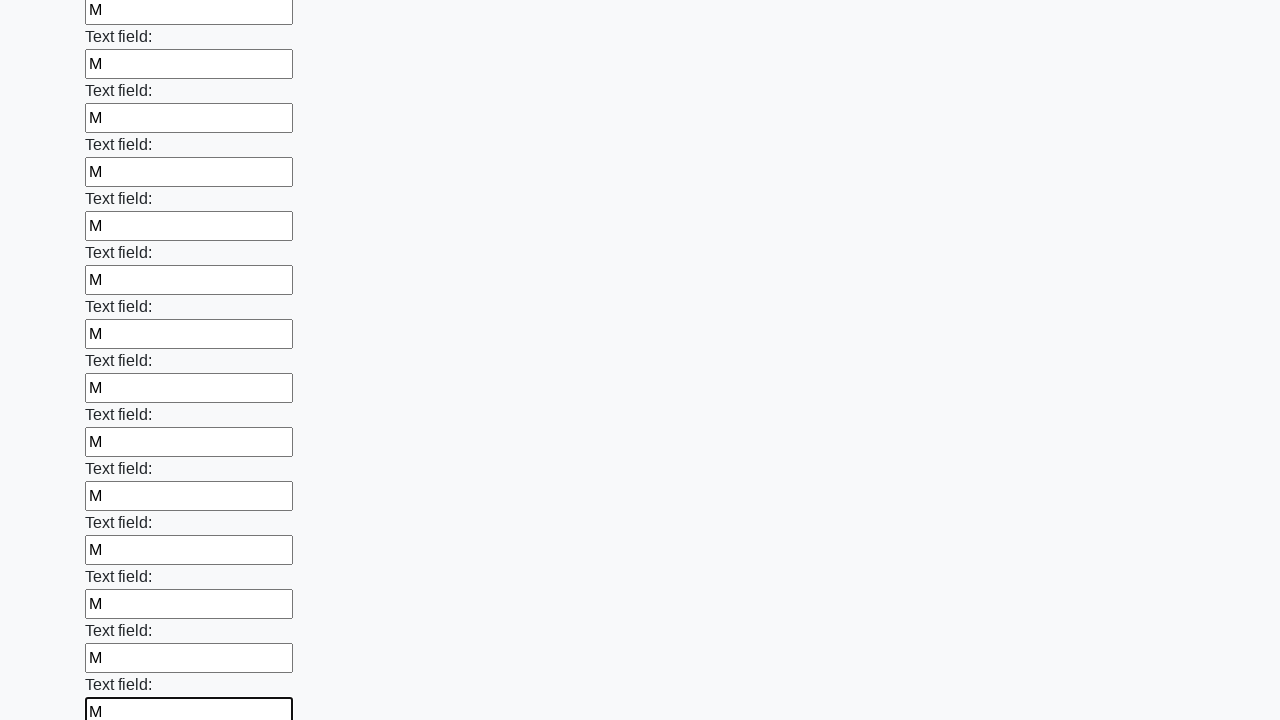

Filled an input field with character 'М' on input >> nth=69
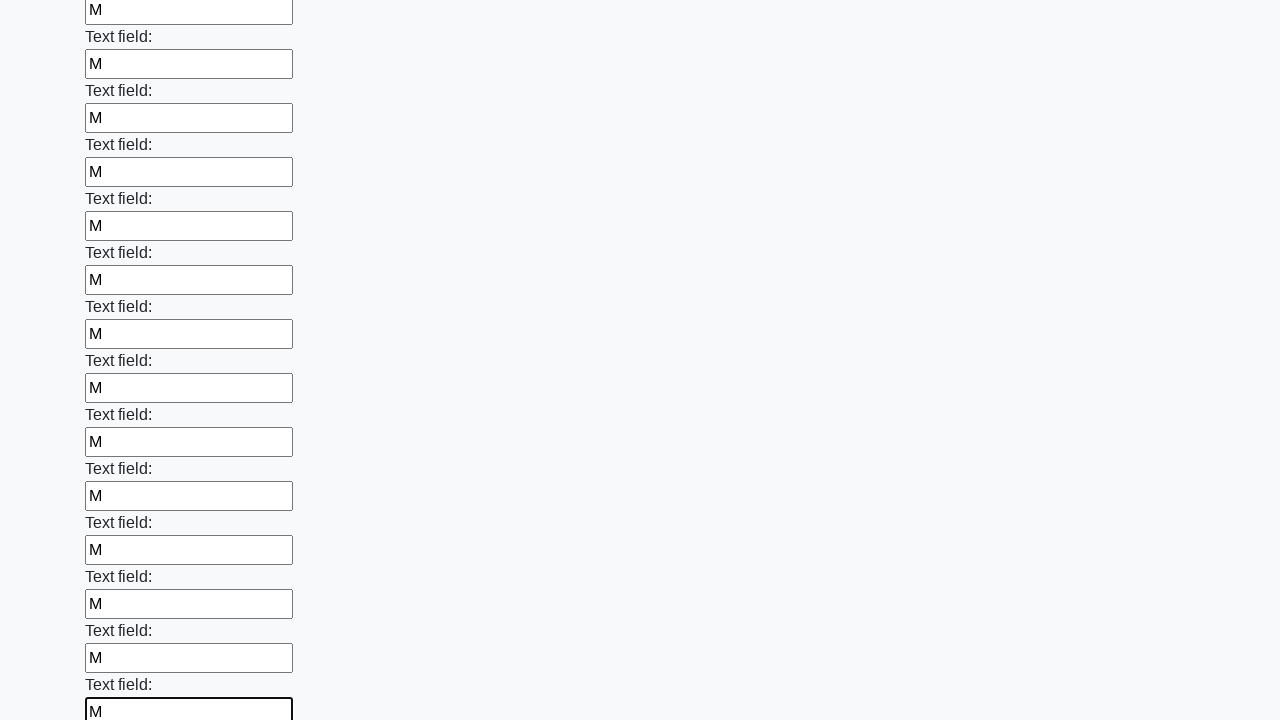

Filled an input field with character 'М' on input >> nth=70
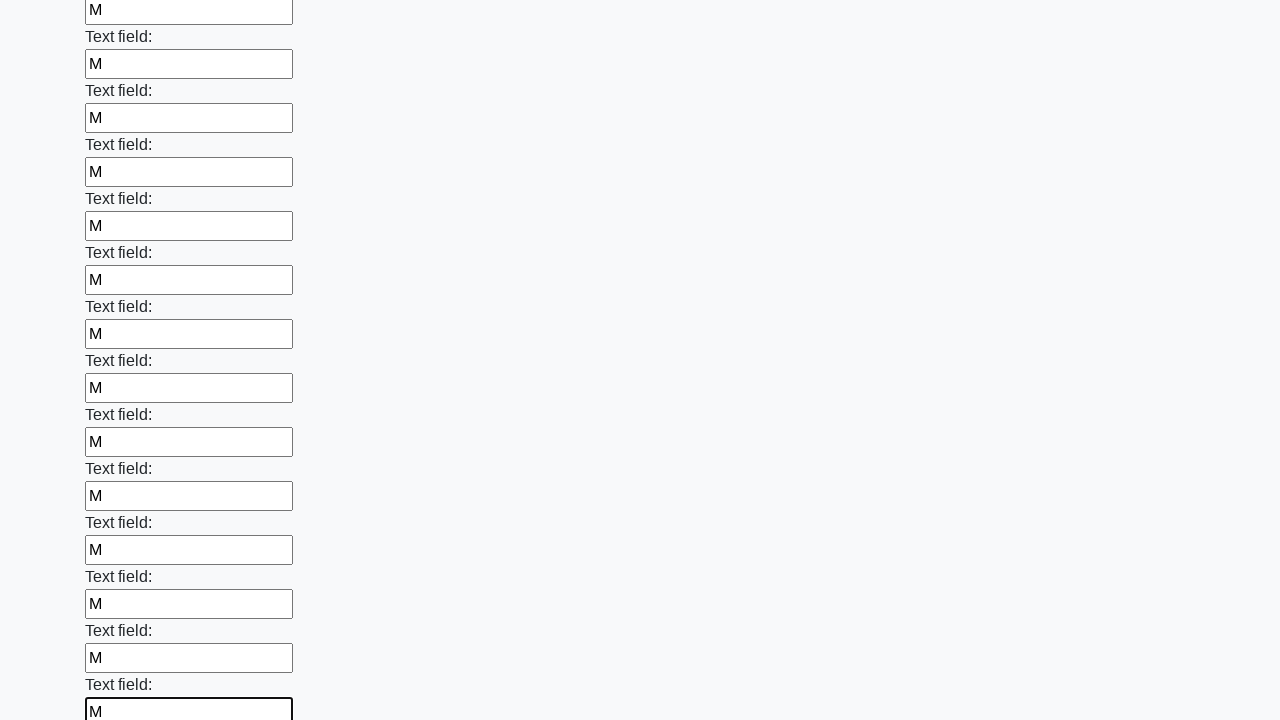

Filled an input field with character 'М' on input >> nth=71
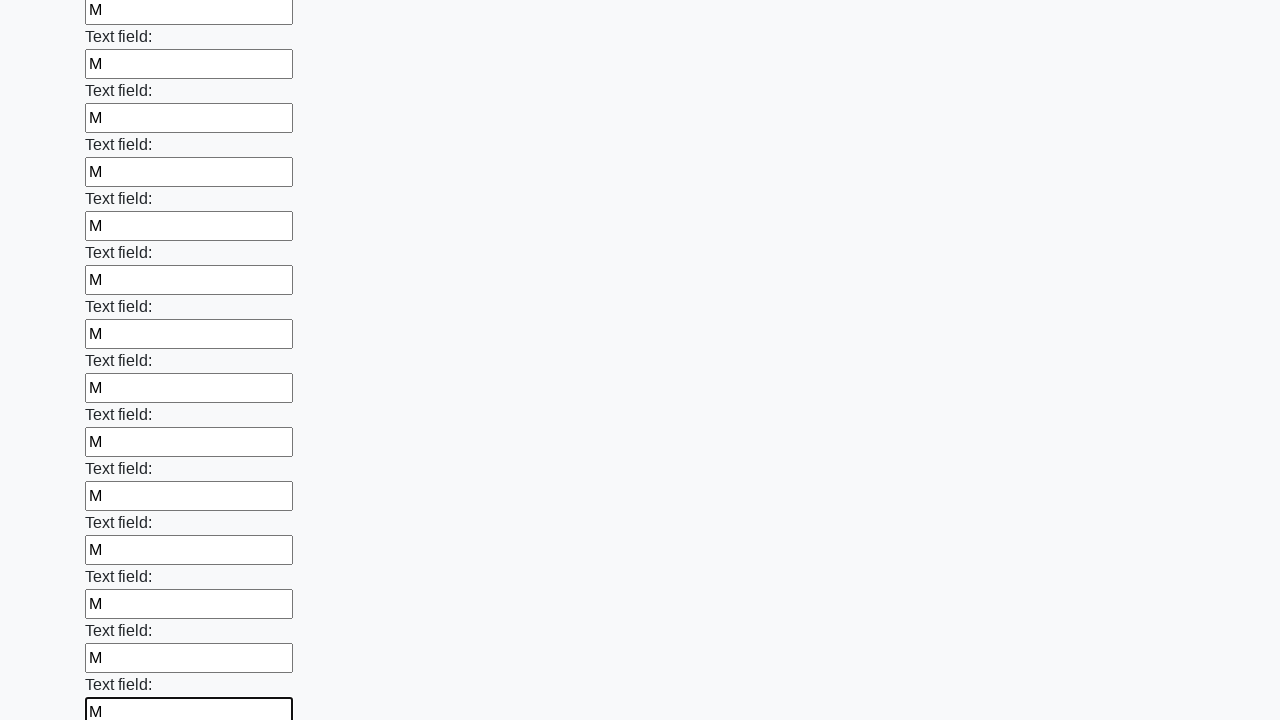

Filled an input field with character 'М' on input >> nth=72
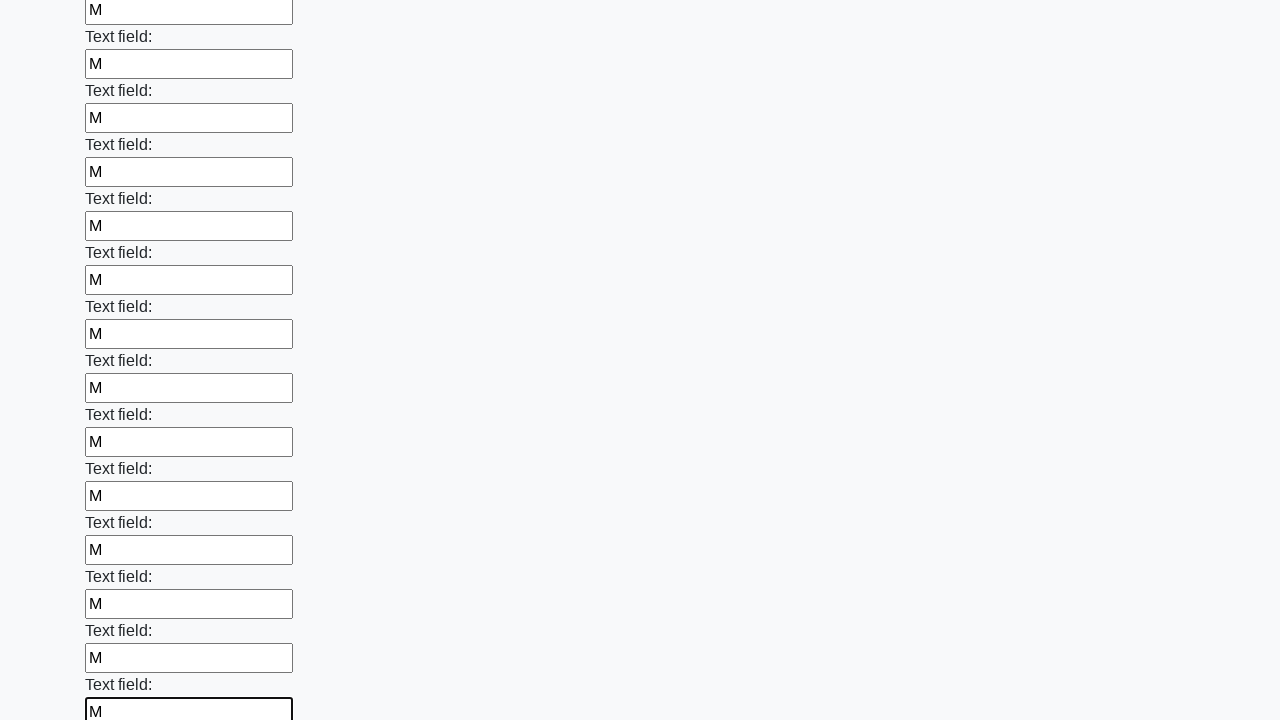

Filled an input field with character 'М' on input >> nth=73
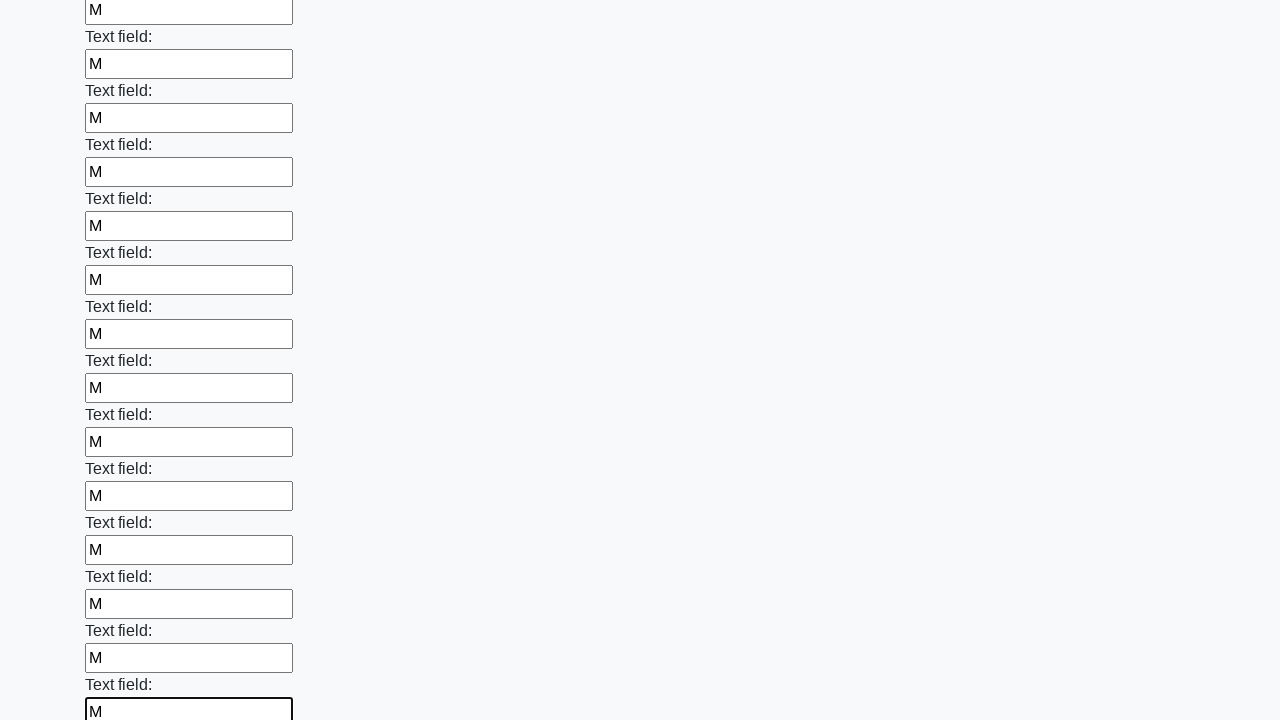

Filled an input field with character 'М' on input >> nth=74
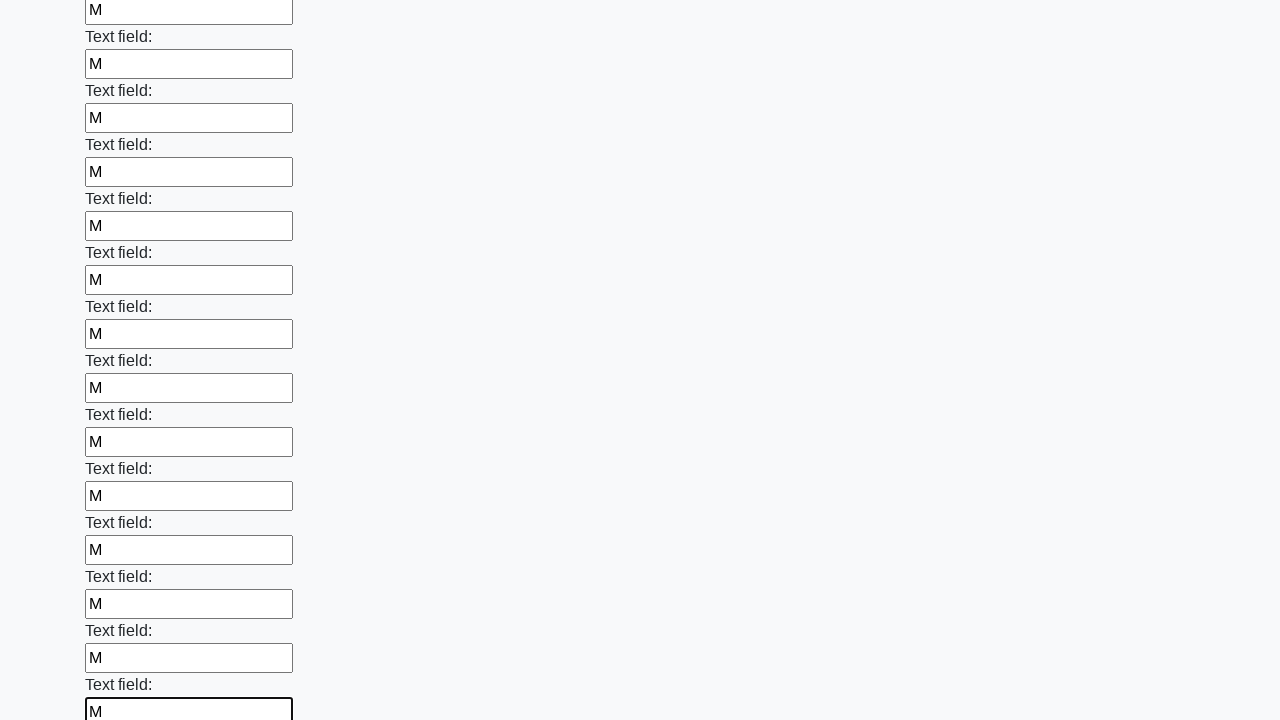

Filled an input field with character 'М' on input >> nth=75
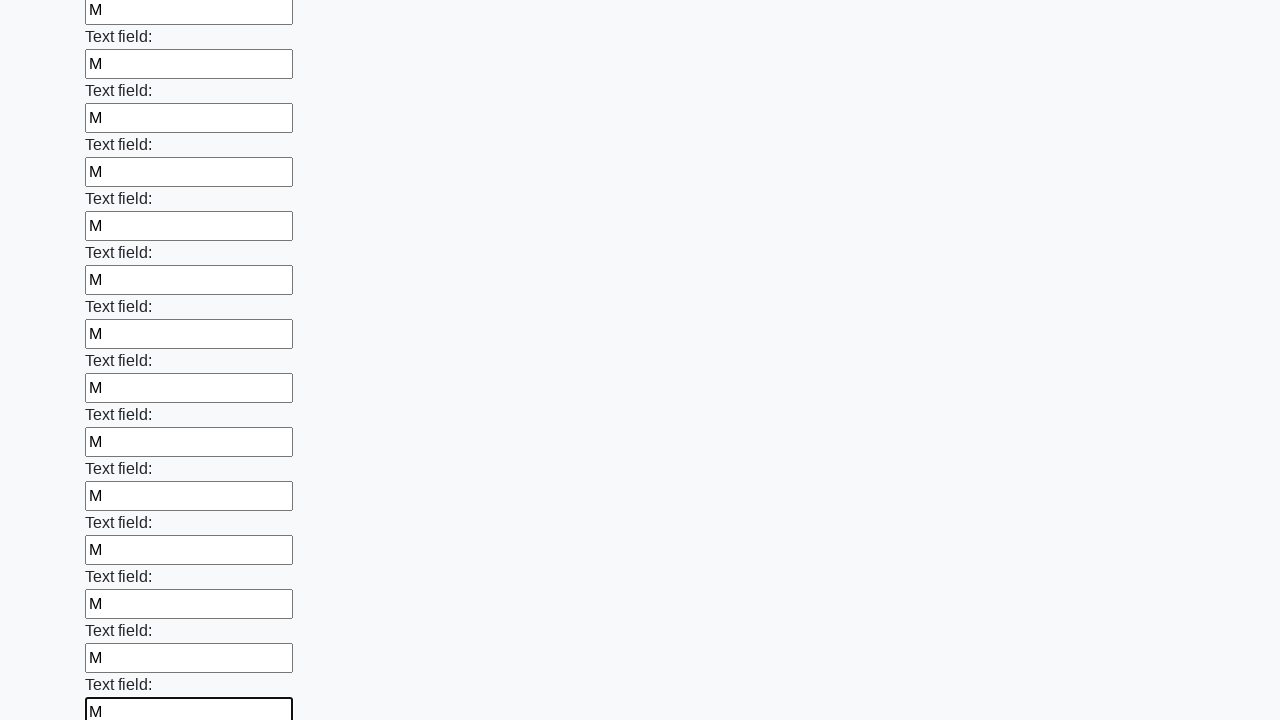

Filled an input field with character 'М' on input >> nth=76
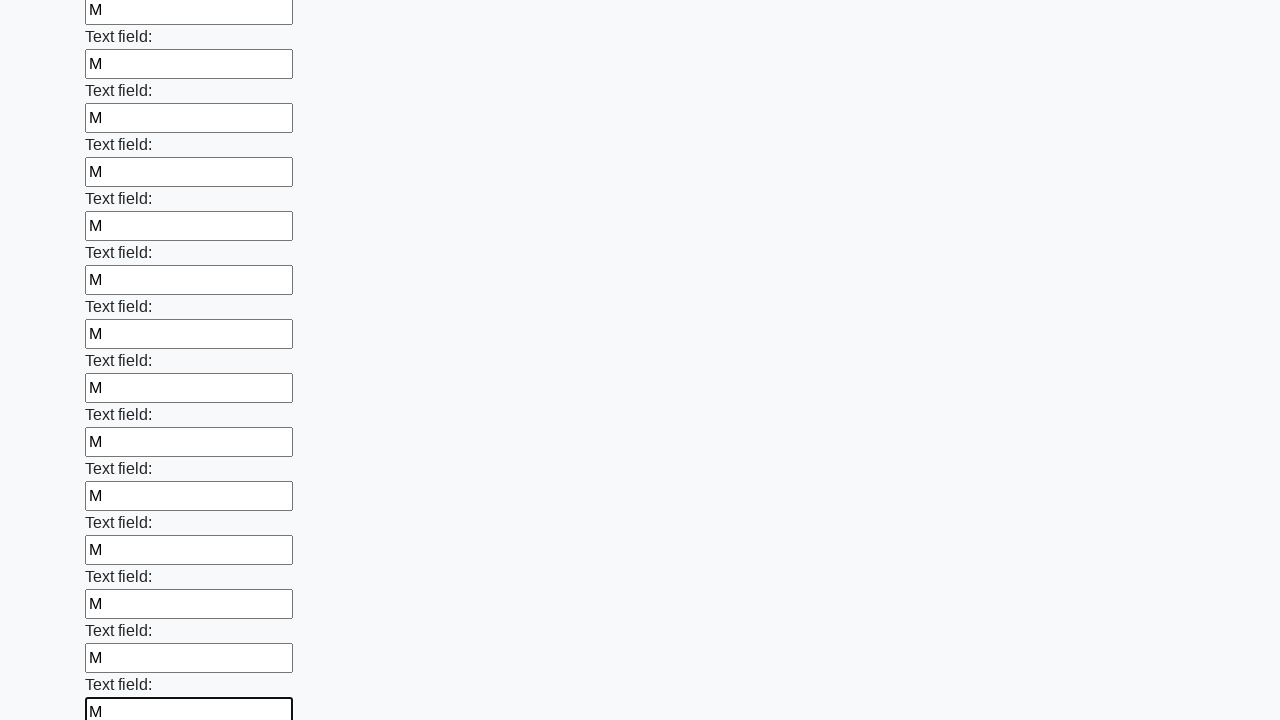

Filled an input field with character 'М' on input >> nth=77
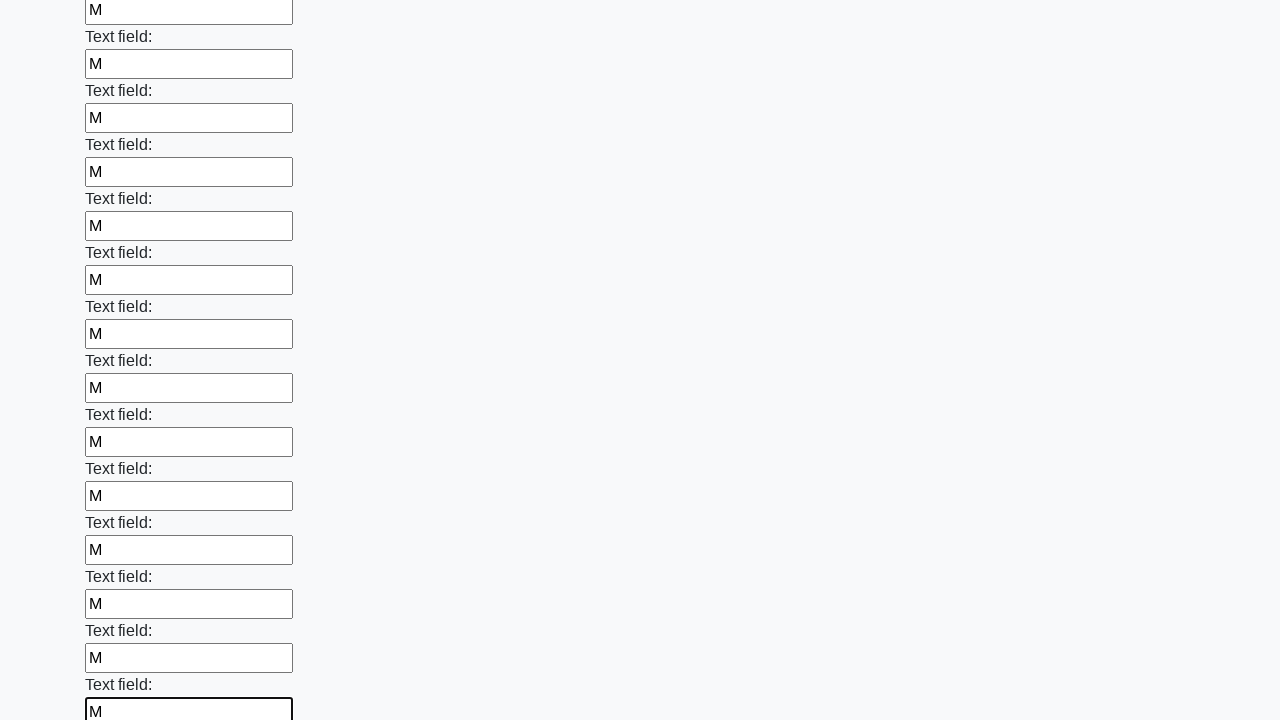

Filled an input field with character 'М' on input >> nth=78
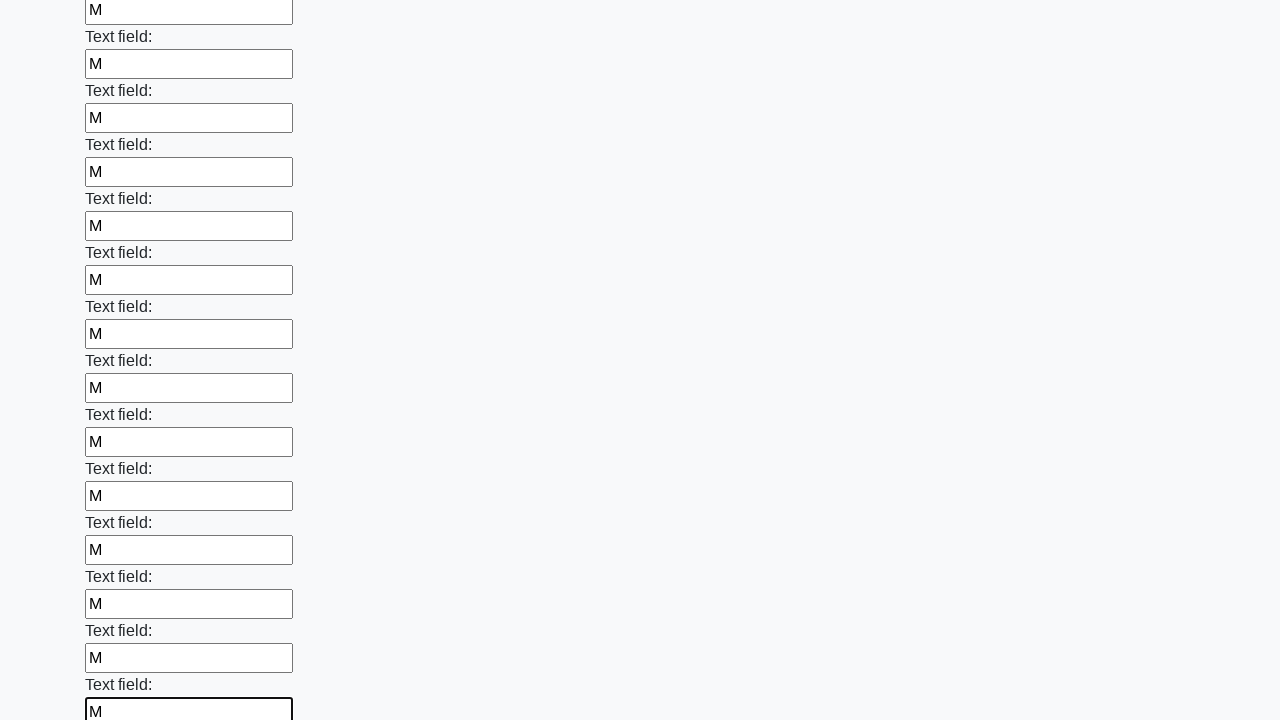

Filled an input field with character 'М' on input >> nth=79
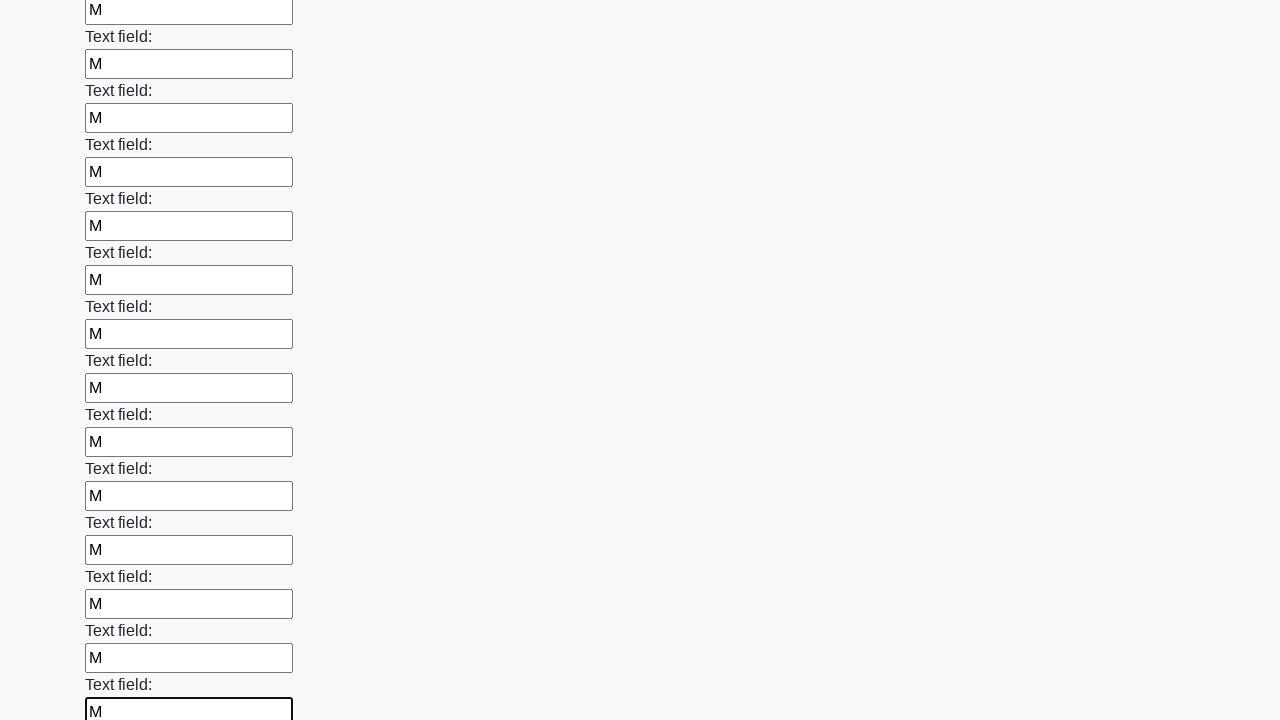

Filled an input field with character 'М' on input >> nth=80
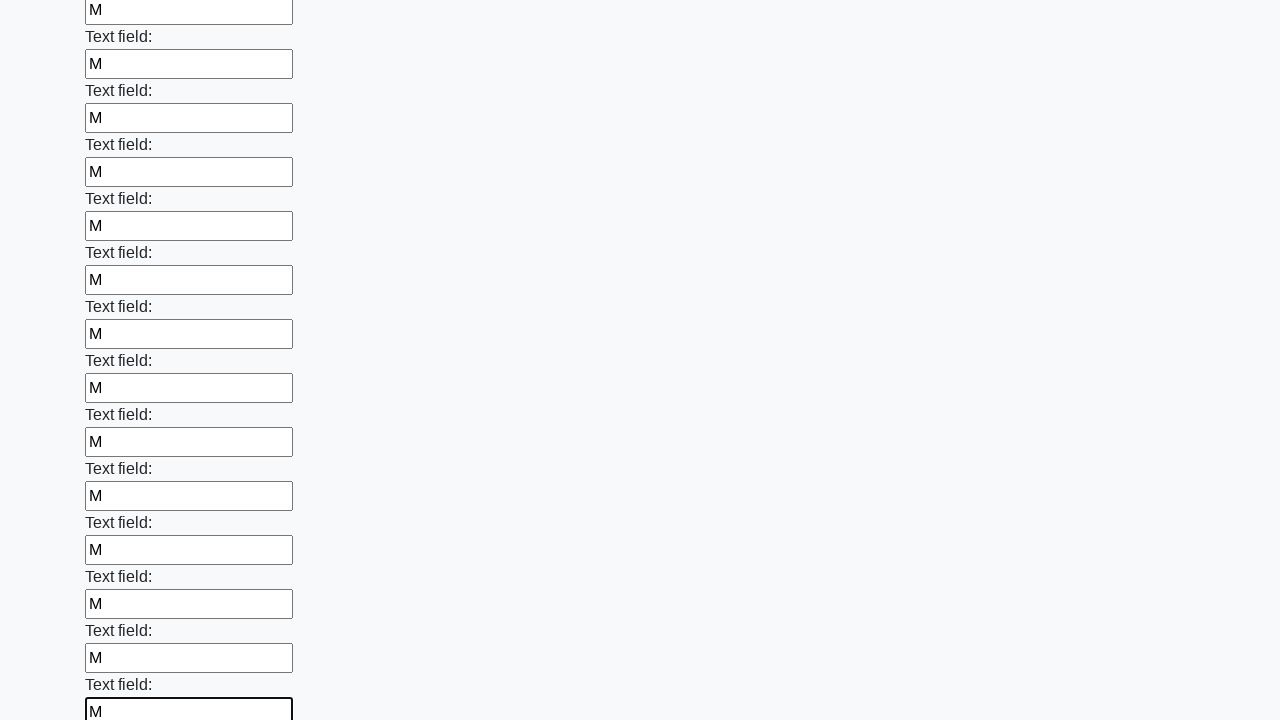

Filled an input field with character 'М' on input >> nth=81
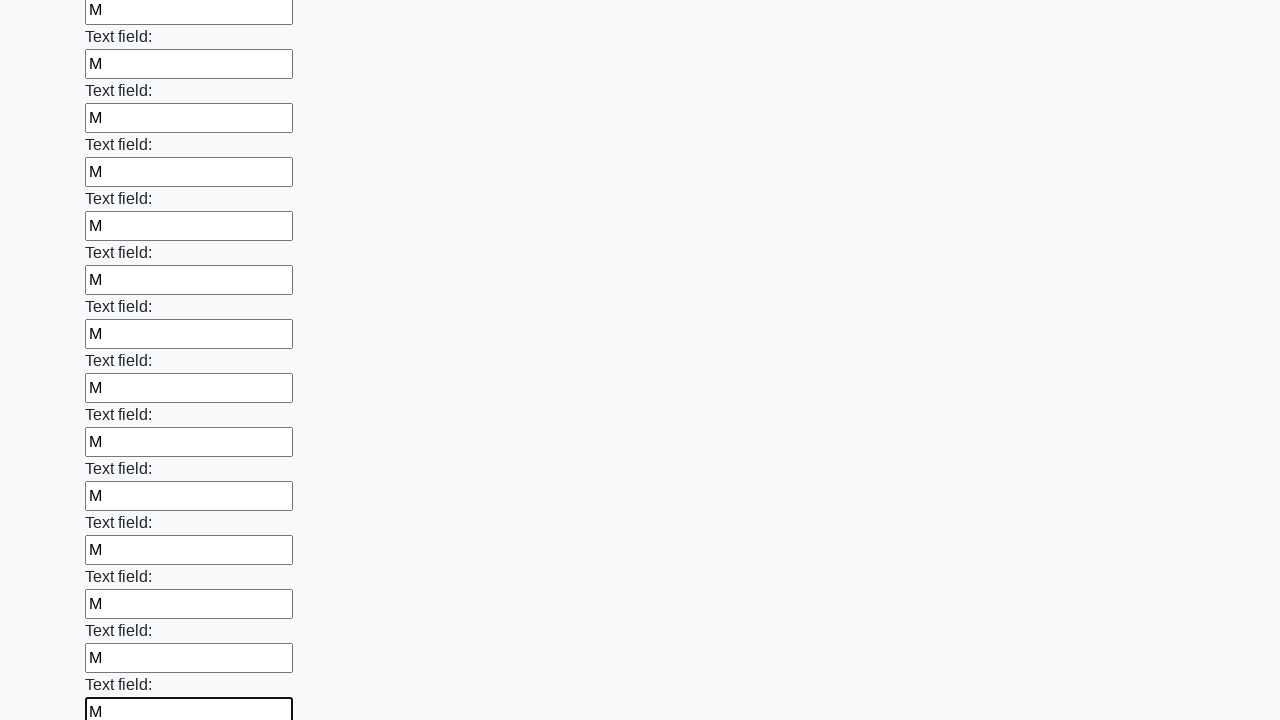

Filled an input field with character 'М' on input >> nth=82
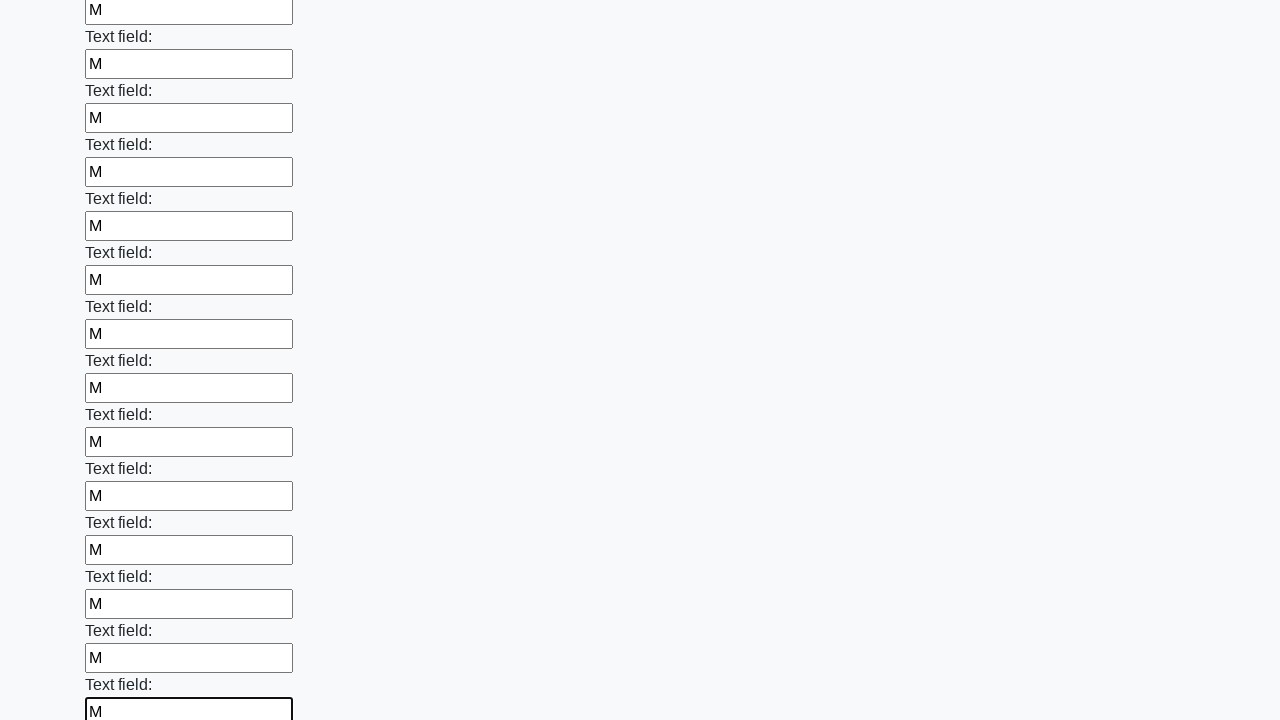

Filled an input field with character 'М' on input >> nth=83
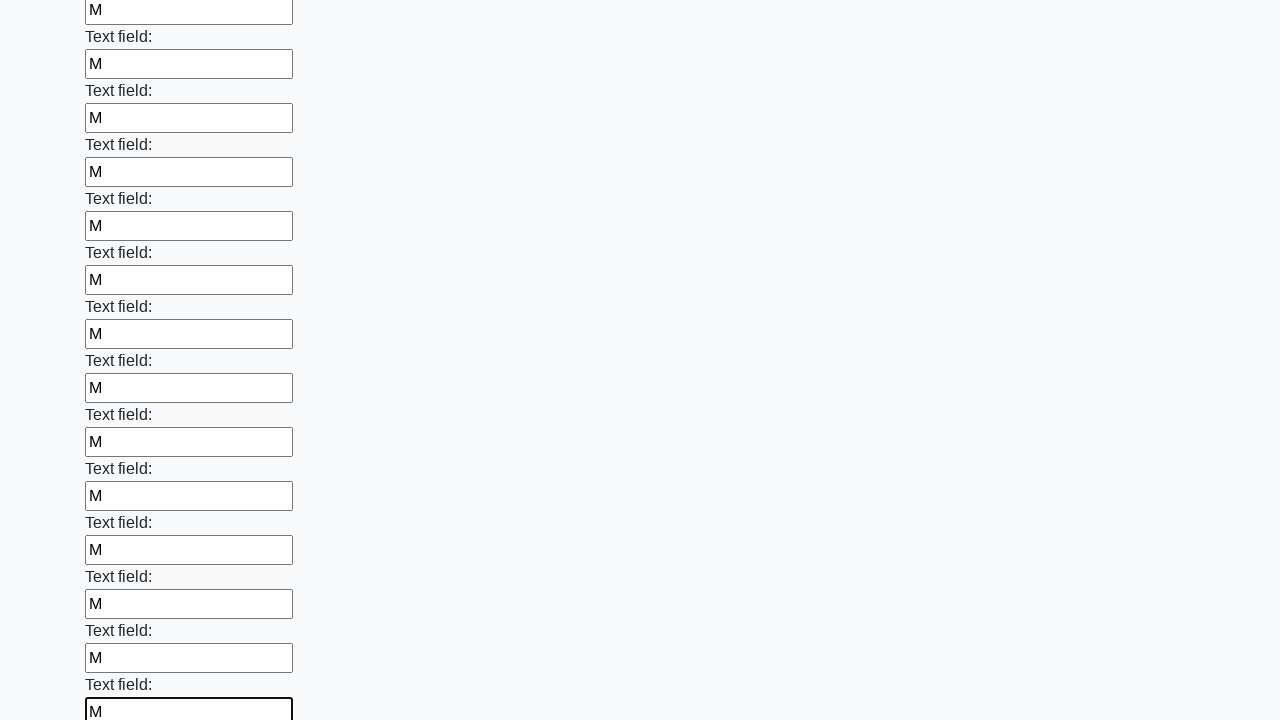

Filled an input field with character 'М' on input >> nth=84
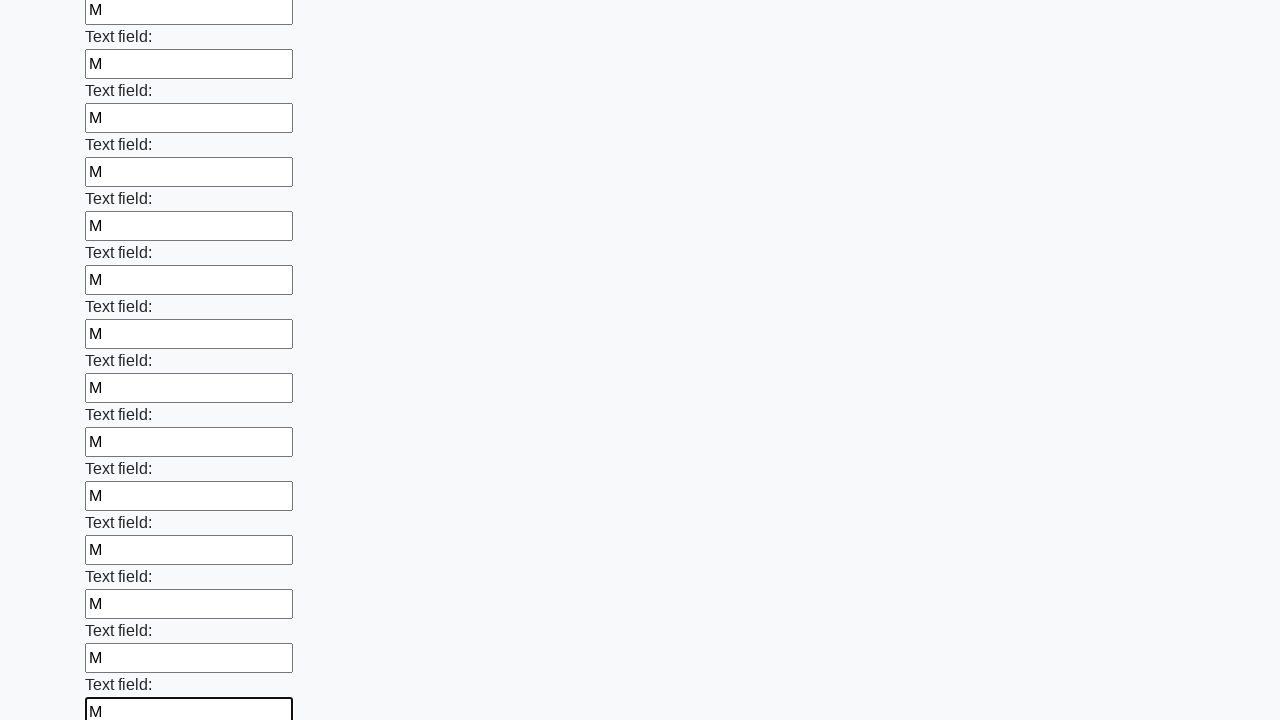

Filled an input field with character 'М' on input >> nth=85
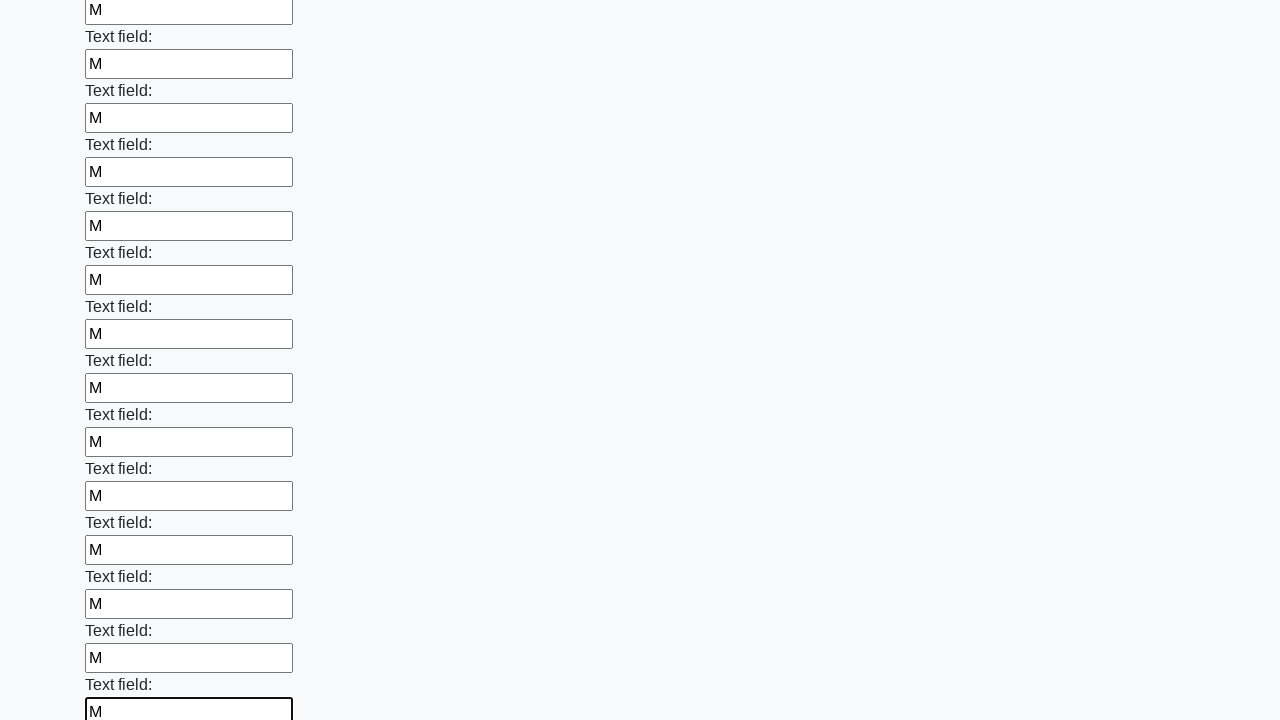

Filled an input field with character 'М' on input >> nth=86
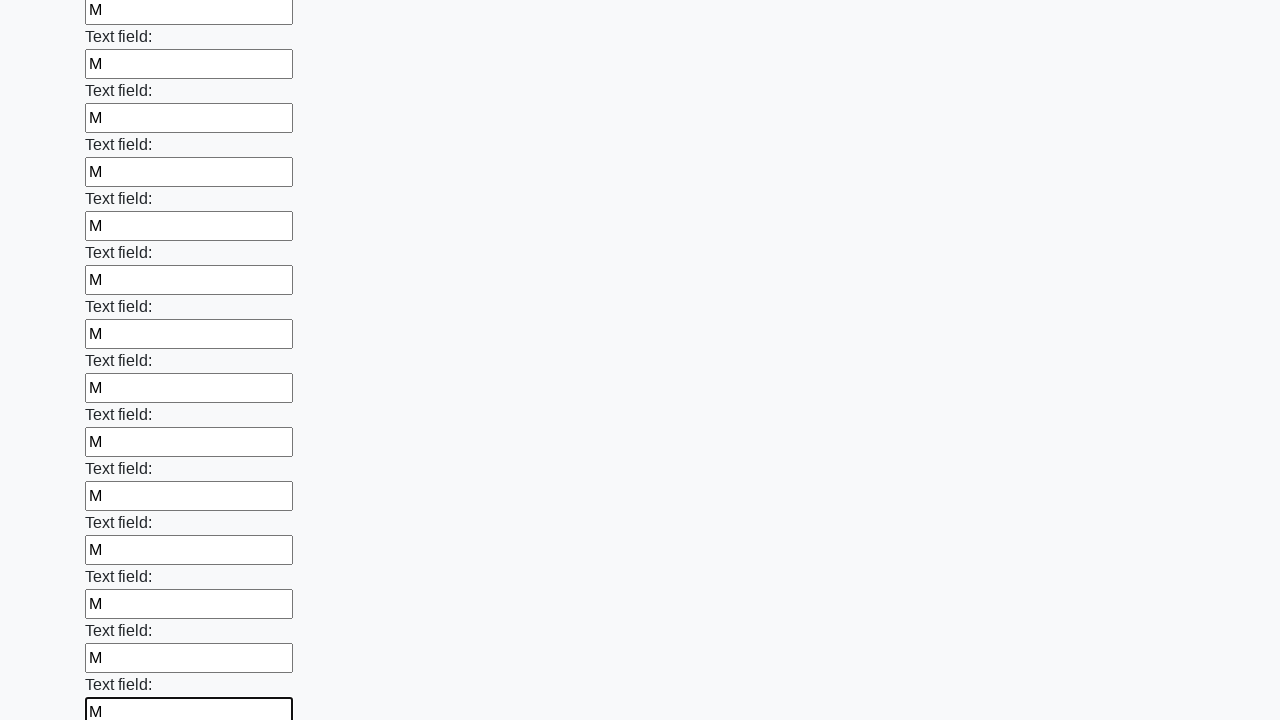

Filled an input field with character 'М' on input >> nth=87
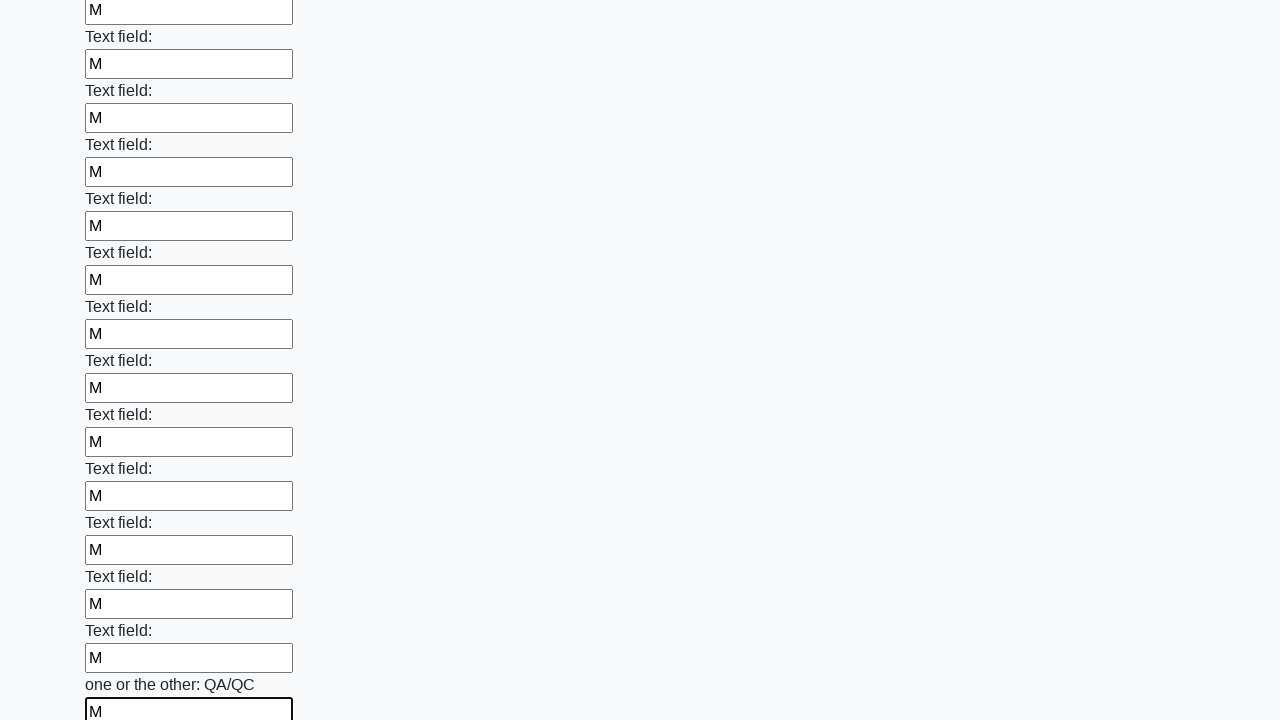

Filled an input field with character 'М' on input >> nth=88
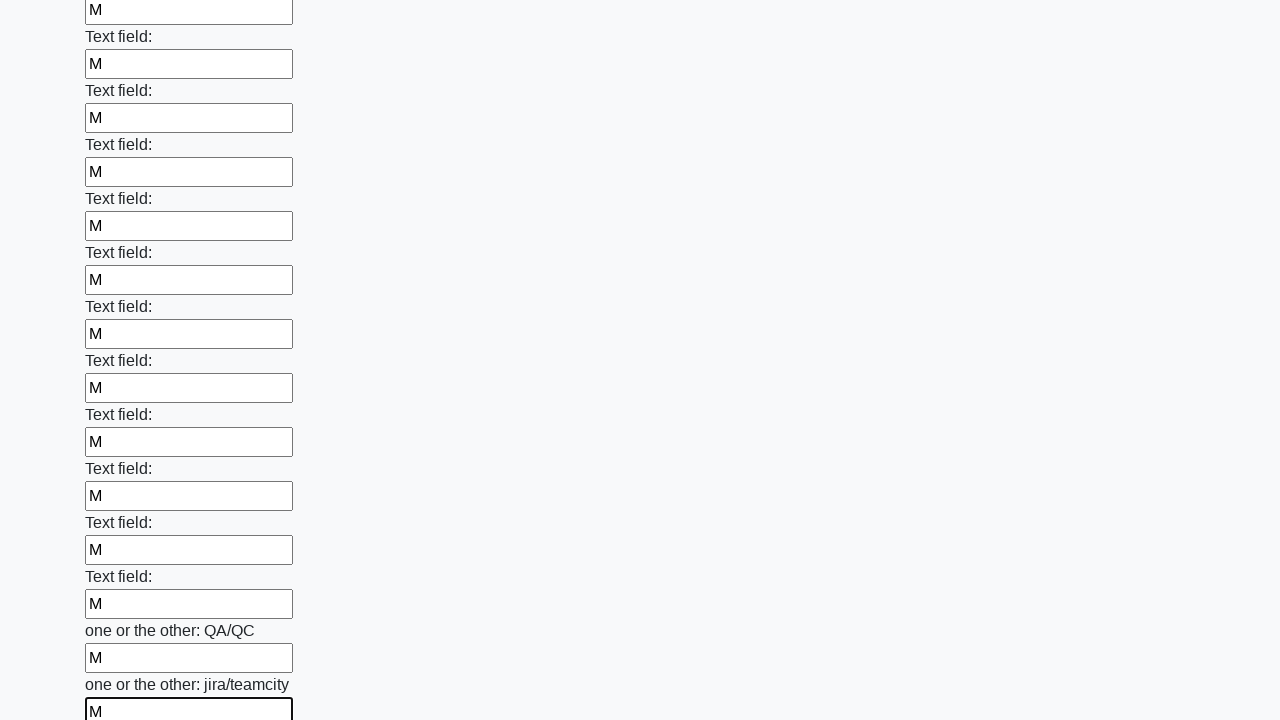

Filled an input field with character 'М' on input >> nth=89
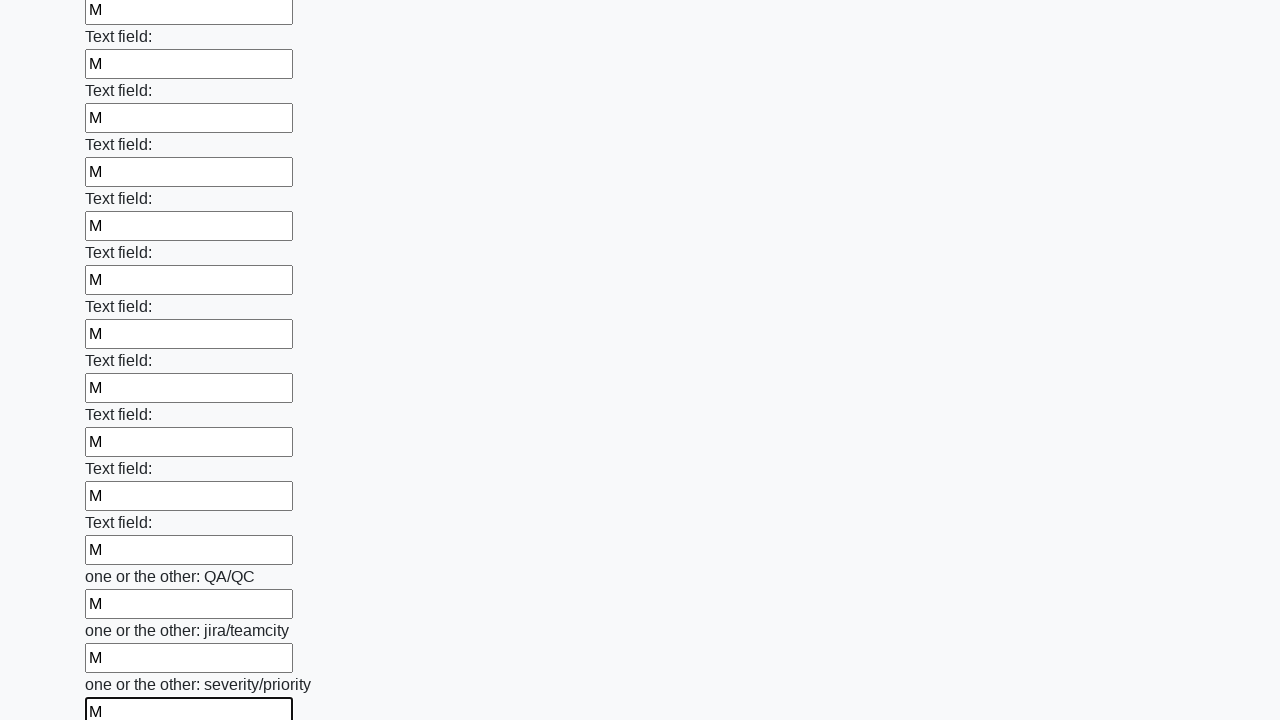

Filled an input field with character 'М' on input >> nth=90
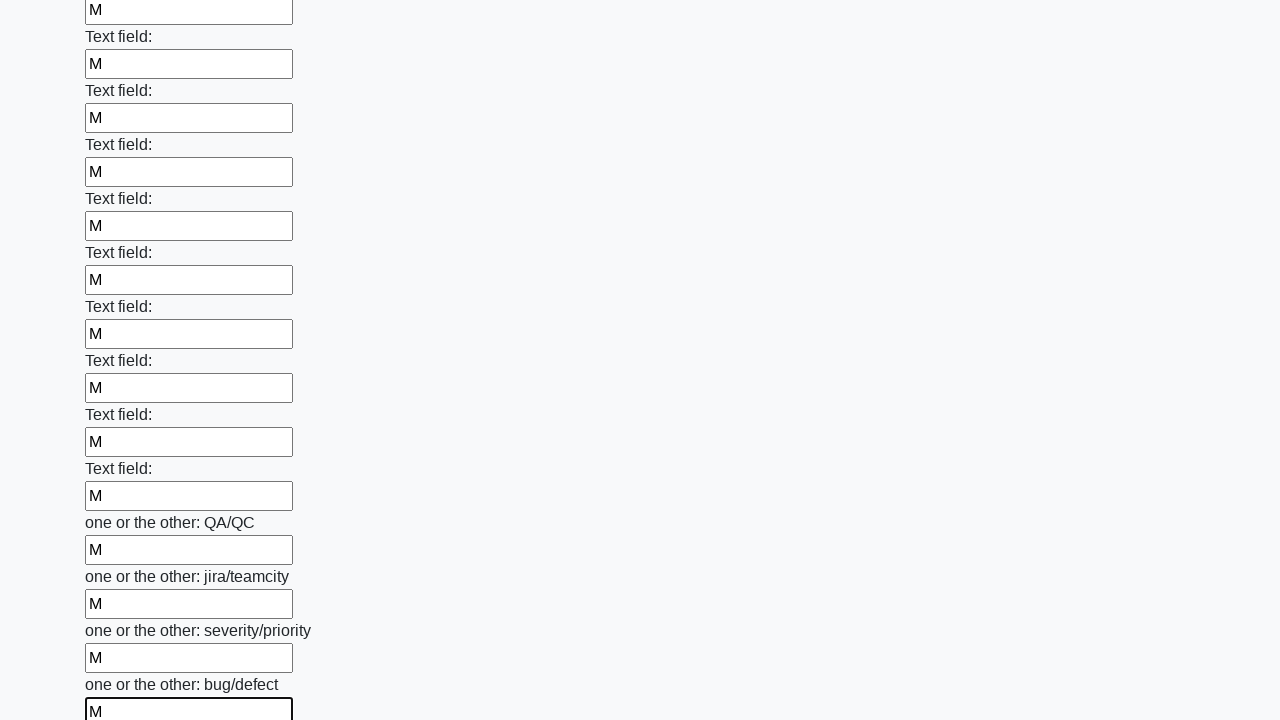

Filled an input field with character 'М' on input >> nth=91
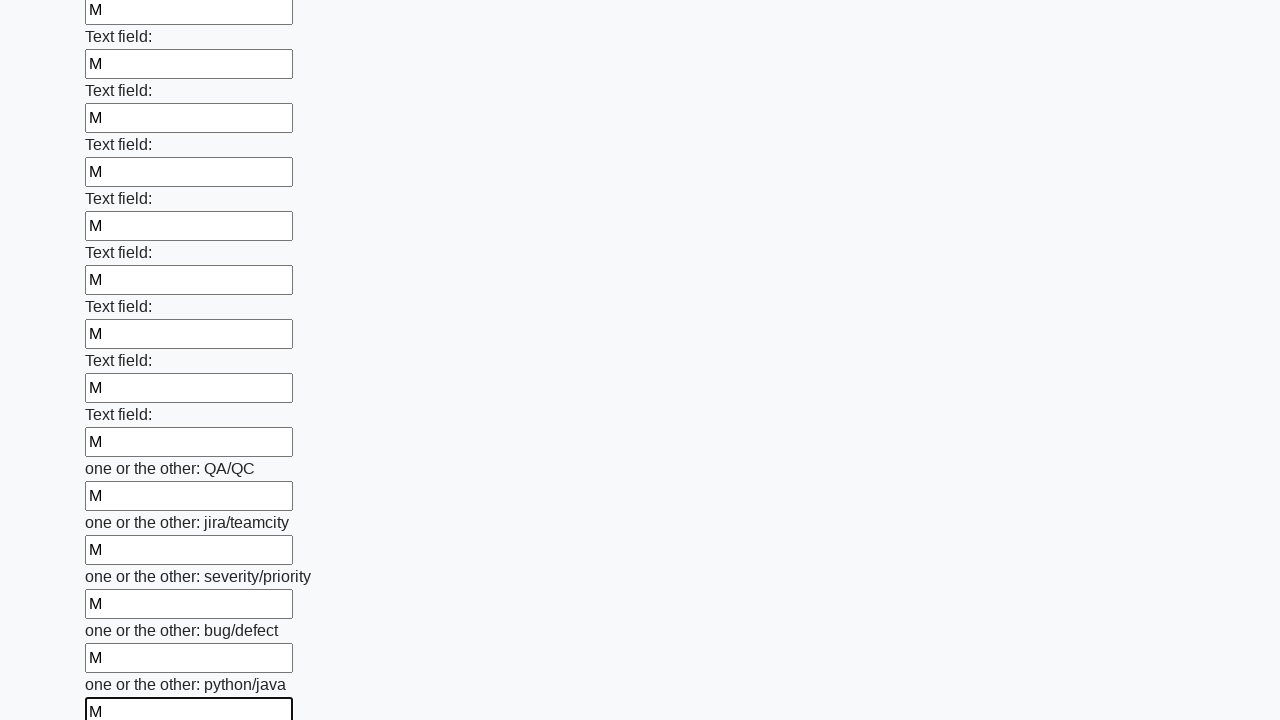

Filled an input field with character 'М' on input >> nth=92
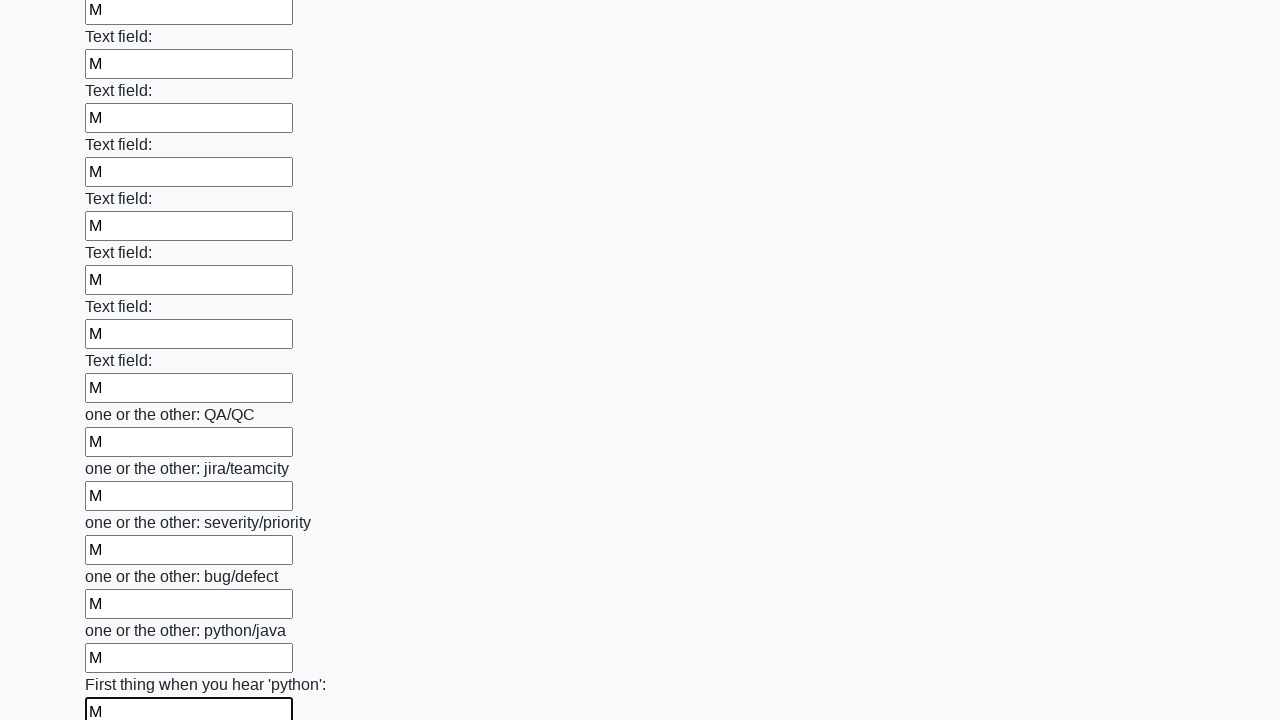

Filled an input field with character 'М' on input >> nth=93
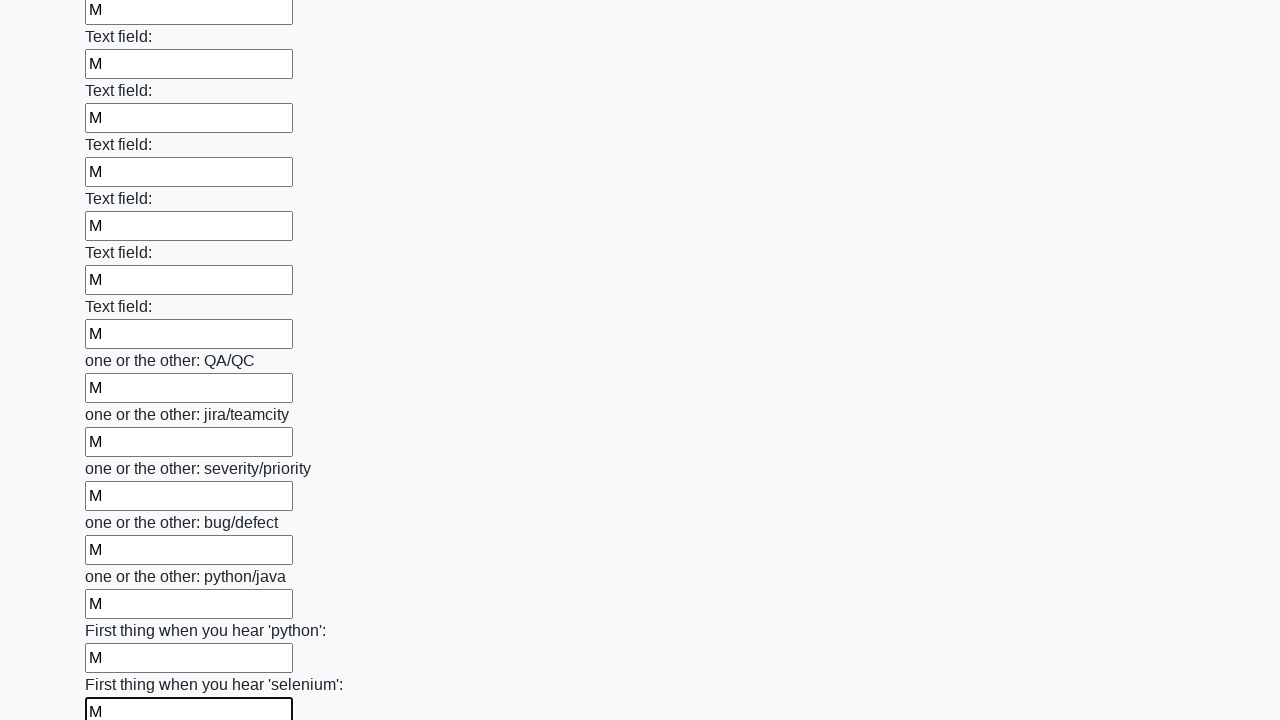

Filled an input field with character 'М' on input >> nth=94
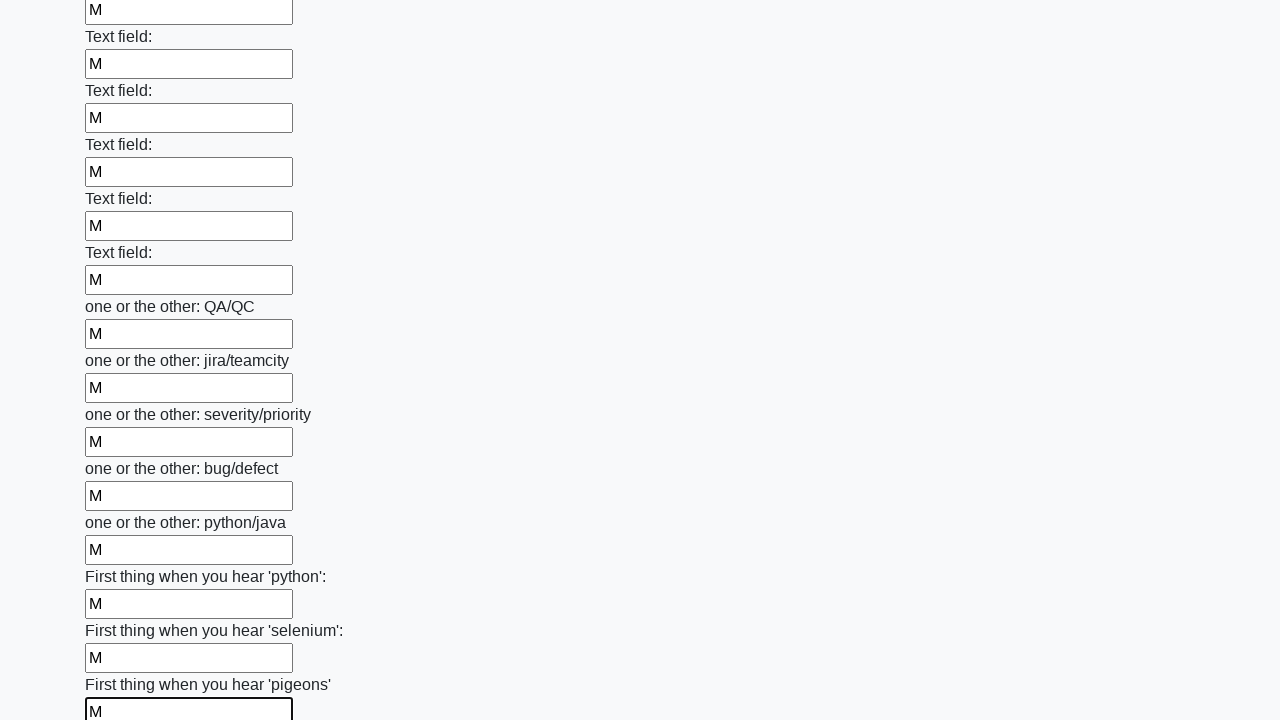

Filled an input field with character 'М' on input >> nth=95
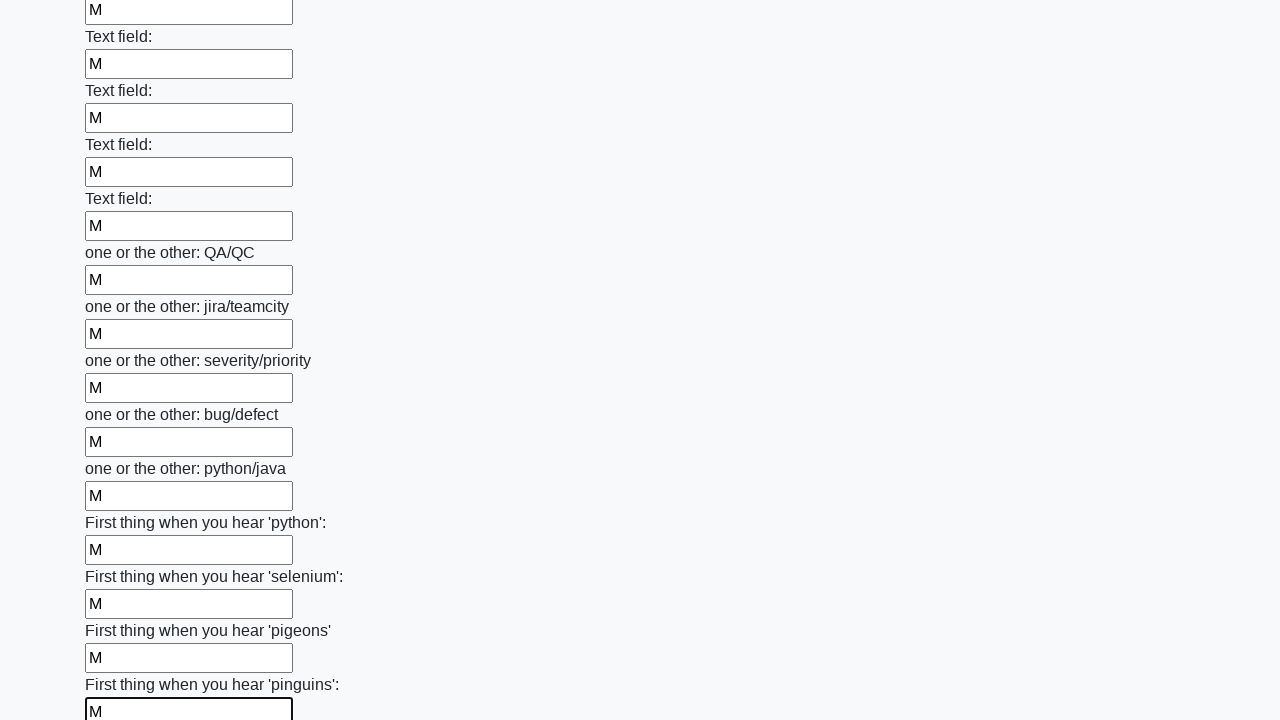

Filled an input field with character 'М' on input >> nth=96
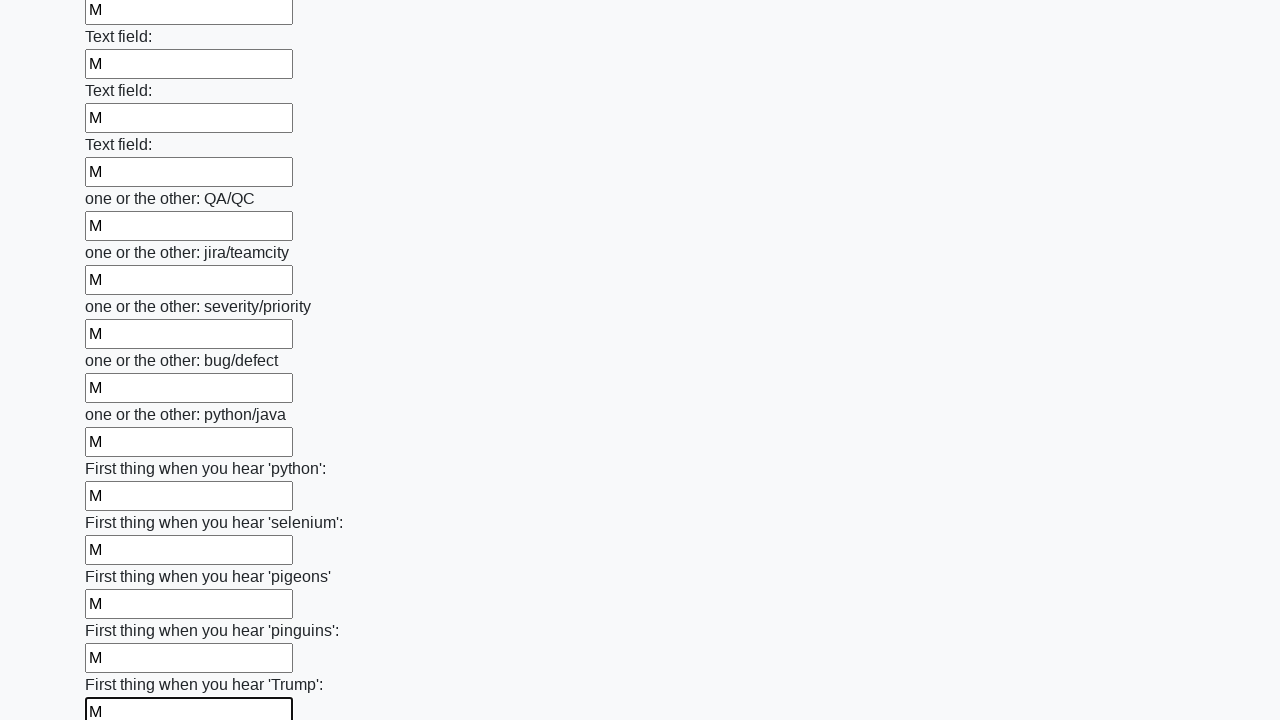

Filled an input field with character 'М' on input >> nth=97
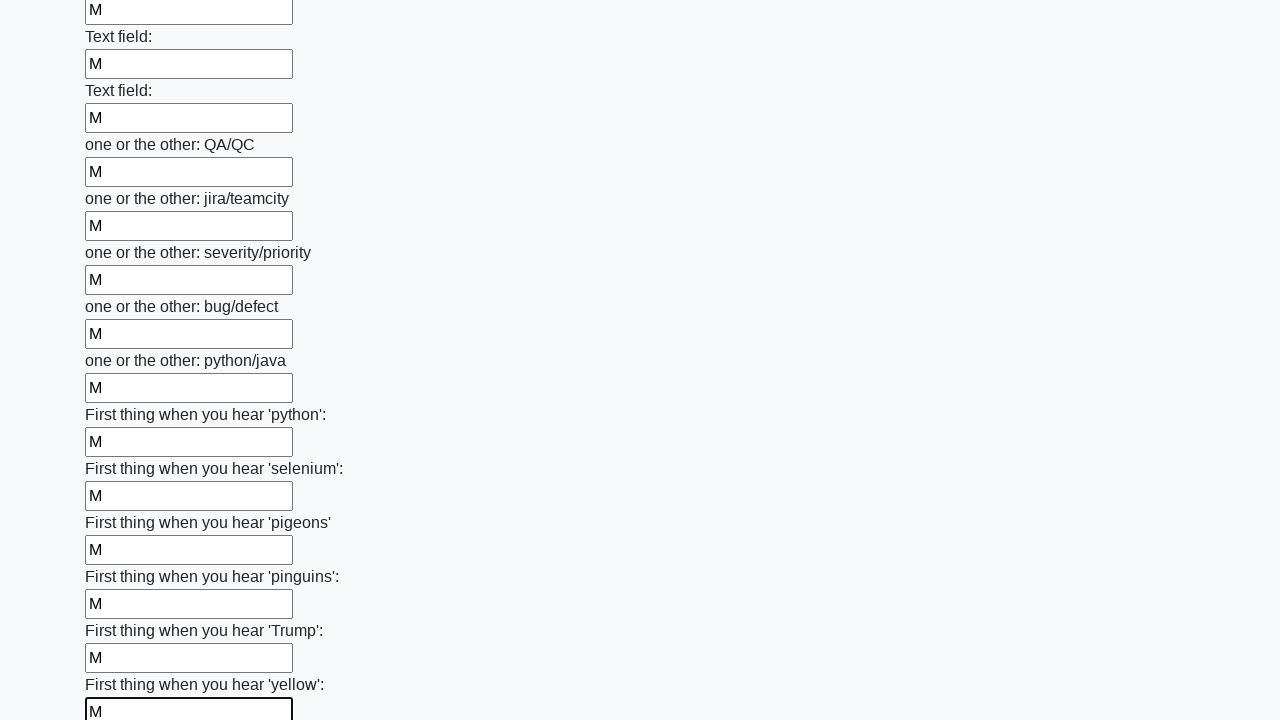

Filled an input field with character 'М' on input >> nth=98
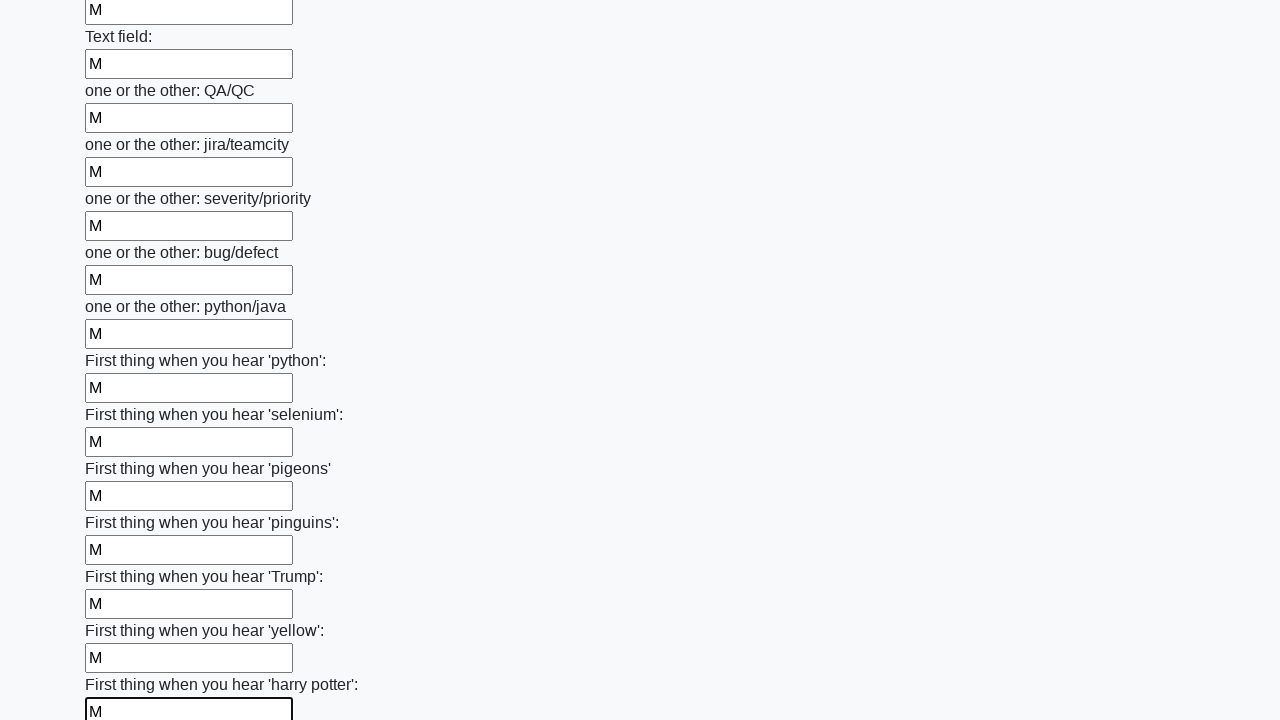

Filled an input field with character 'М' on input >> nth=99
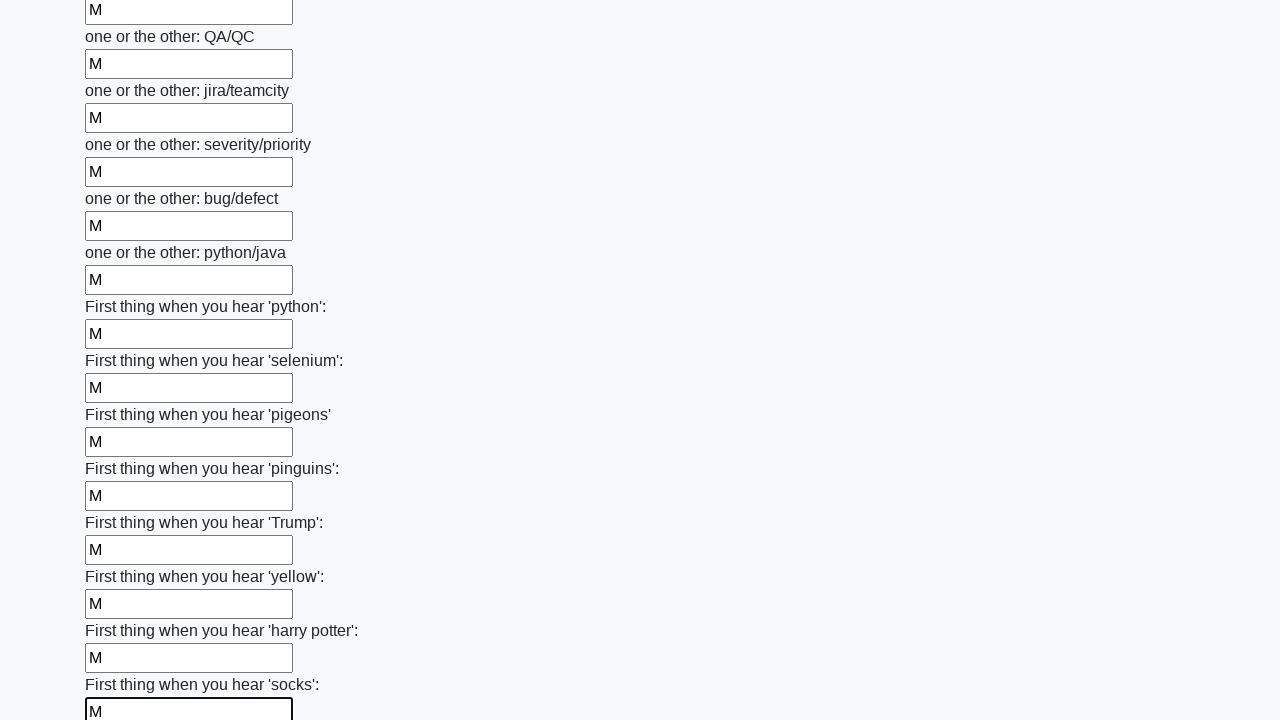

Clicked the submit button to submit the form at (123, 611) on button.btn
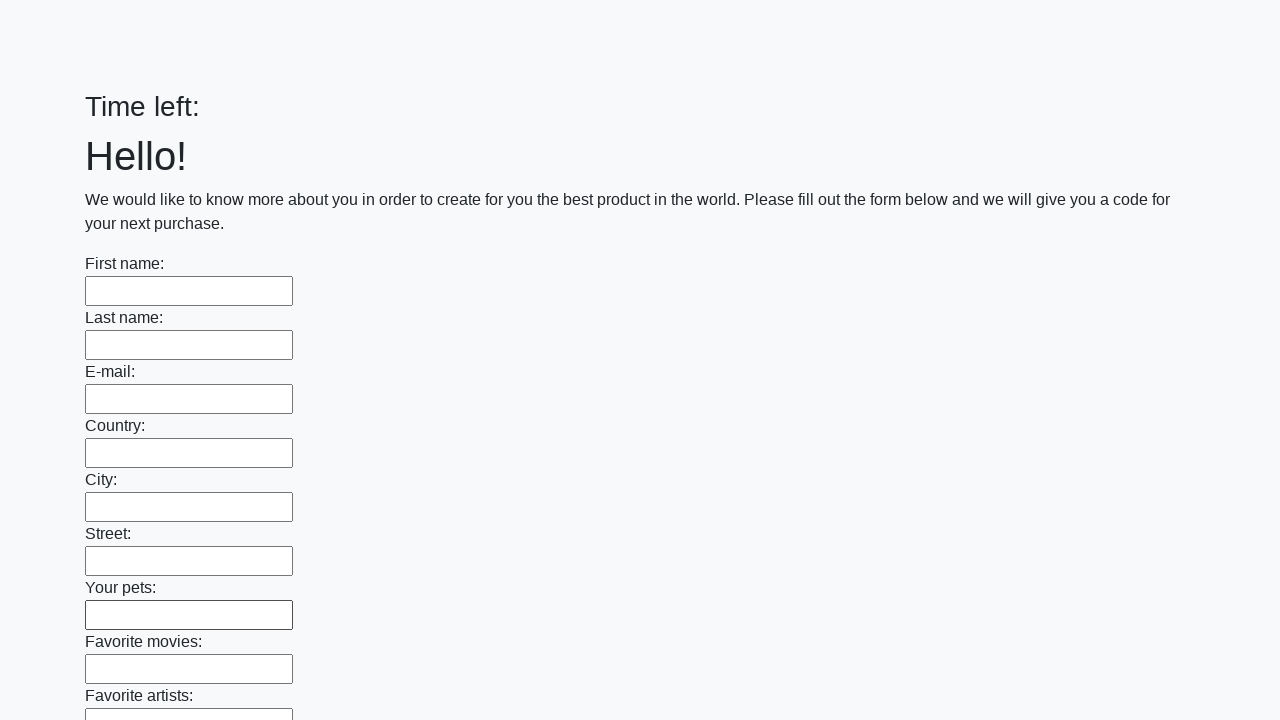

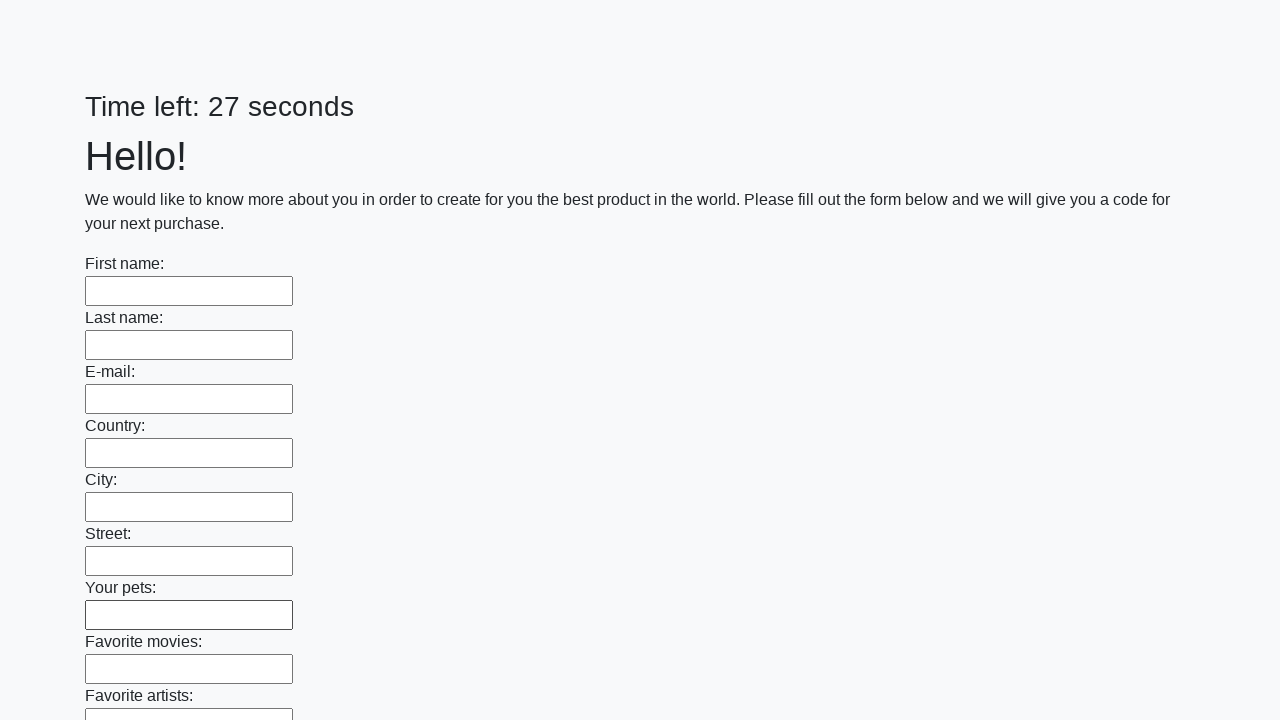